Tests a form with multiple input fields by filling all of them with text and submitting the form

Starting URL: http://suninjuly.github.io/huge_form.html

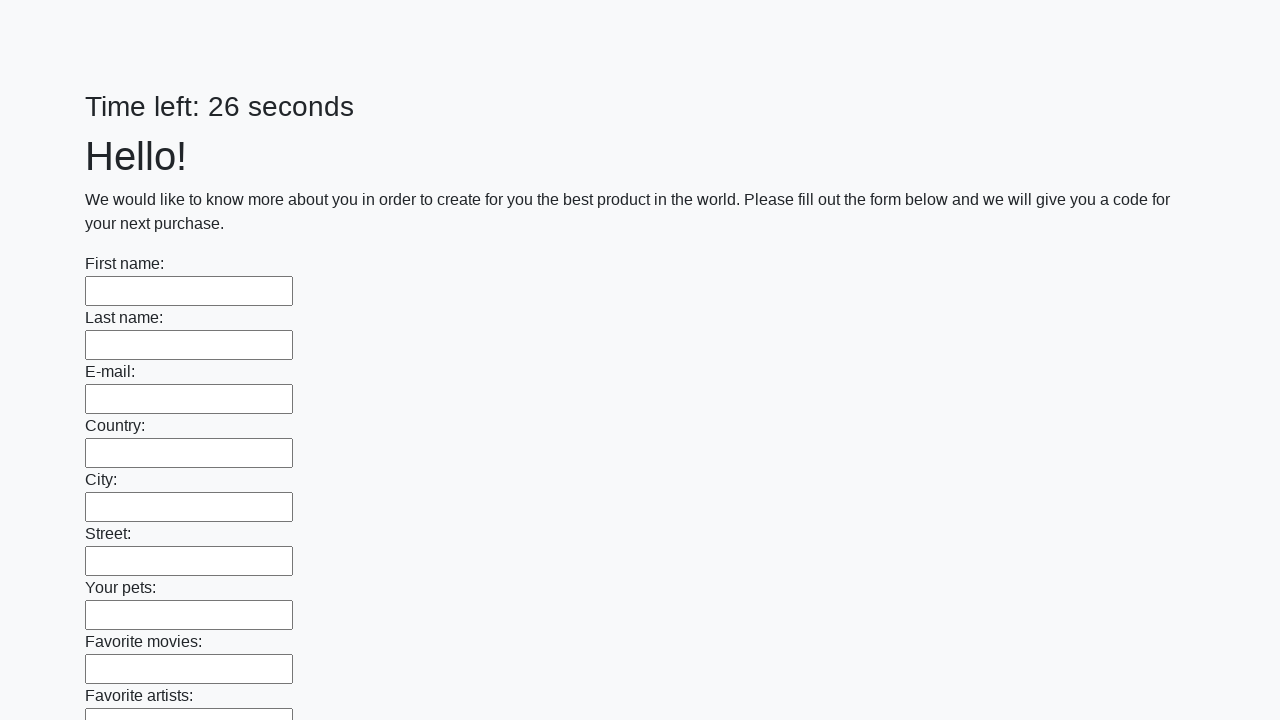

Navigated to huge form page
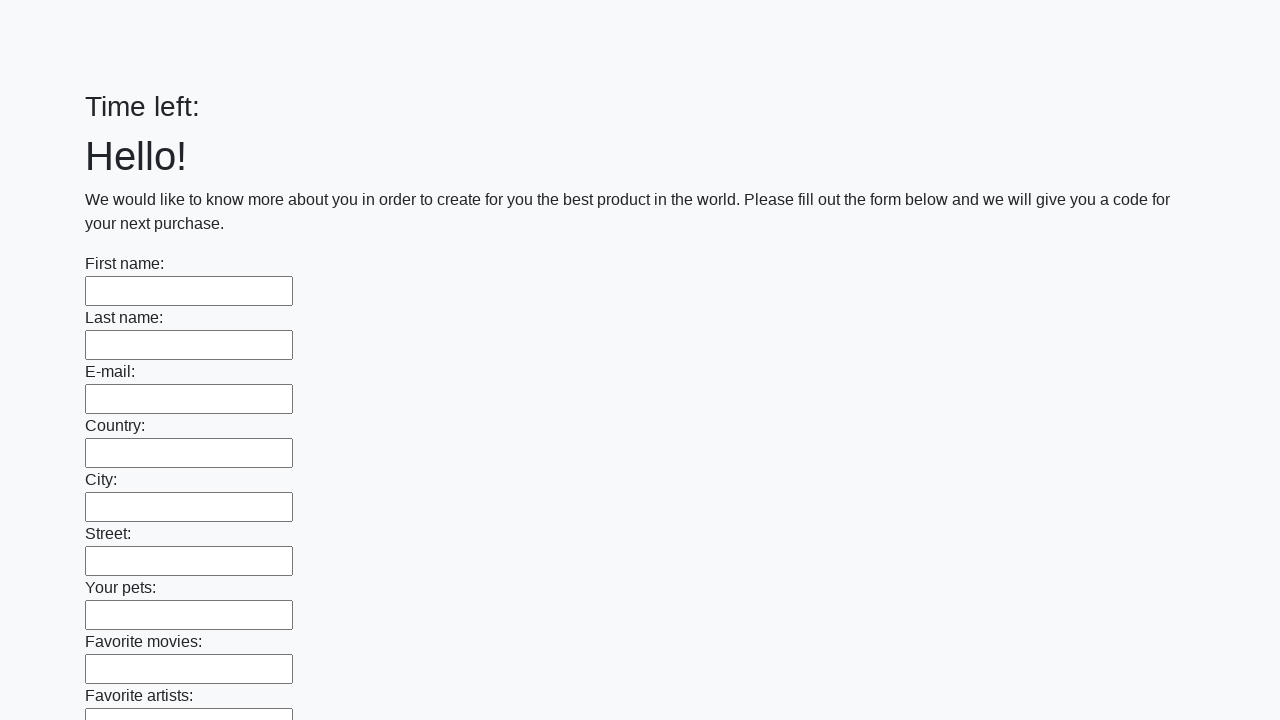

Located all input fields on the form
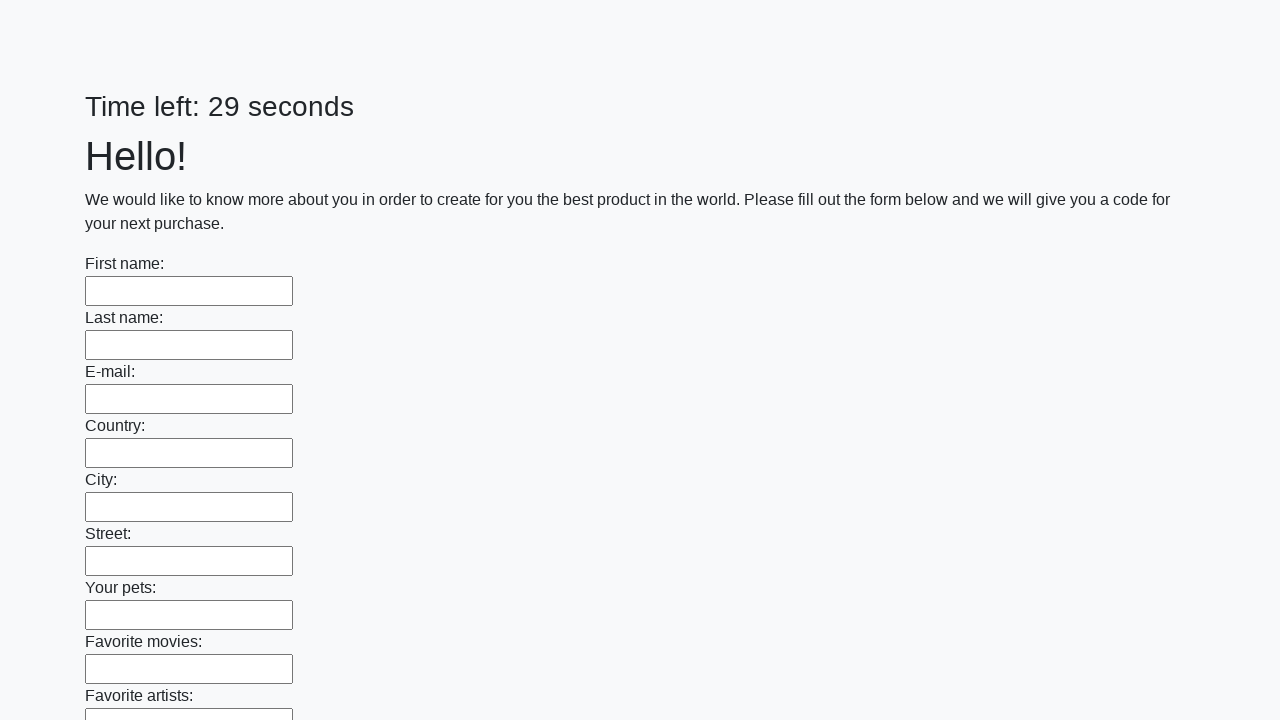

Filled an input field with 'load' on input >> nth=0
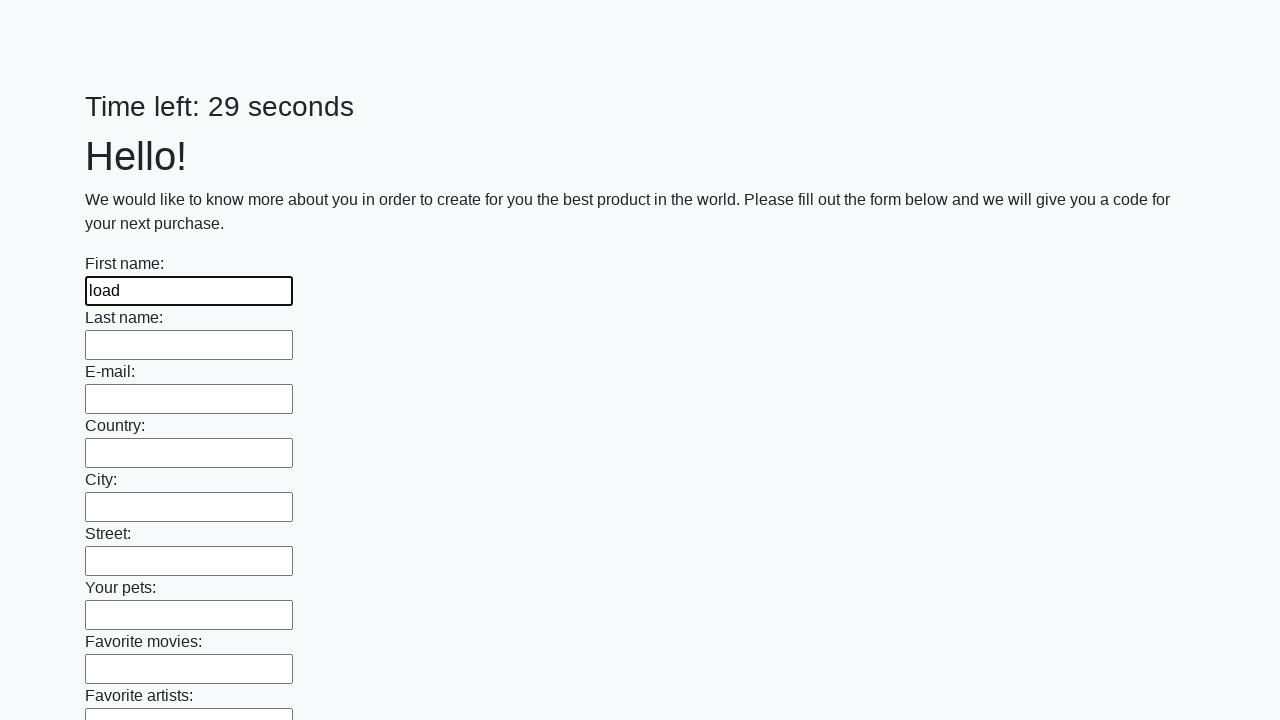

Filled an input field with 'load' on input >> nth=1
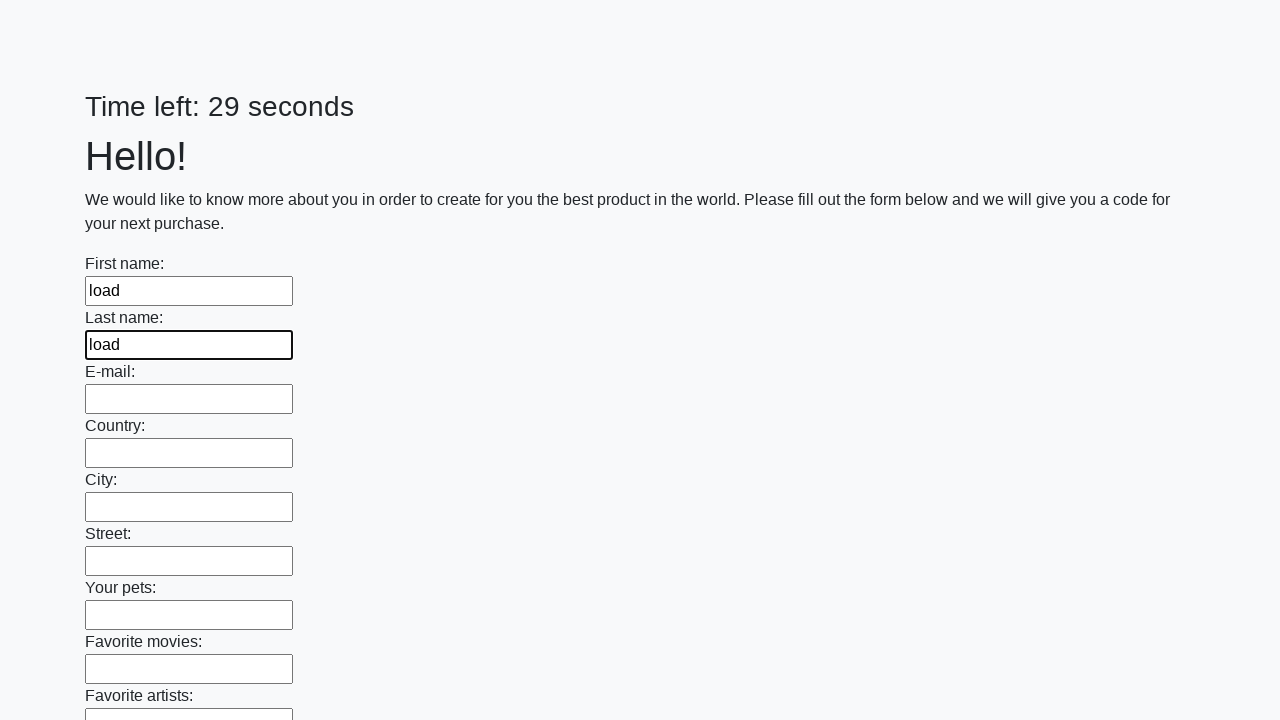

Filled an input field with 'load' on input >> nth=2
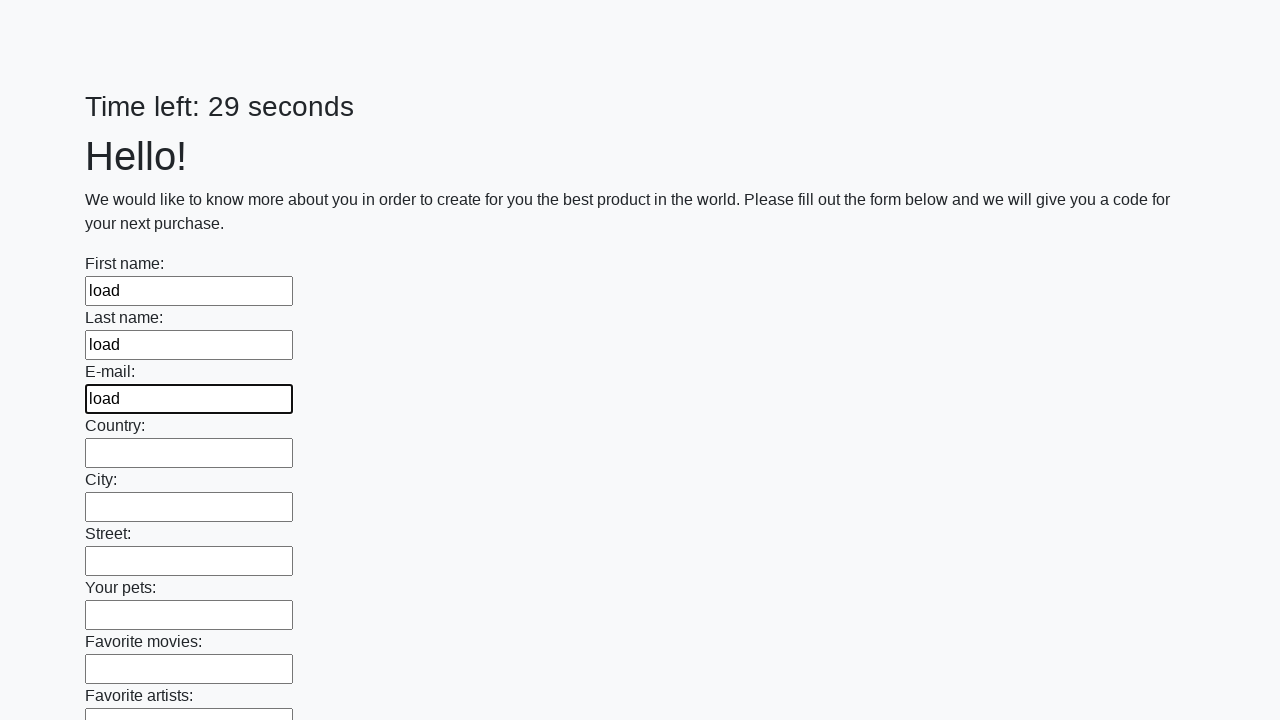

Filled an input field with 'load' on input >> nth=3
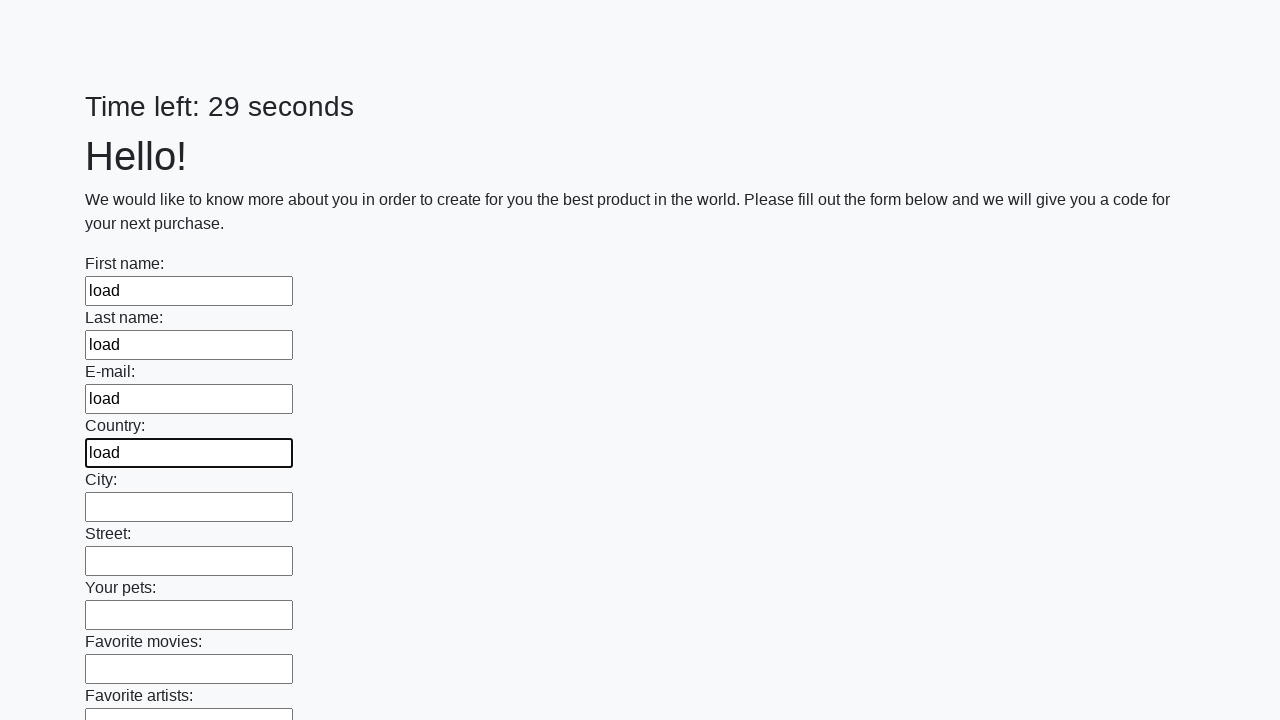

Filled an input field with 'load' on input >> nth=4
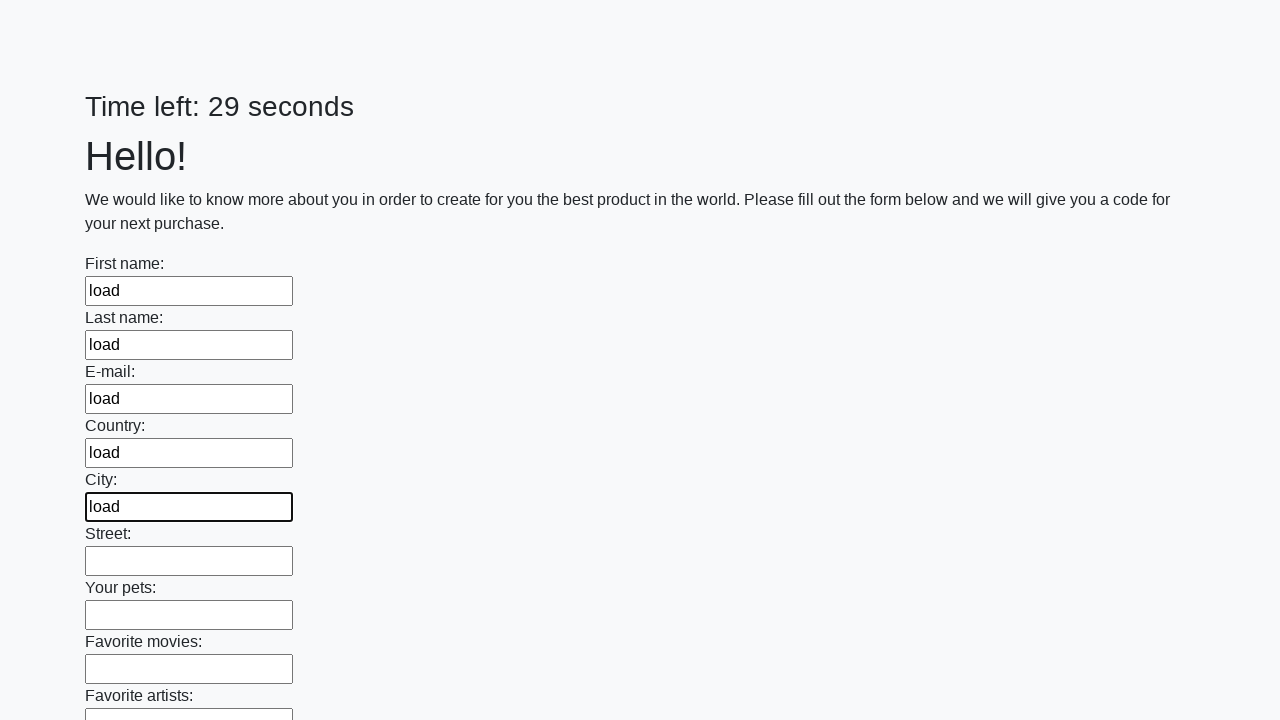

Filled an input field with 'load' on input >> nth=5
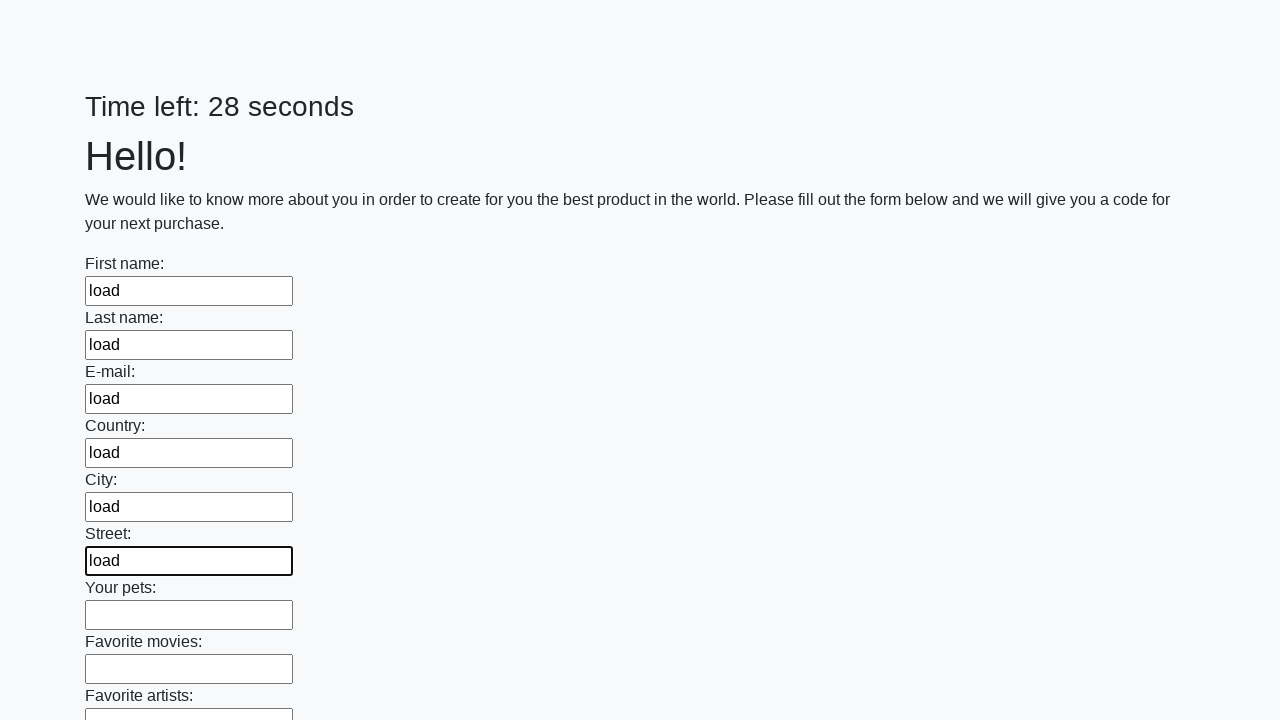

Filled an input field with 'load' on input >> nth=6
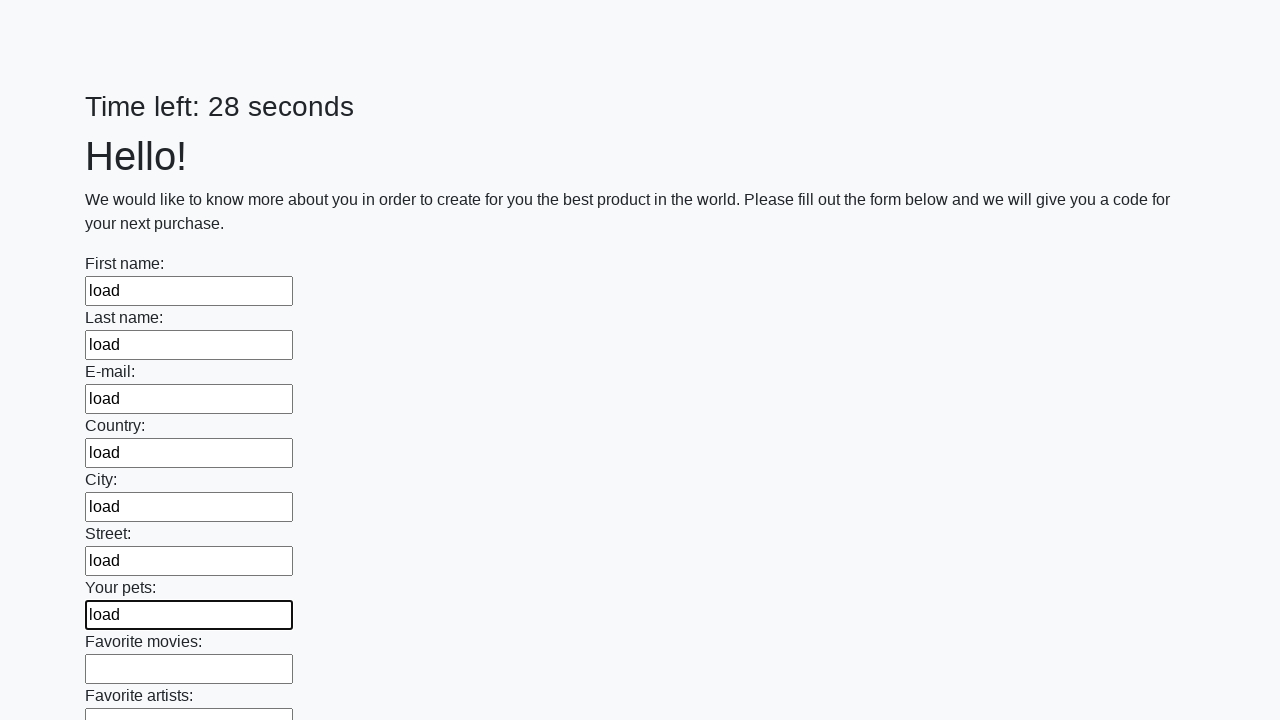

Filled an input field with 'load' on input >> nth=7
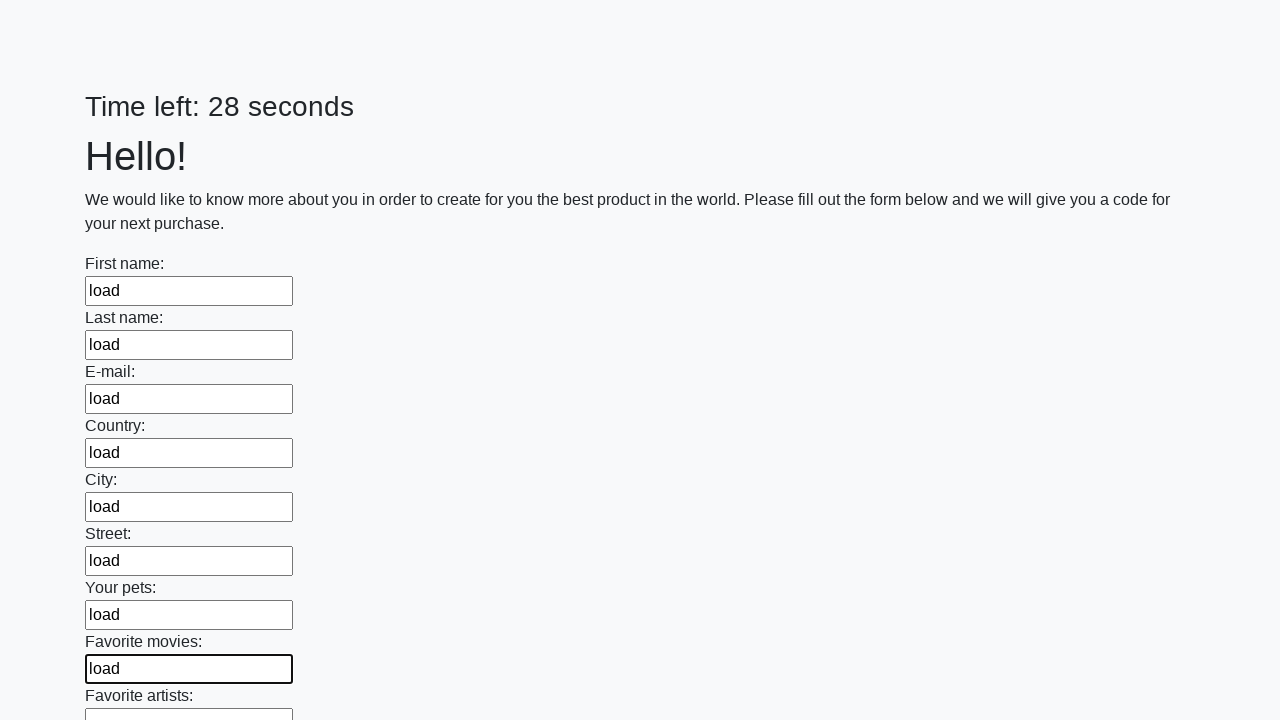

Filled an input field with 'load' on input >> nth=8
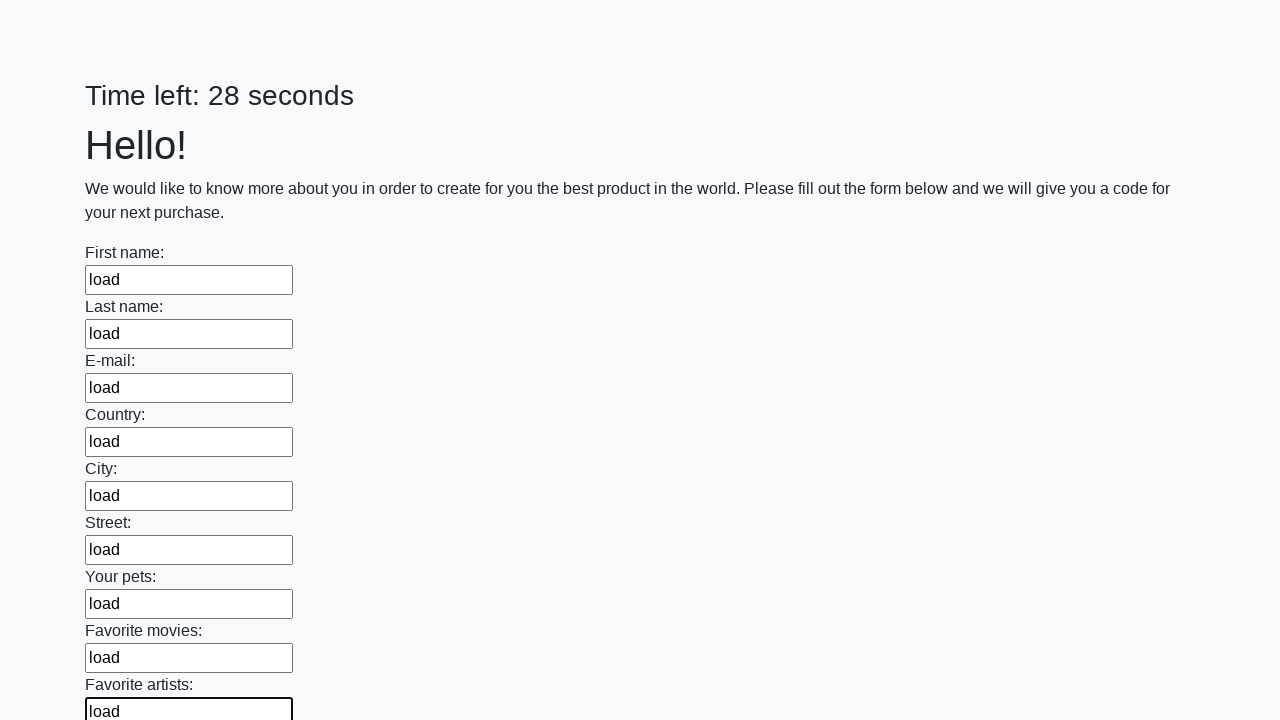

Filled an input field with 'load' on input >> nth=9
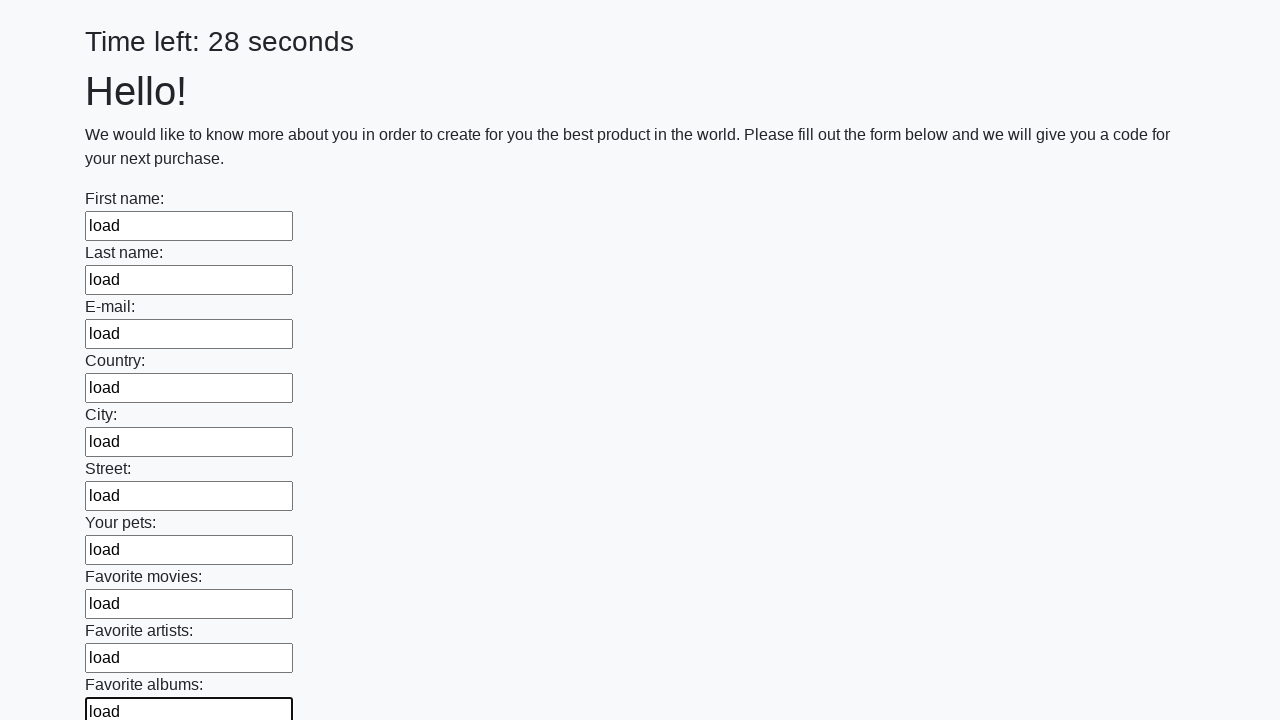

Filled an input field with 'load' on input >> nth=10
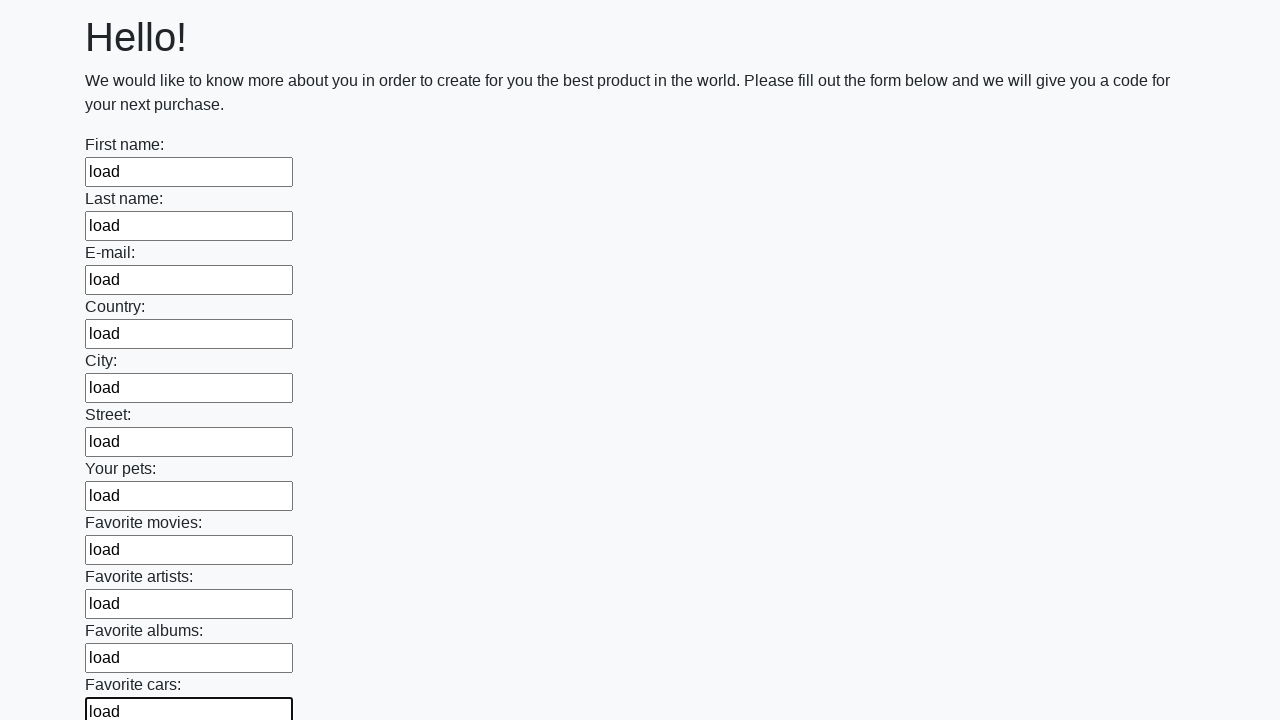

Filled an input field with 'load' on input >> nth=11
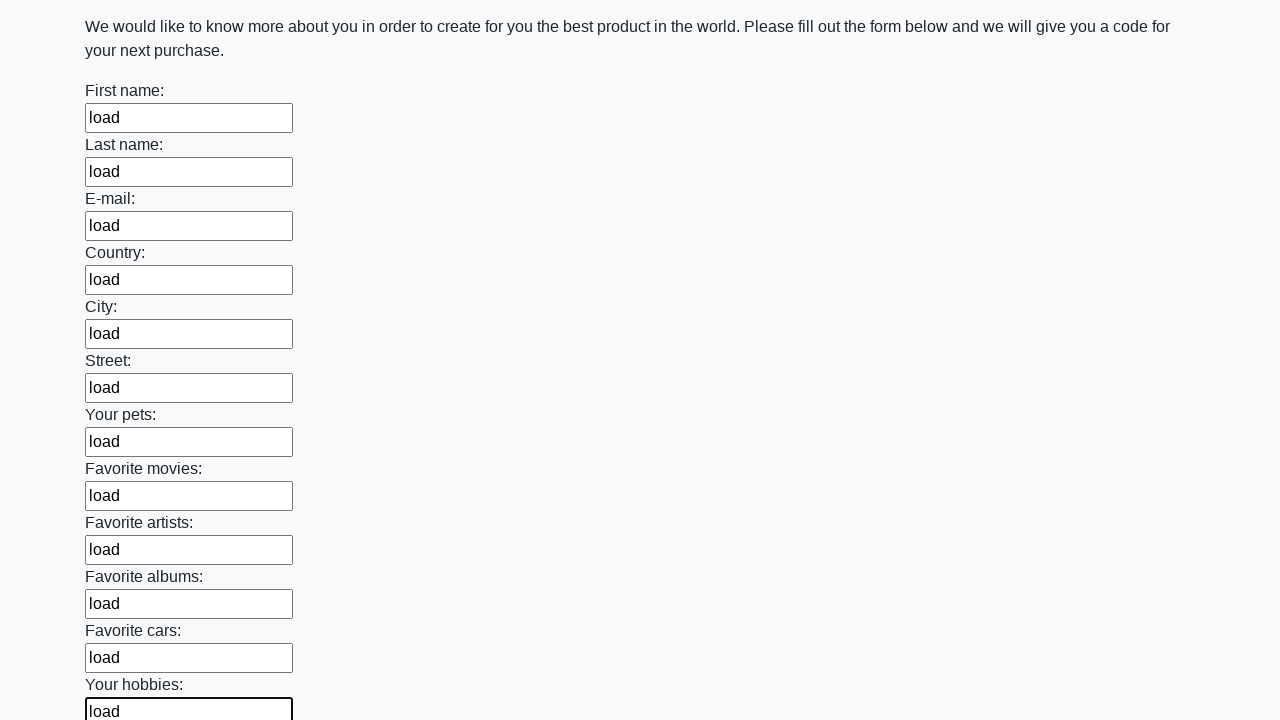

Filled an input field with 'load' on input >> nth=12
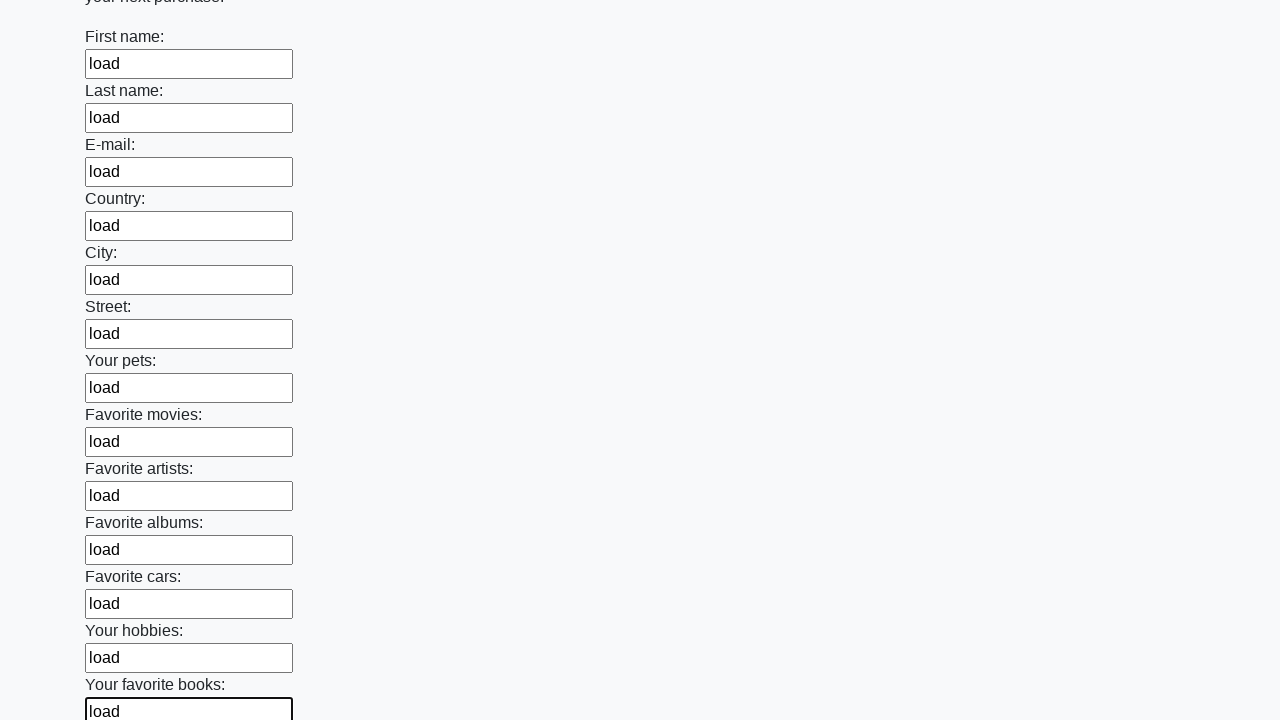

Filled an input field with 'load' on input >> nth=13
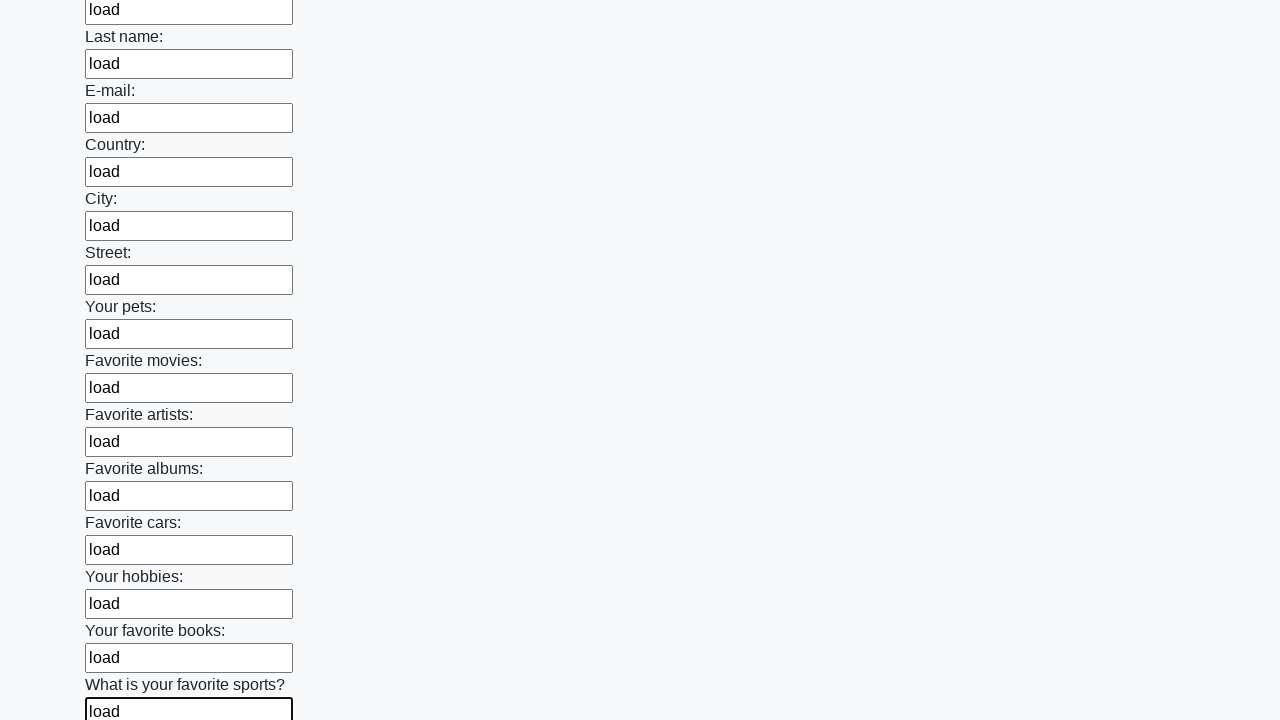

Filled an input field with 'load' on input >> nth=14
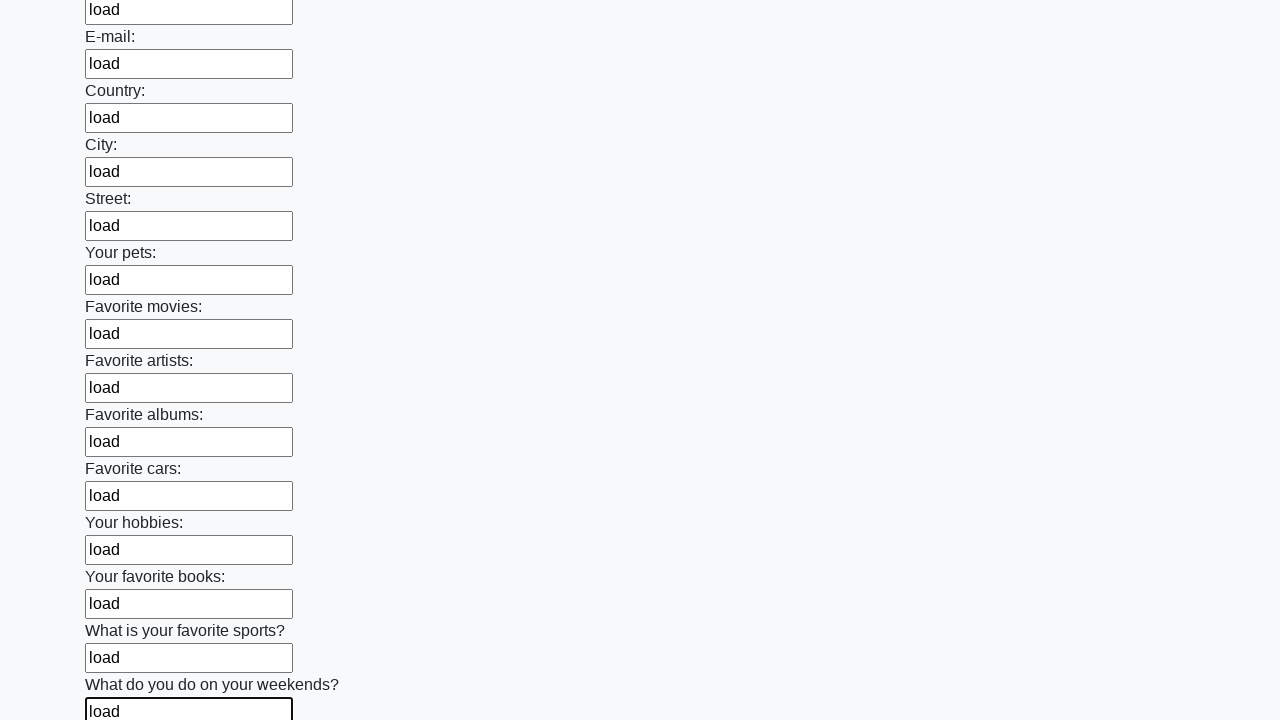

Filled an input field with 'load' on input >> nth=15
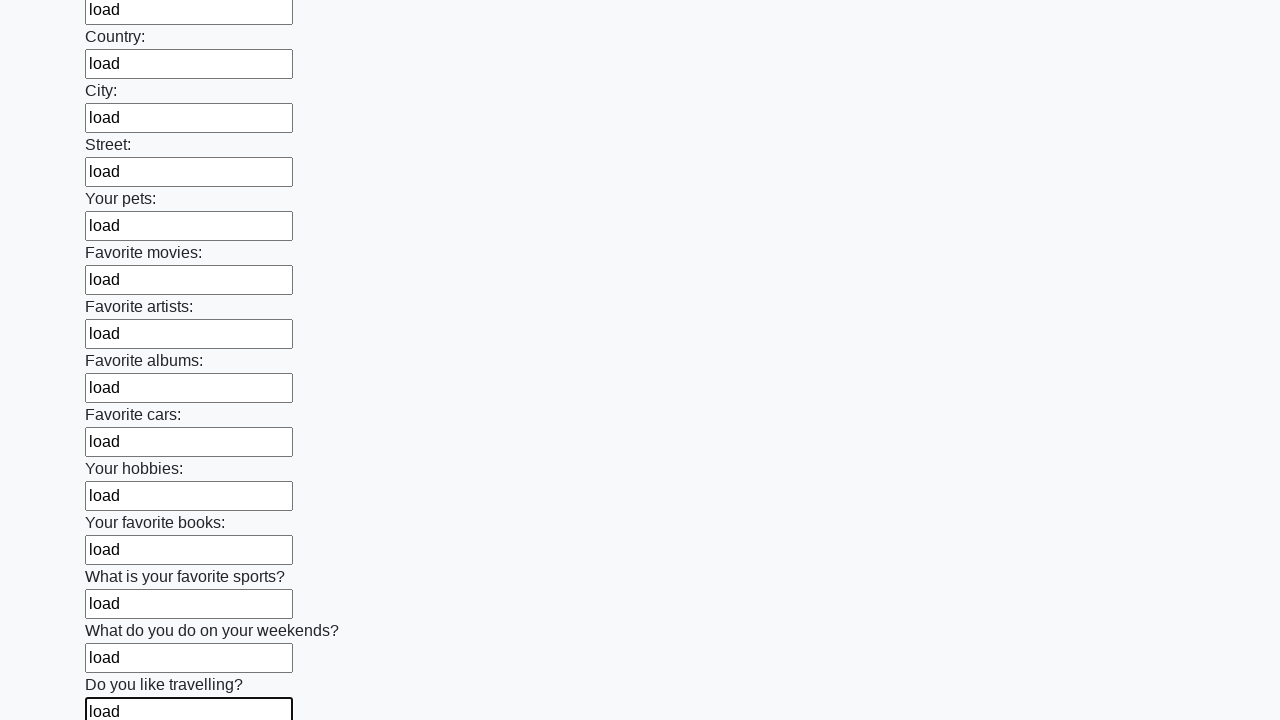

Filled an input field with 'load' on input >> nth=16
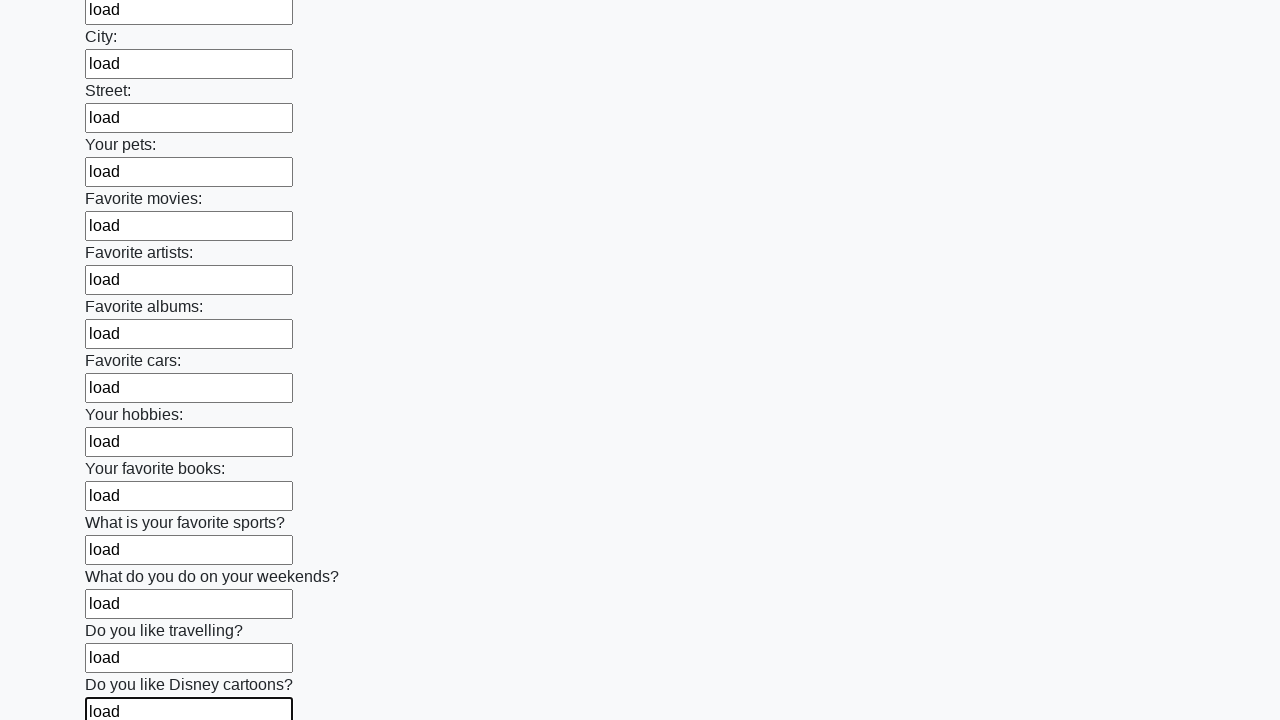

Filled an input field with 'load' on input >> nth=17
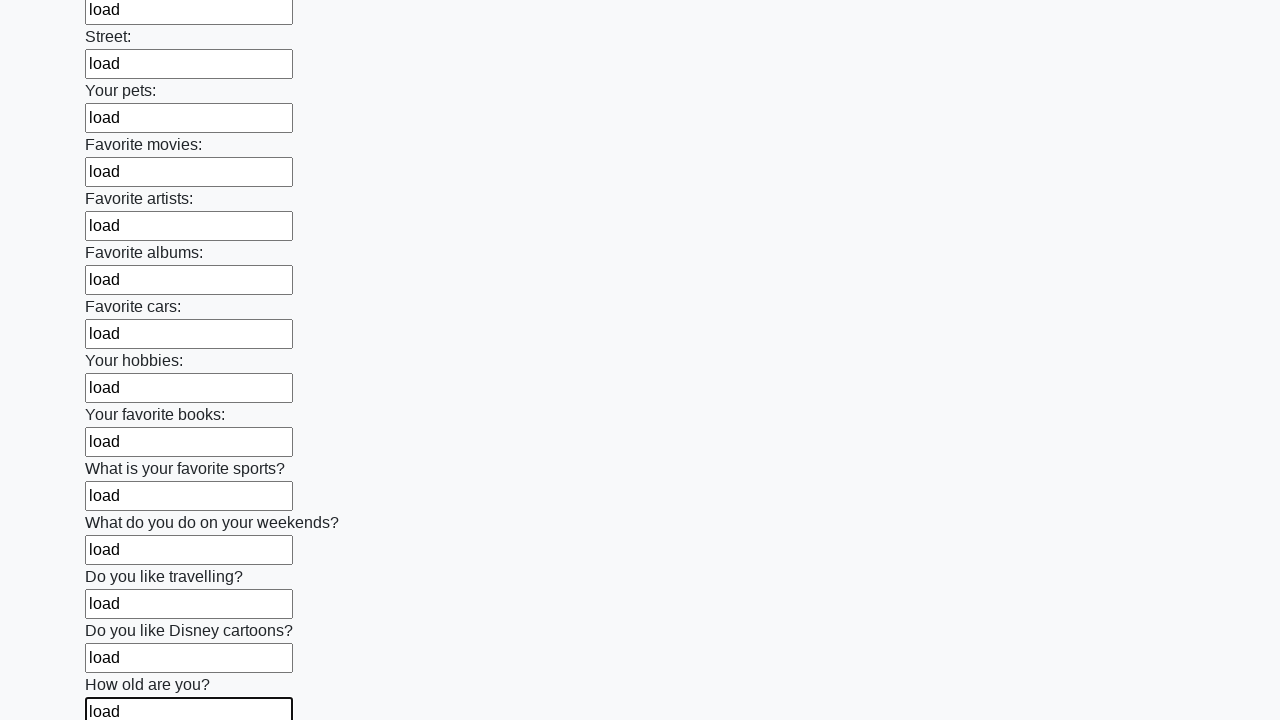

Filled an input field with 'load' on input >> nth=18
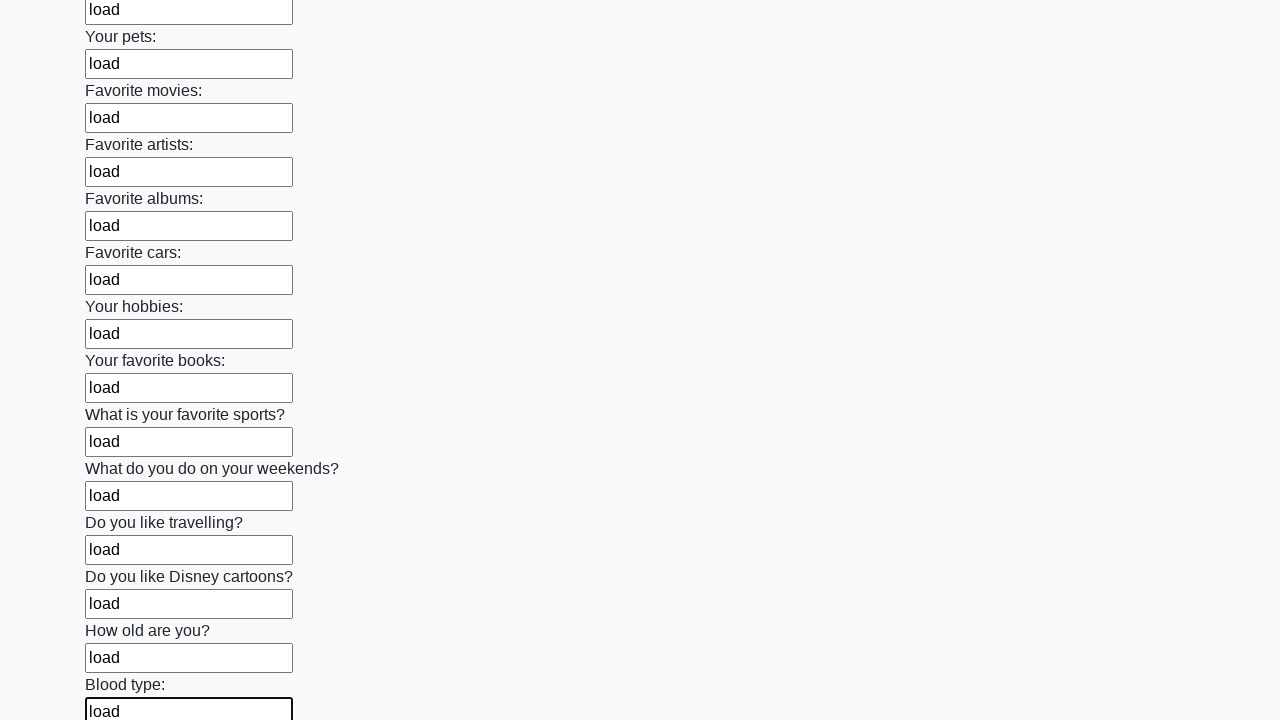

Filled an input field with 'load' on input >> nth=19
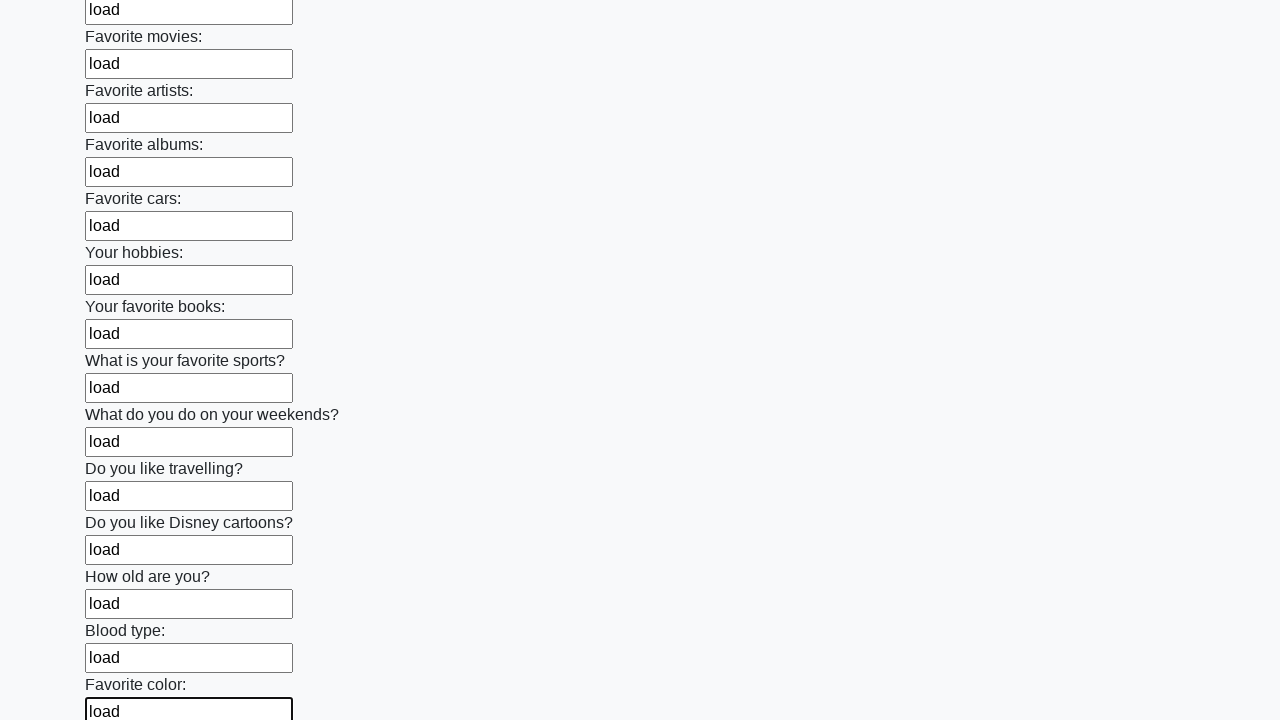

Filled an input field with 'load' on input >> nth=20
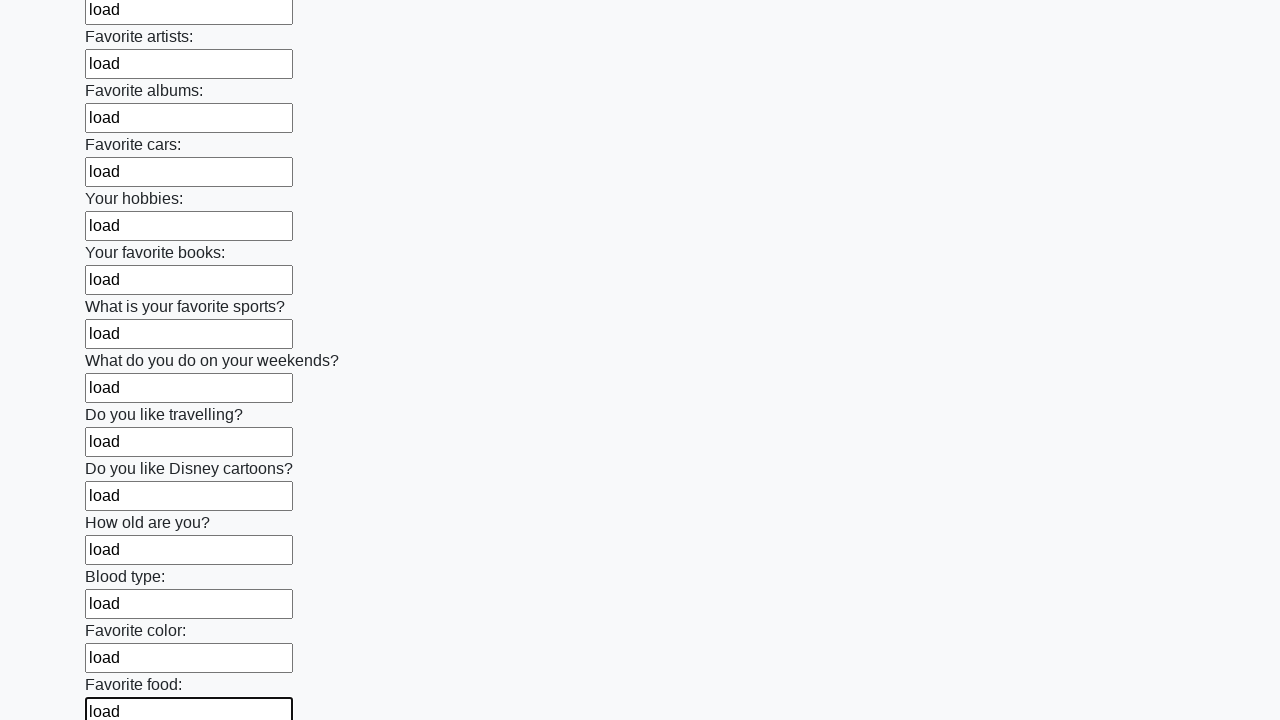

Filled an input field with 'load' on input >> nth=21
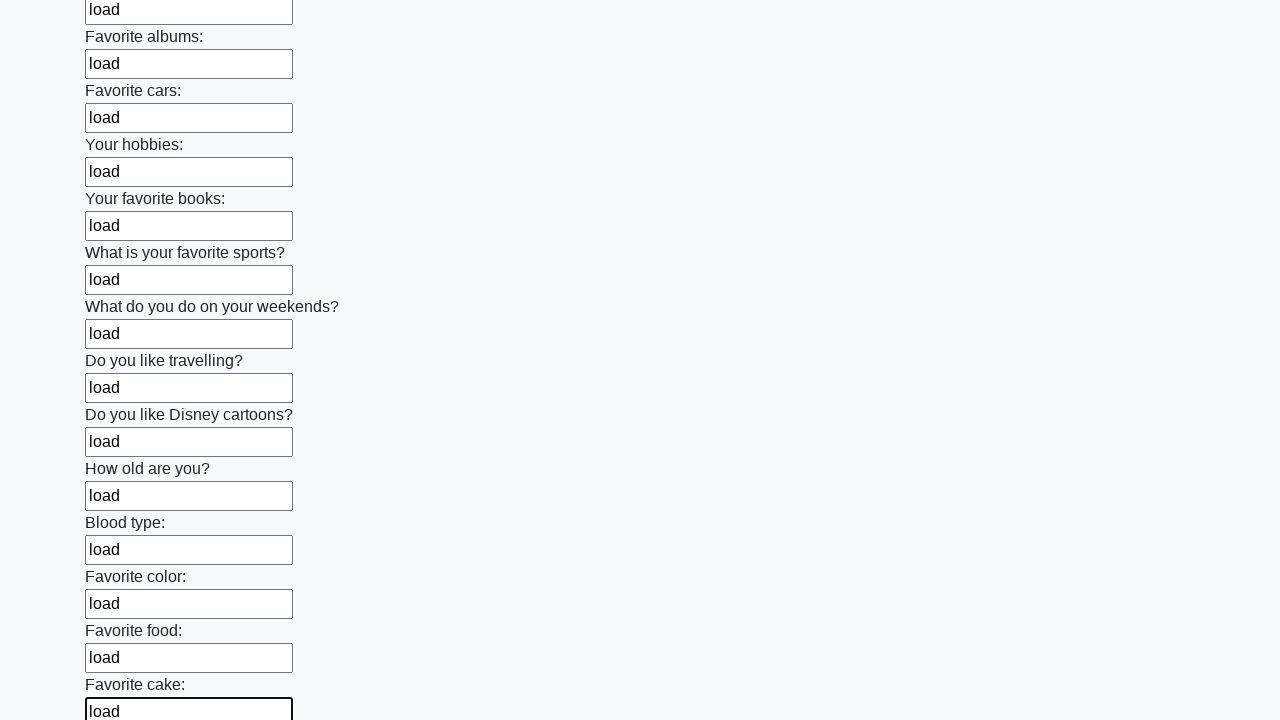

Filled an input field with 'load' on input >> nth=22
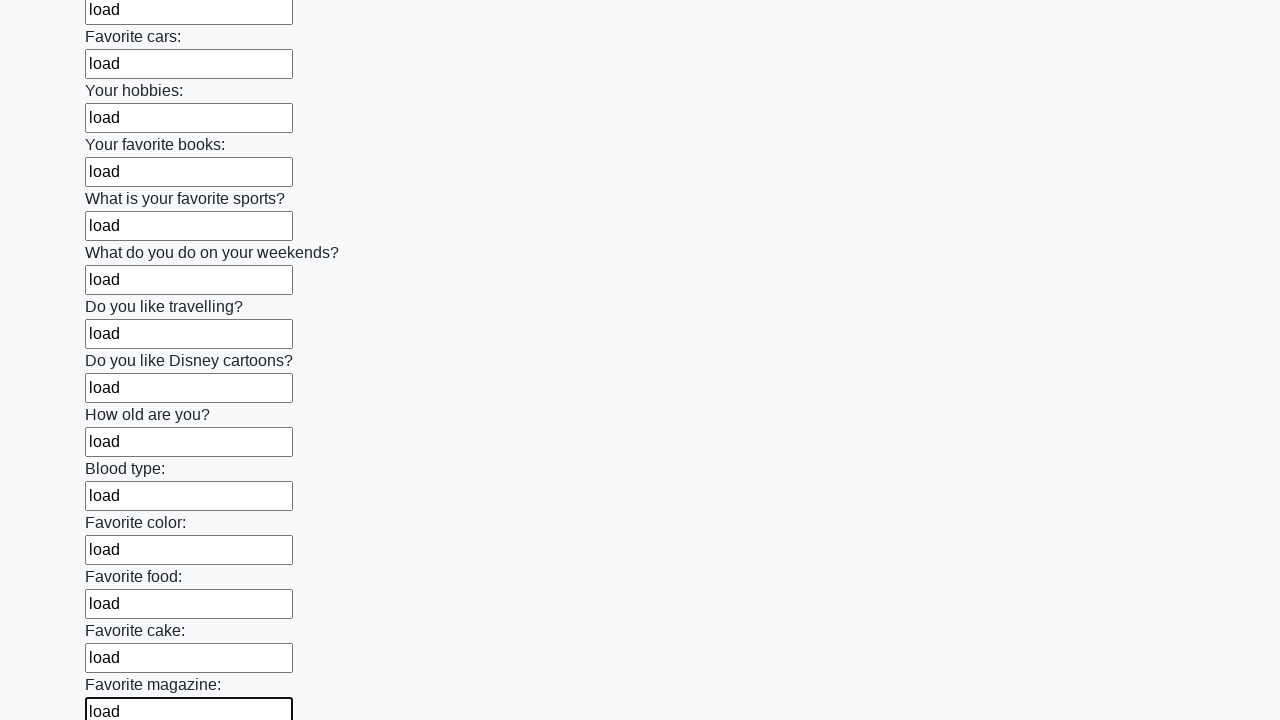

Filled an input field with 'load' on input >> nth=23
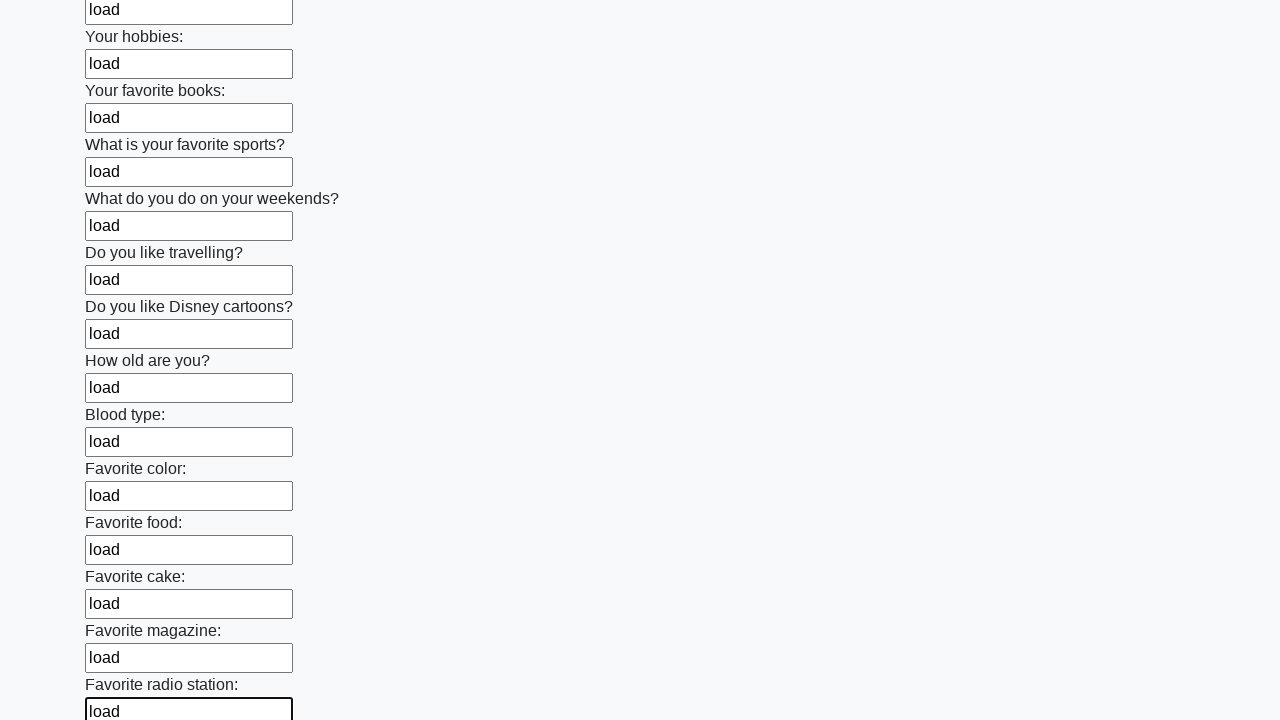

Filled an input field with 'load' on input >> nth=24
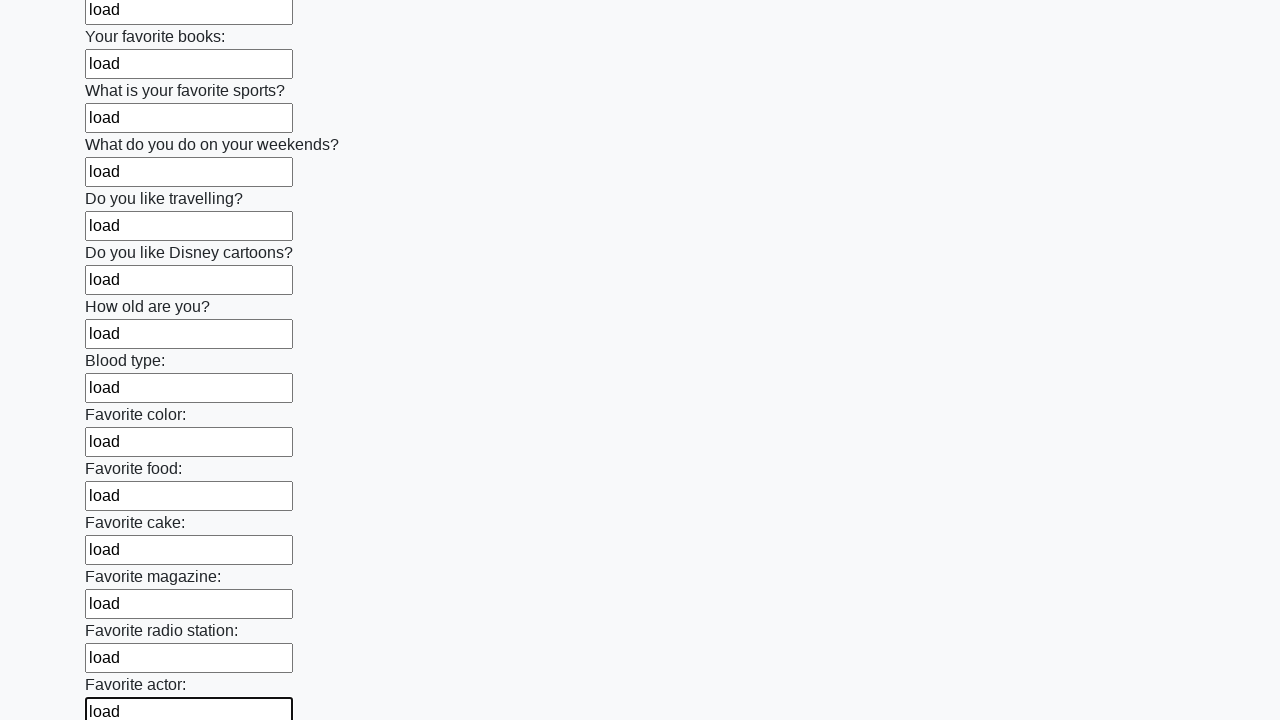

Filled an input field with 'load' on input >> nth=25
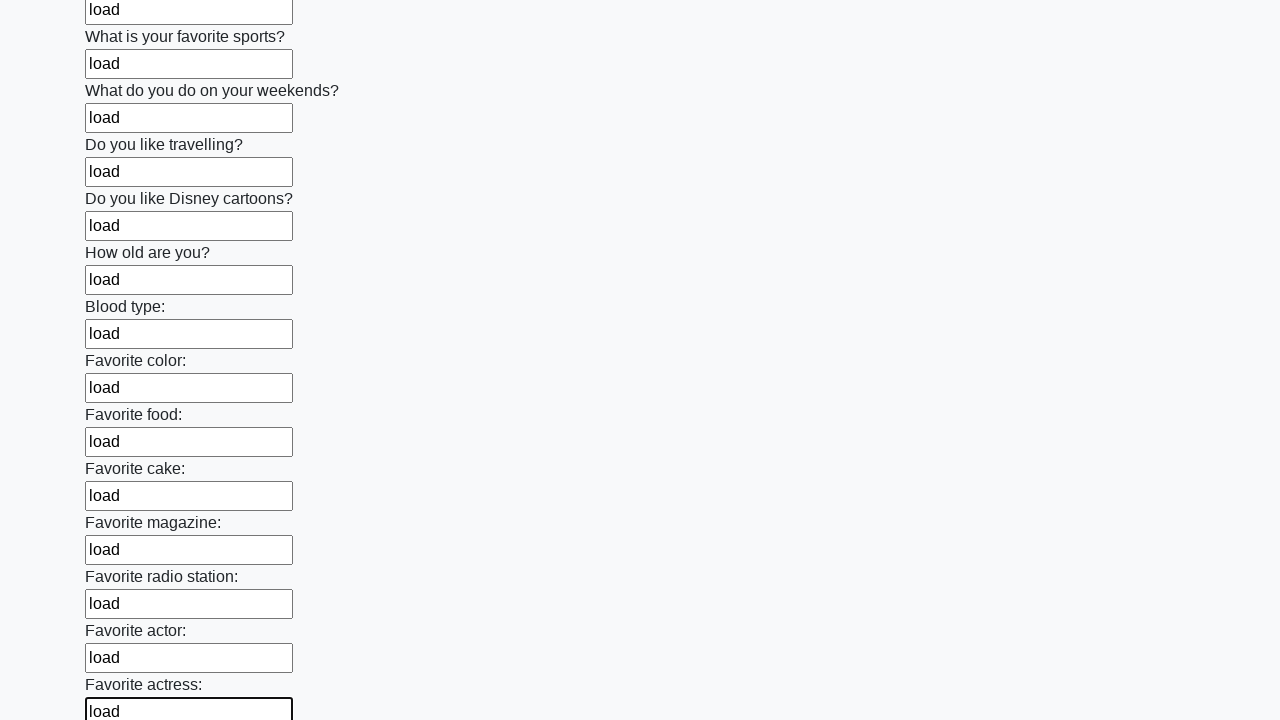

Filled an input field with 'load' on input >> nth=26
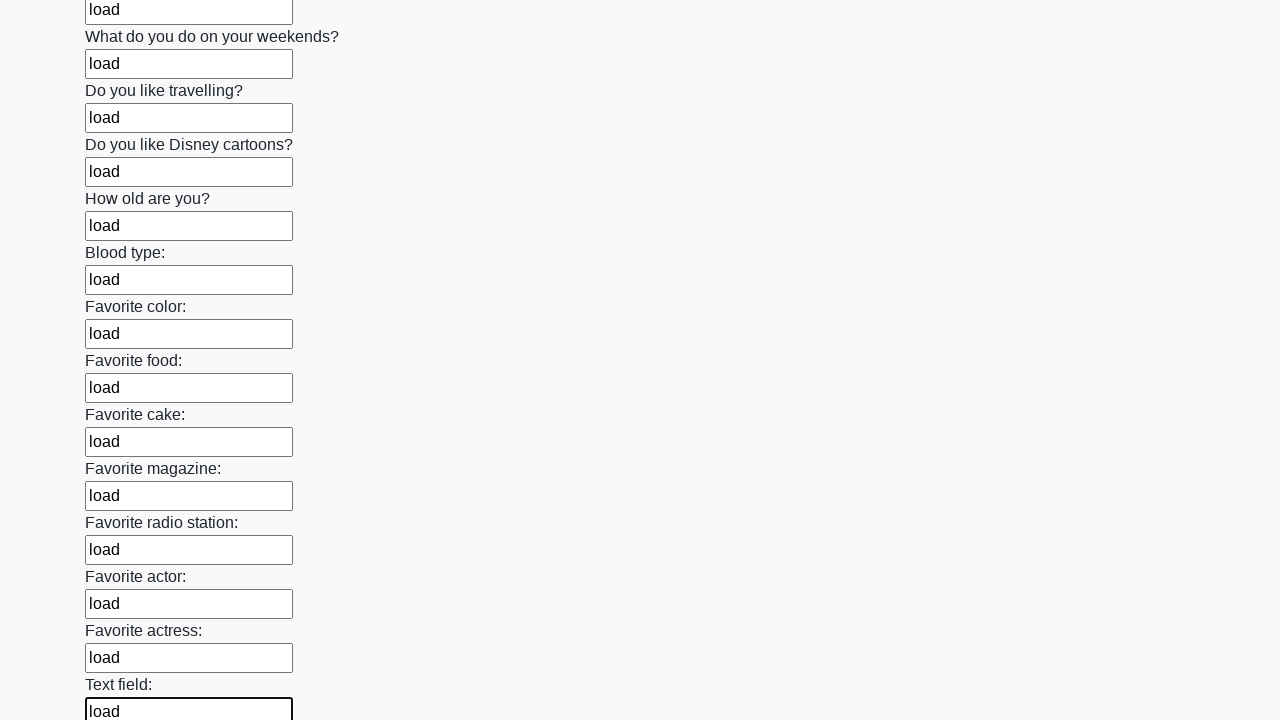

Filled an input field with 'load' on input >> nth=27
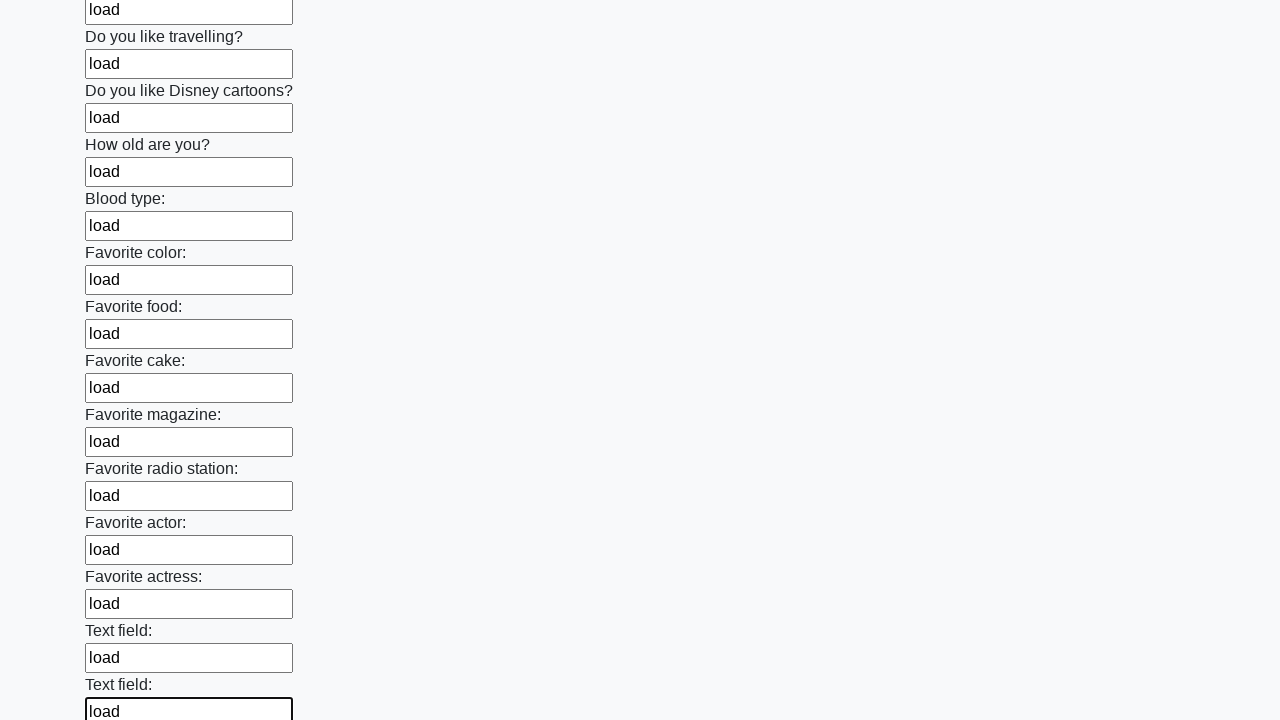

Filled an input field with 'load' on input >> nth=28
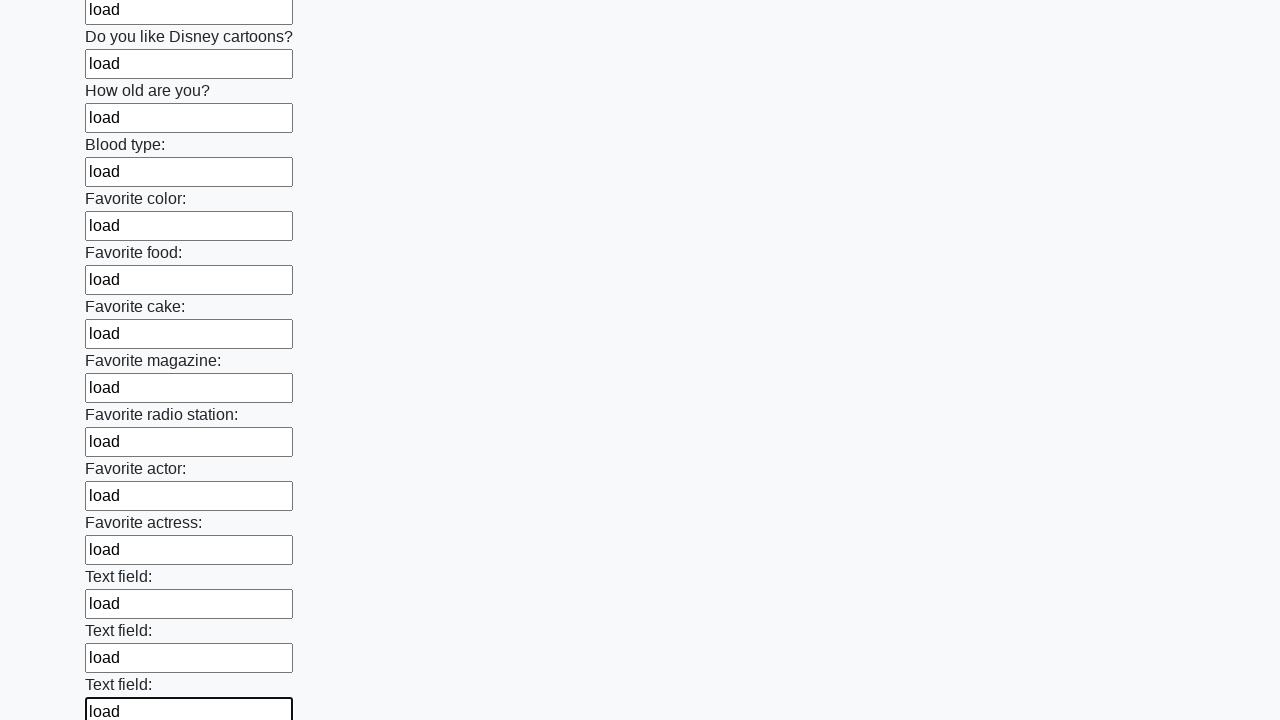

Filled an input field with 'load' on input >> nth=29
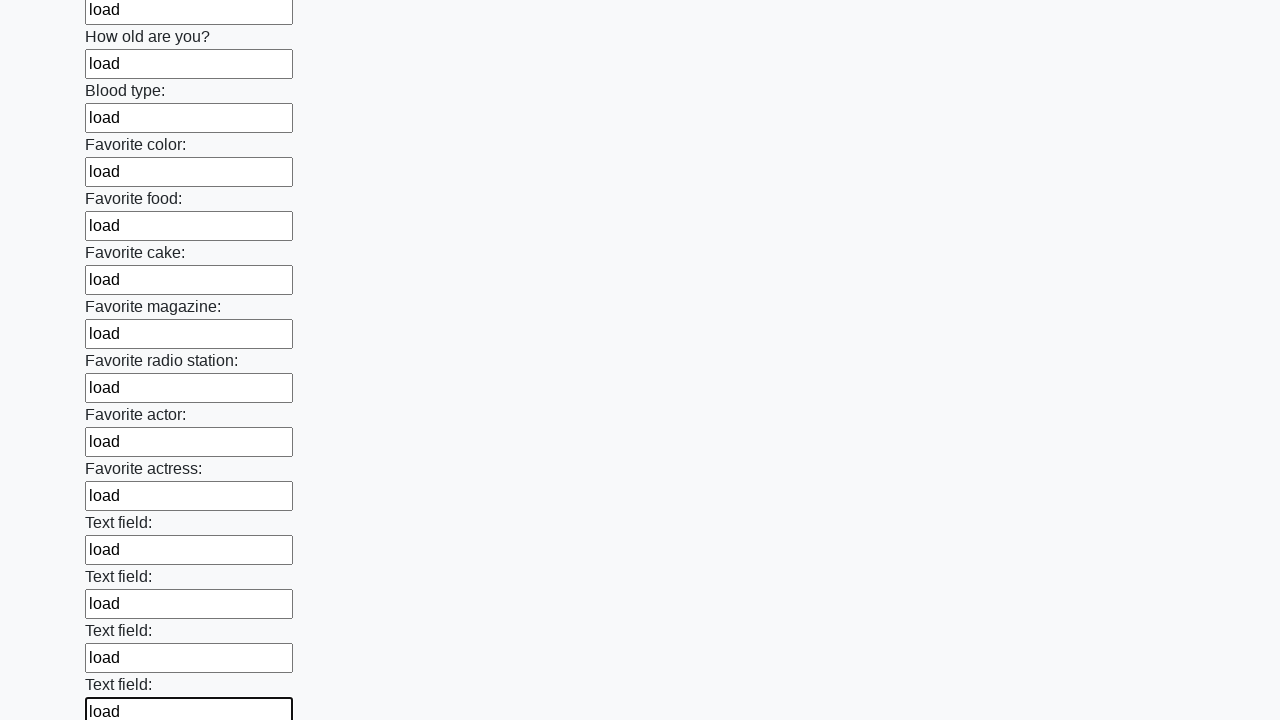

Filled an input field with 'load' on input >> nth=30
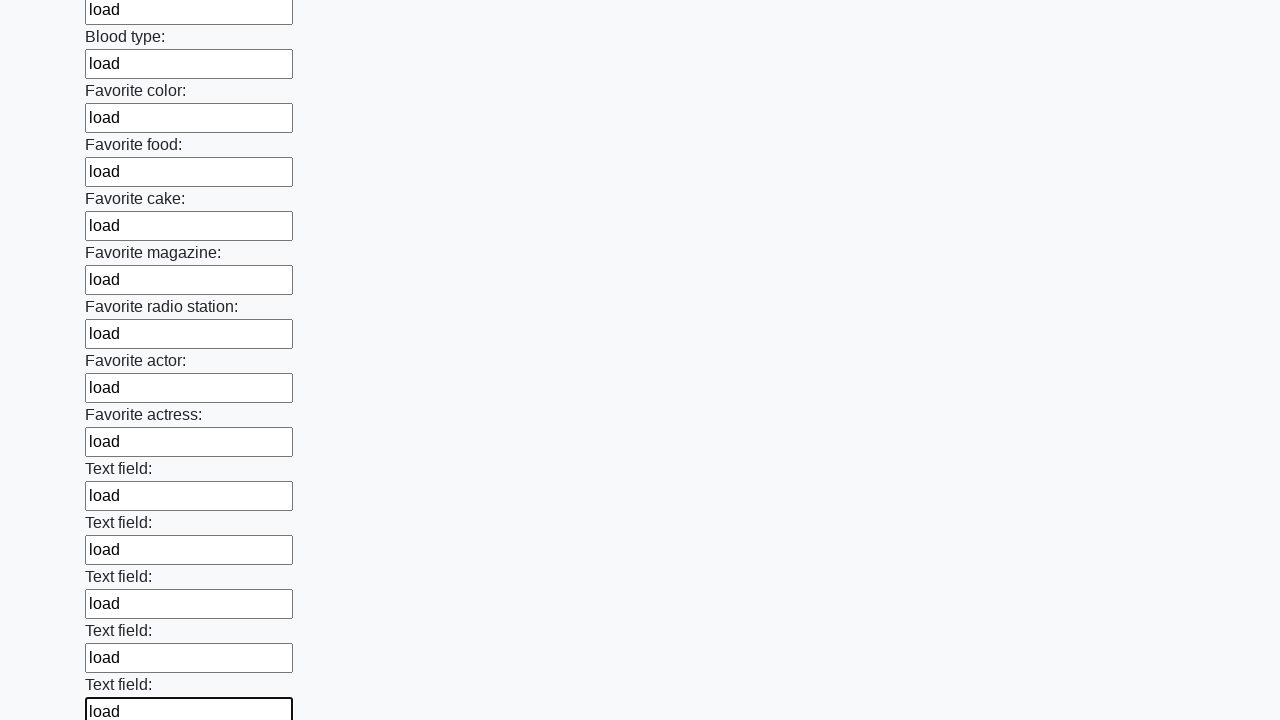

Filled an input field with 'load' on input >> nth=31
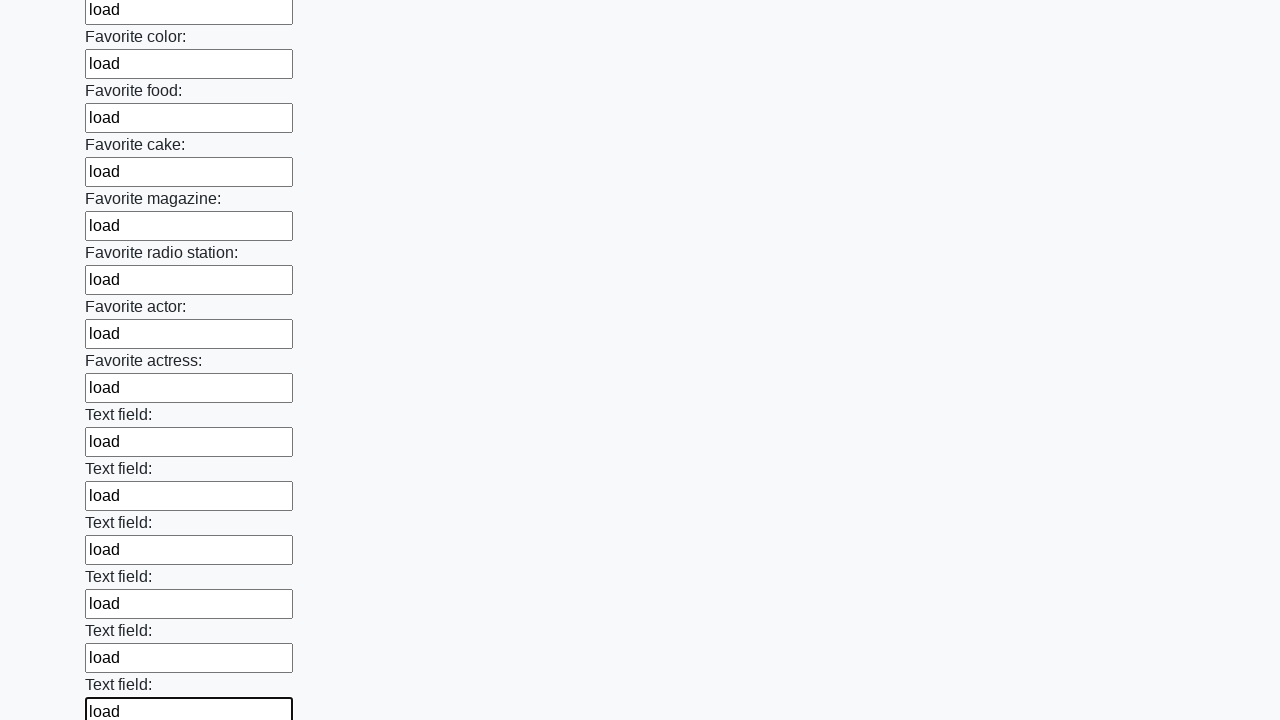

Filled an input field with 'load' on input >> nth=32
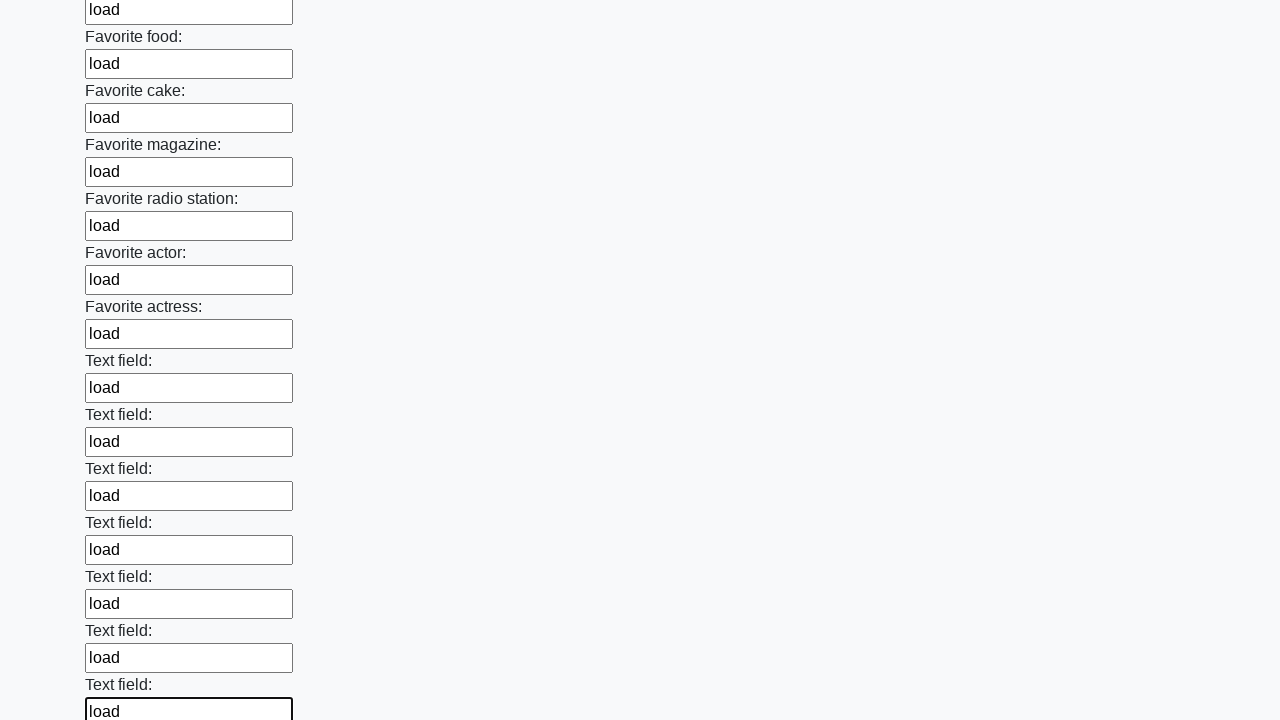

Filled an input field with 'load' on input >> nth=33
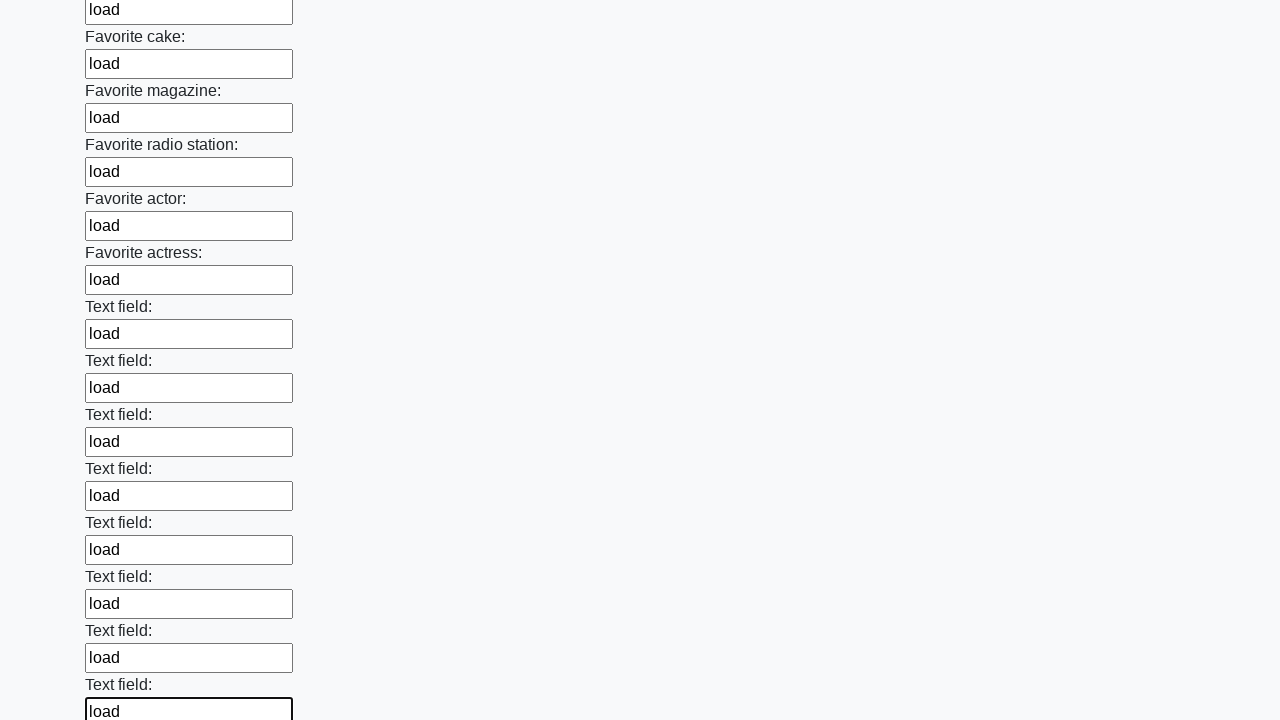

Filled an input field with 'load' on input >> nth=34
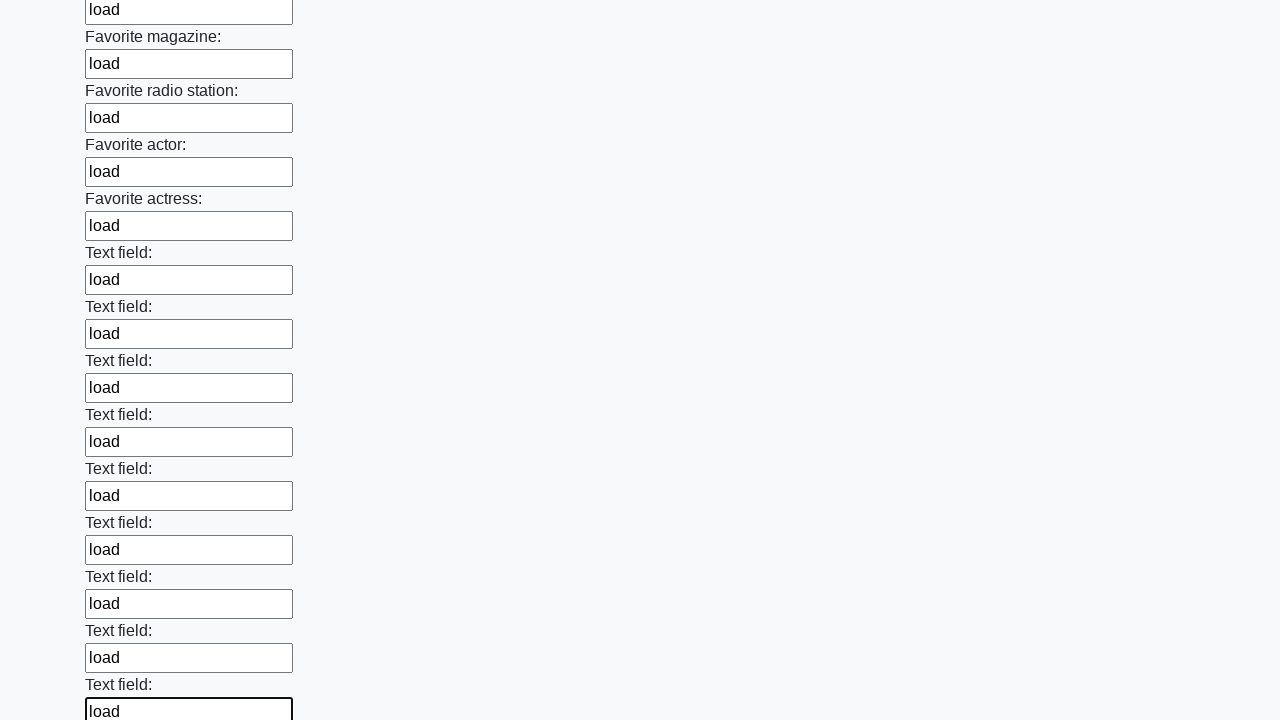

Filled an input field with 'load' on input >> nth=35
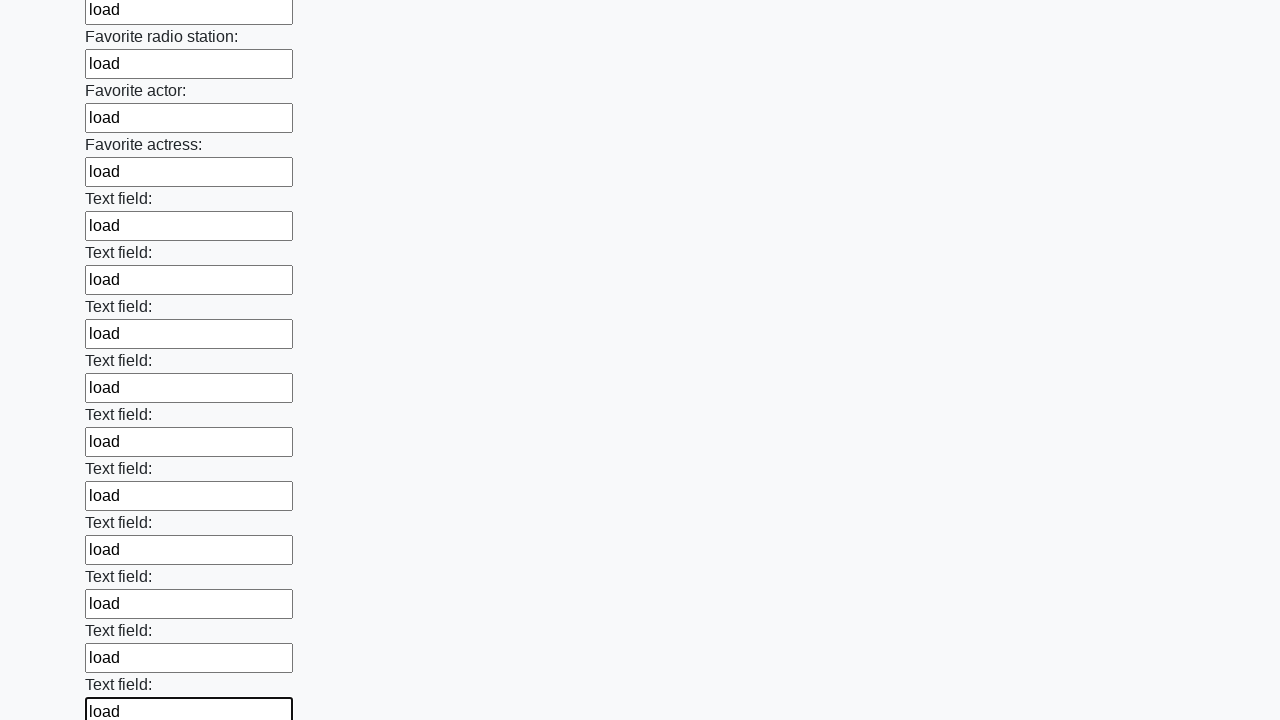

Filled an input field with 'load' on input >> nth=36
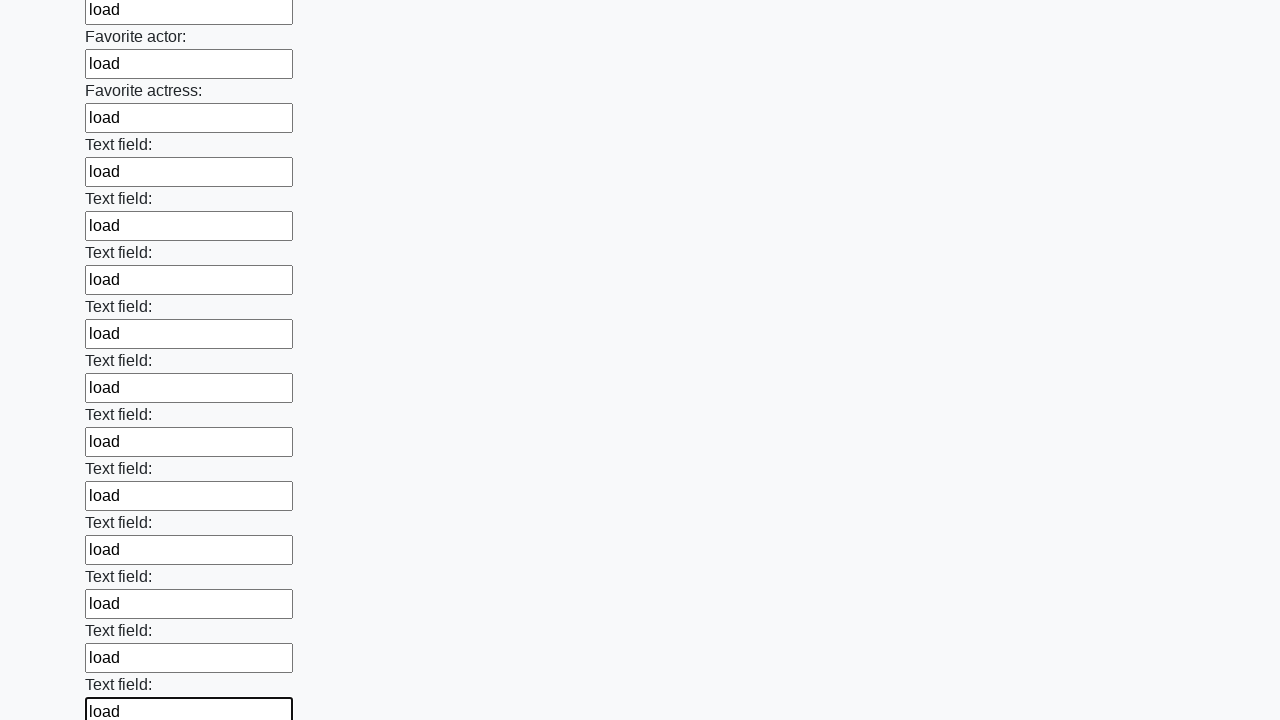

Filled an input field with 'load' on input >> nth=37
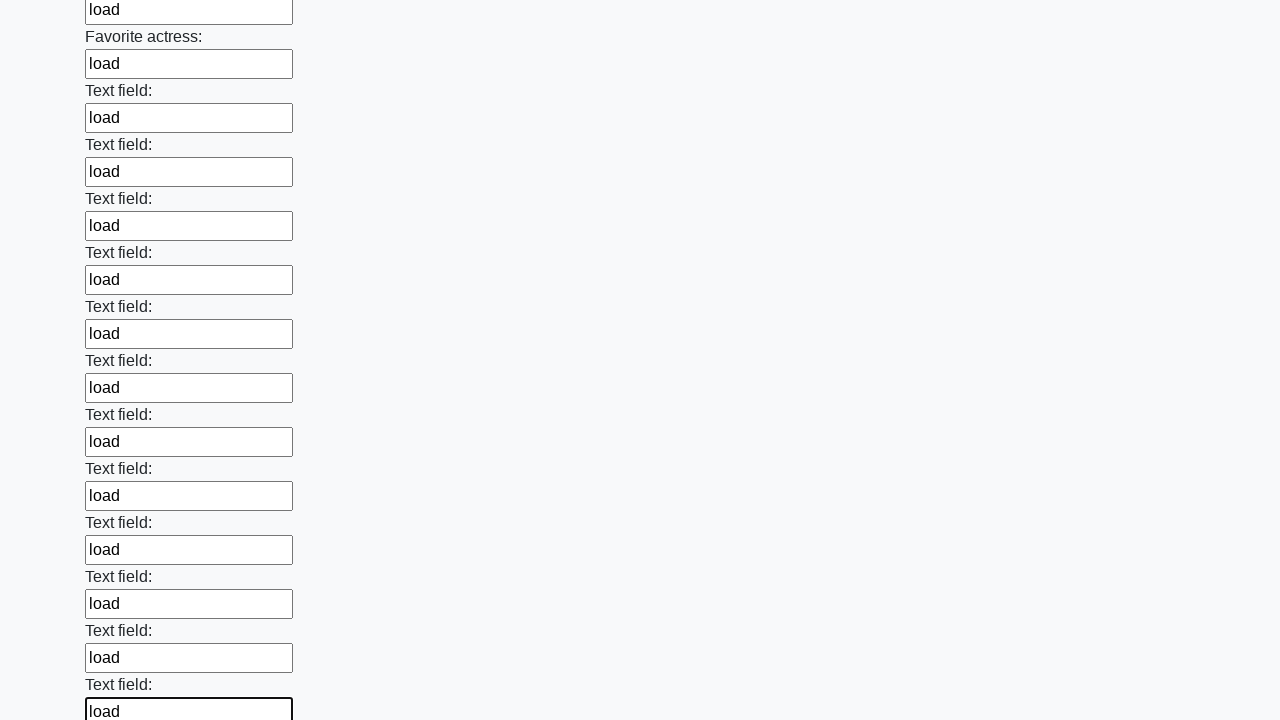

Filled an input field with 'load' on input >> nth=38
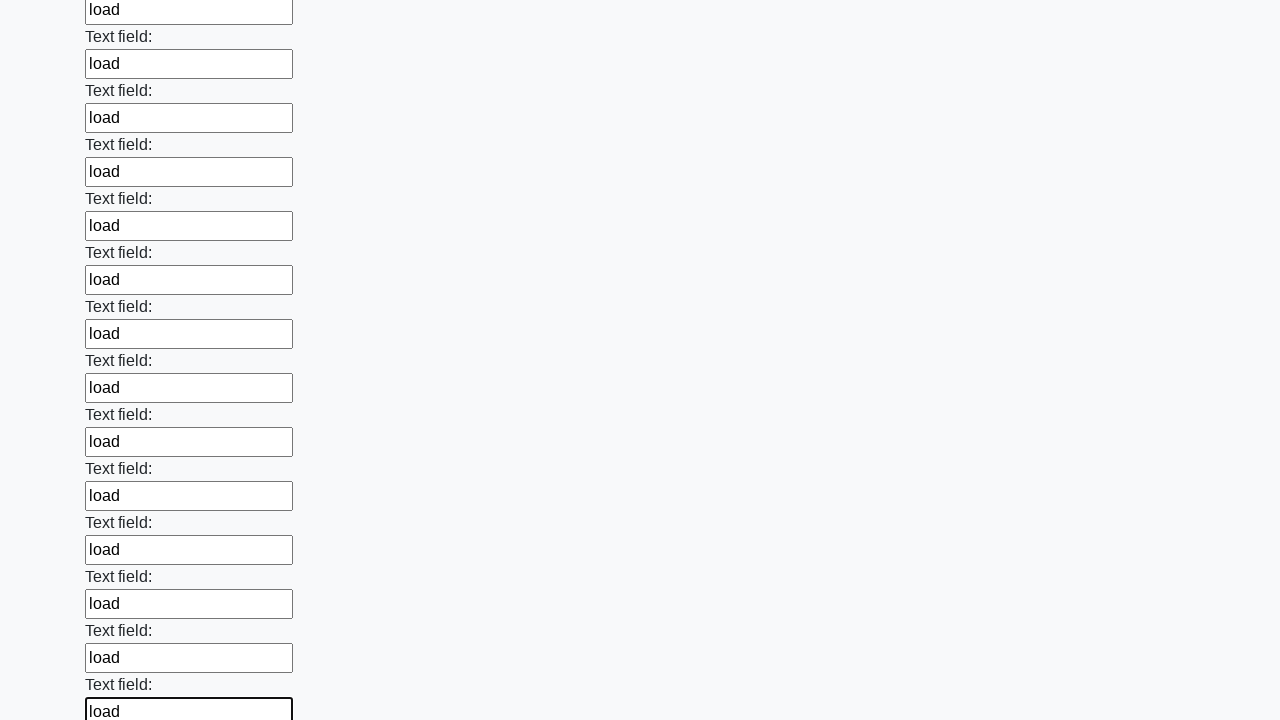

Filled an input field with 'load' on input >> nth=39
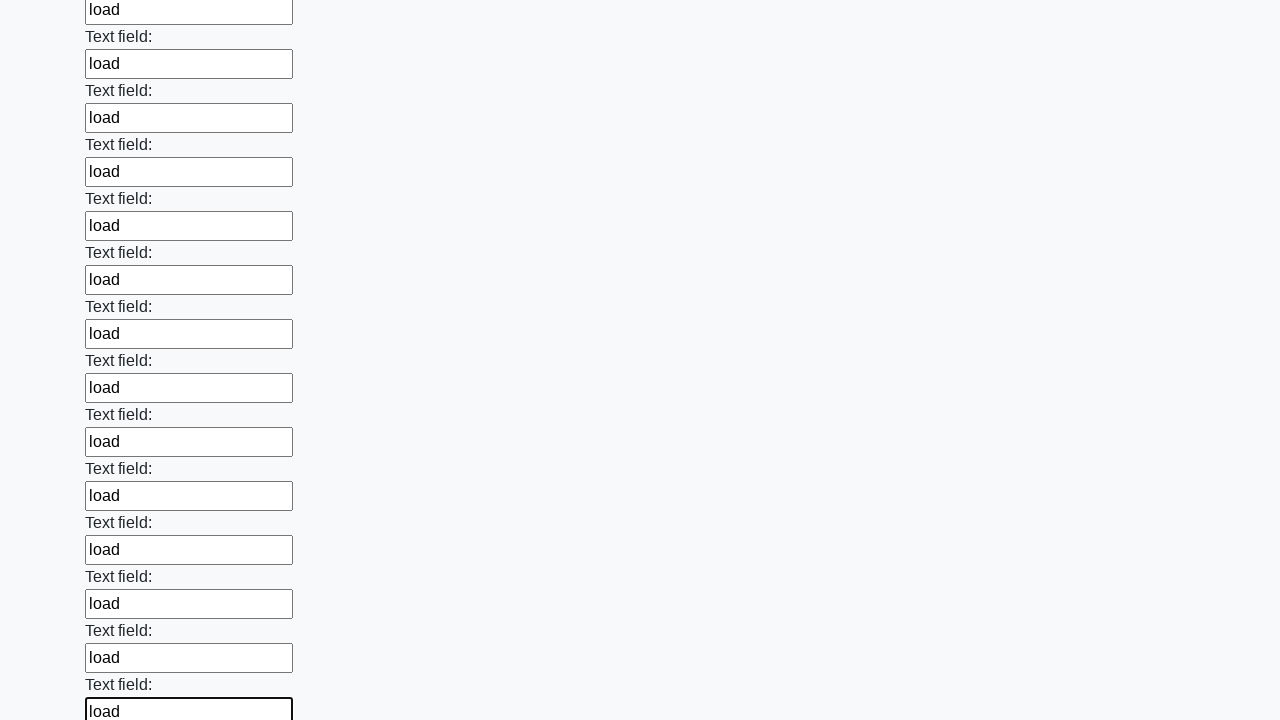

Filled an input field with 'load' on input >> nth=40
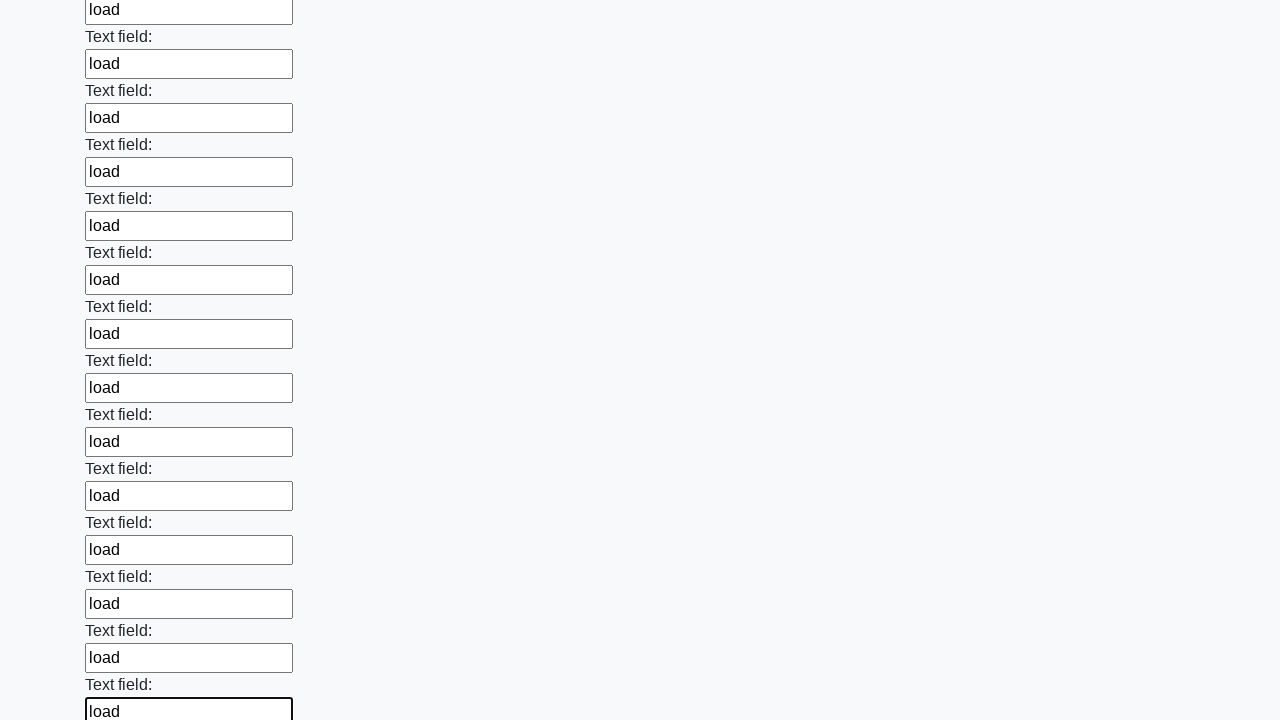

Filled an input field with 'load' on input >> nth=41
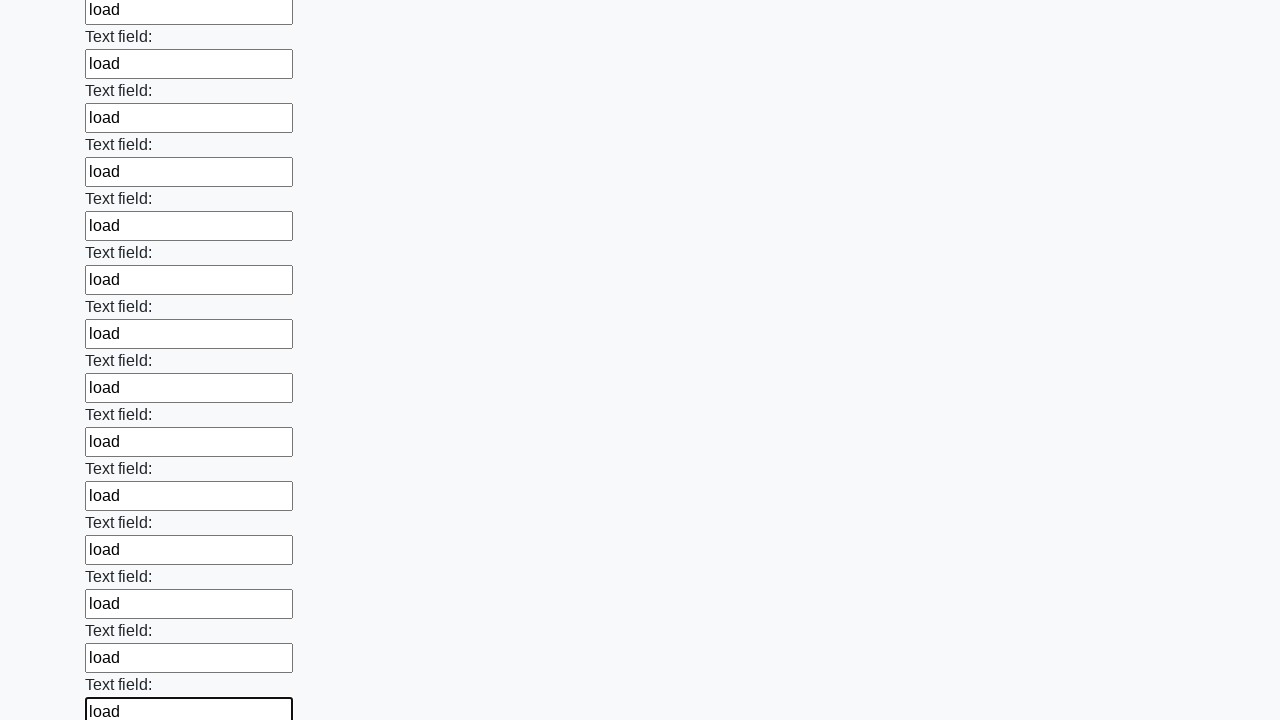

Filled an input field with 'load' on input >> nth=42
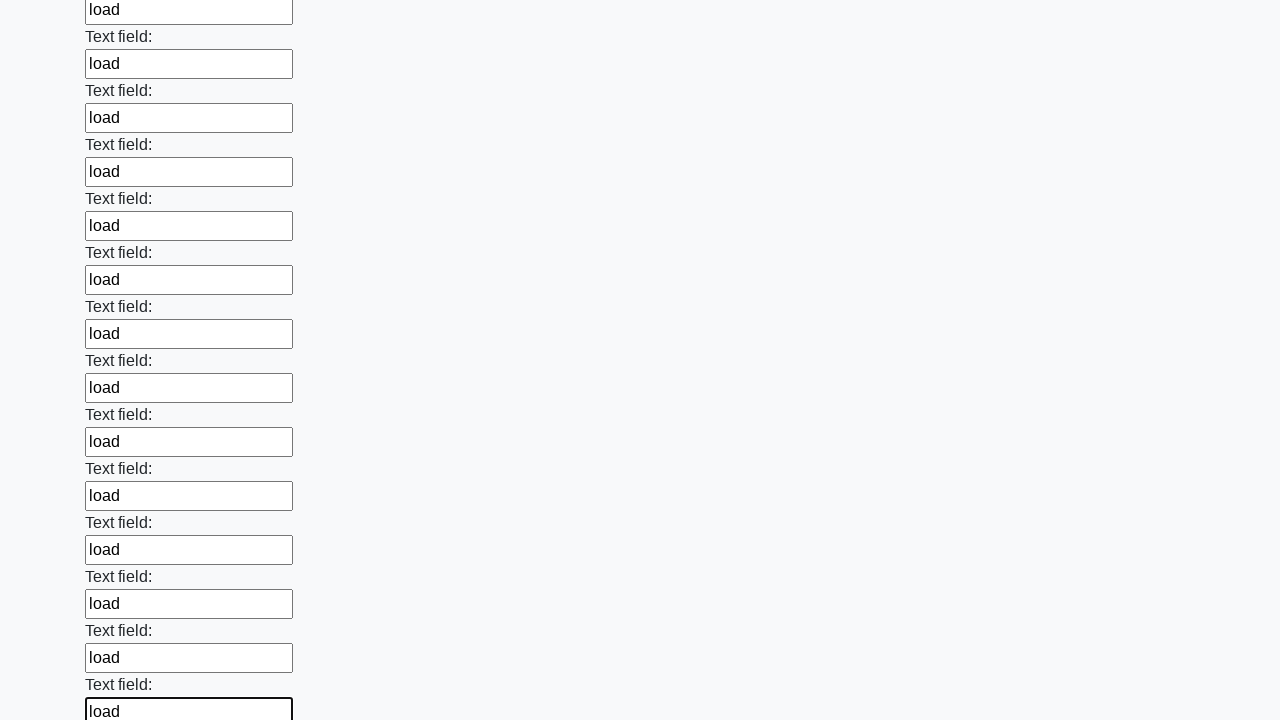

Filled an input field with 'load' on input >> nth=43
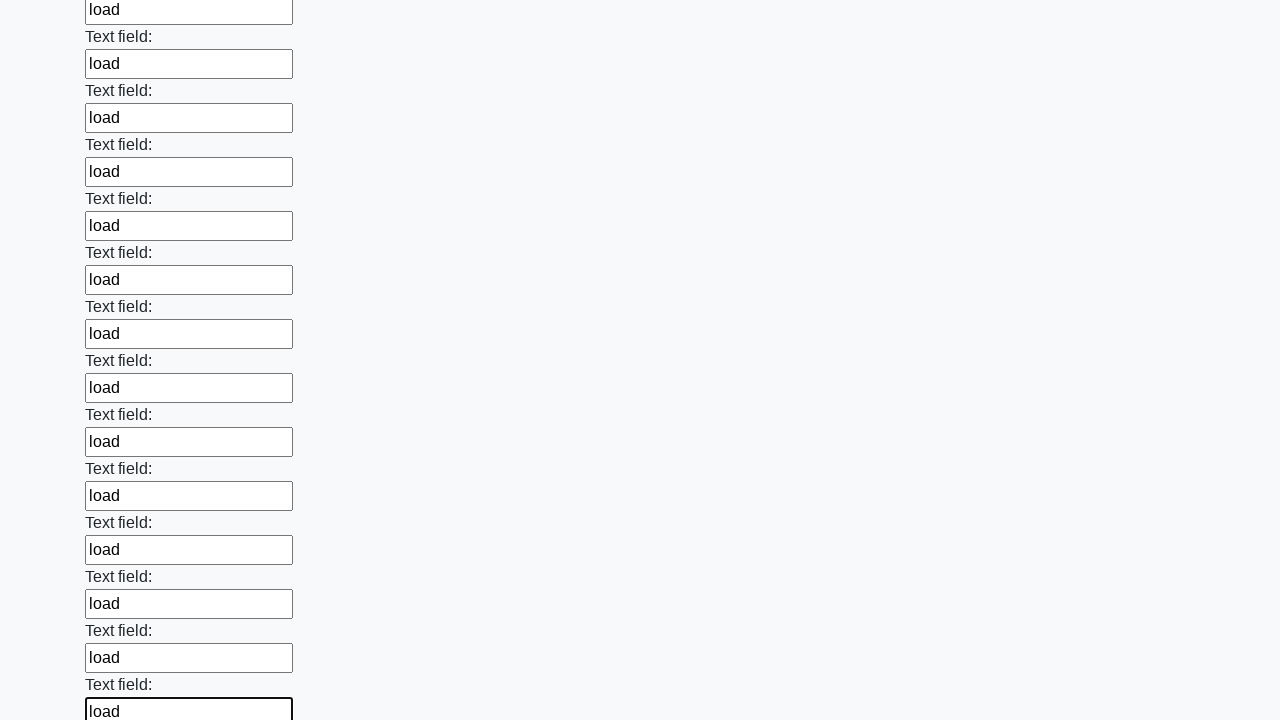

Filled an input field with 'load' on input >> nth=44
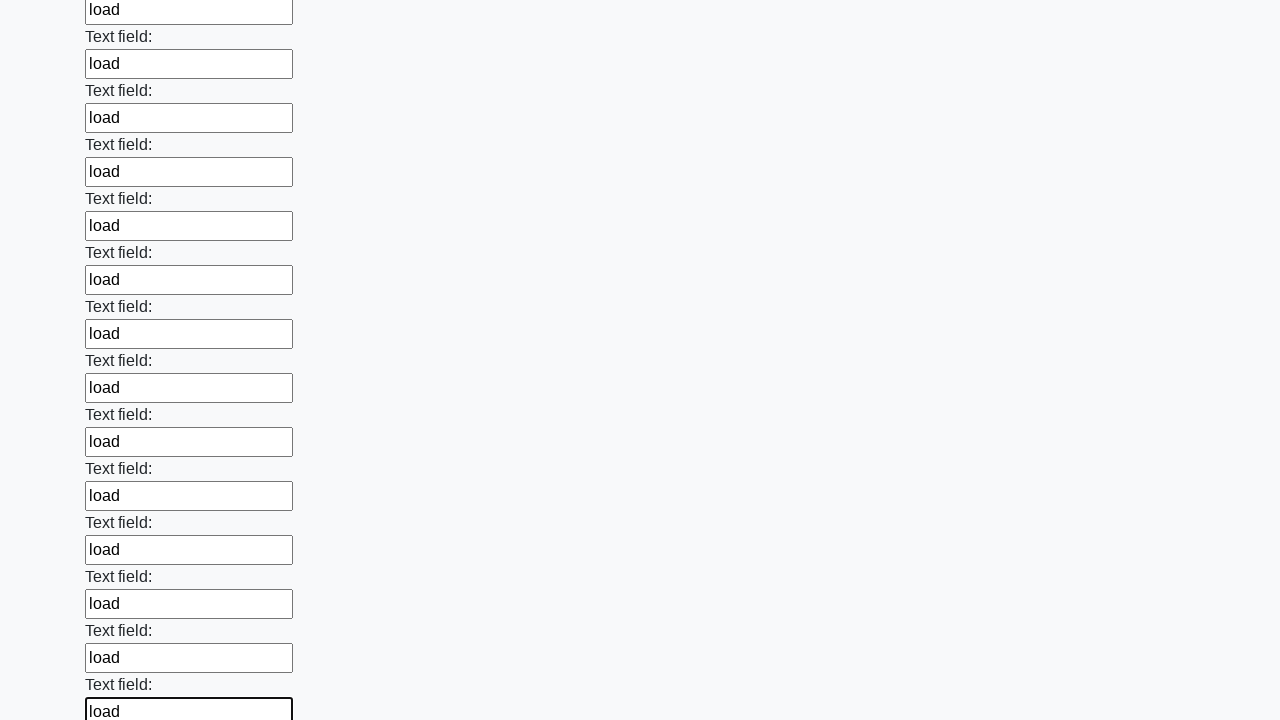

Filled an input field with 'load' on input >> nth=45
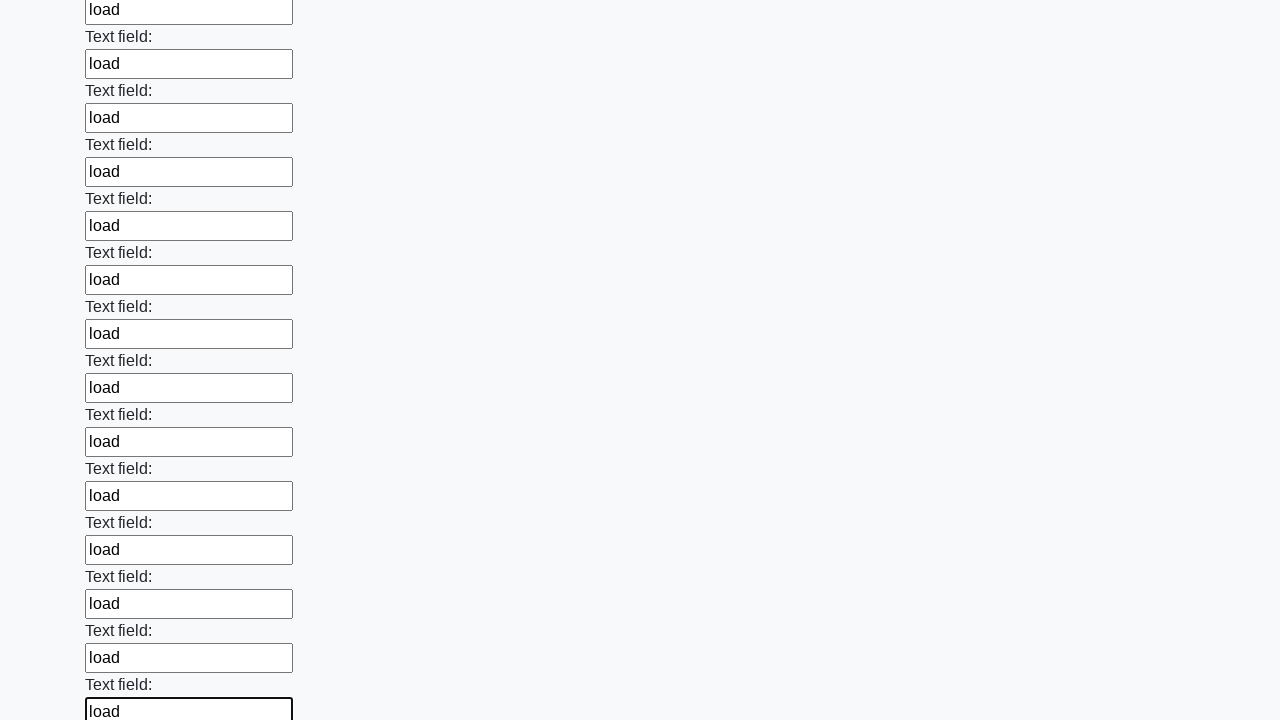

Filled an input field with 'load' on input >> nth=46
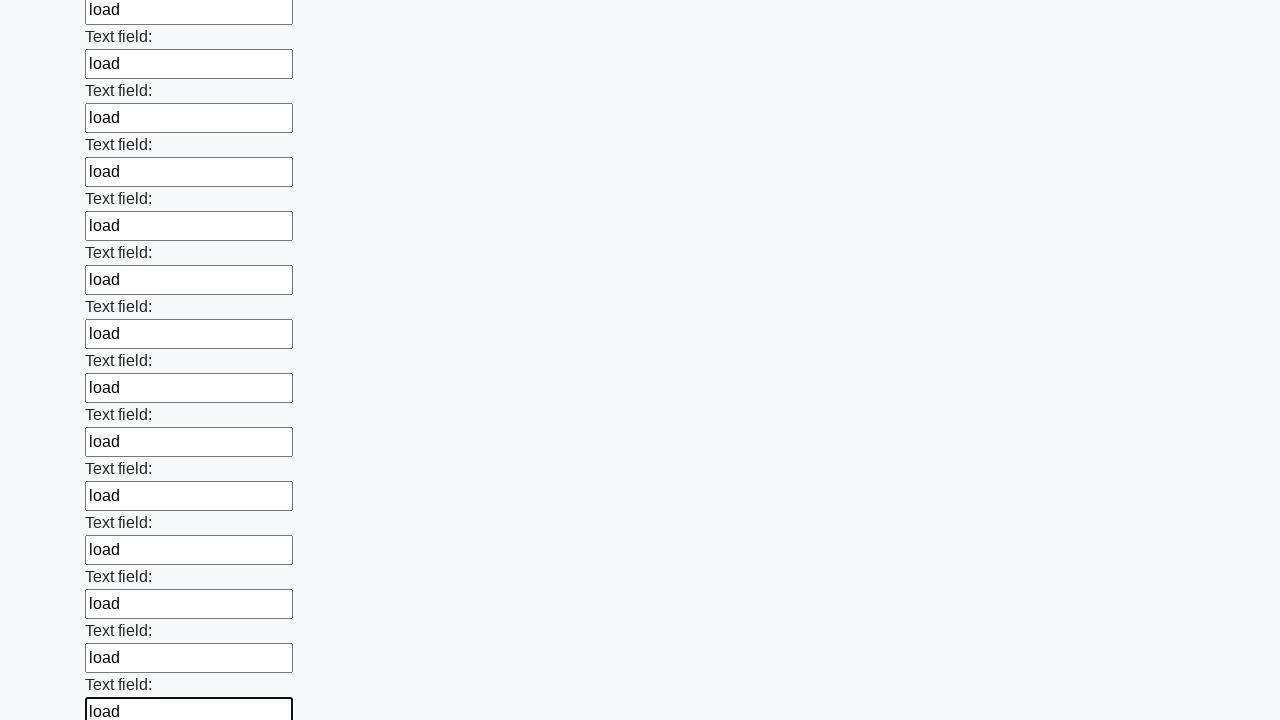

Filled an input field with 'load' on input >> nth=47
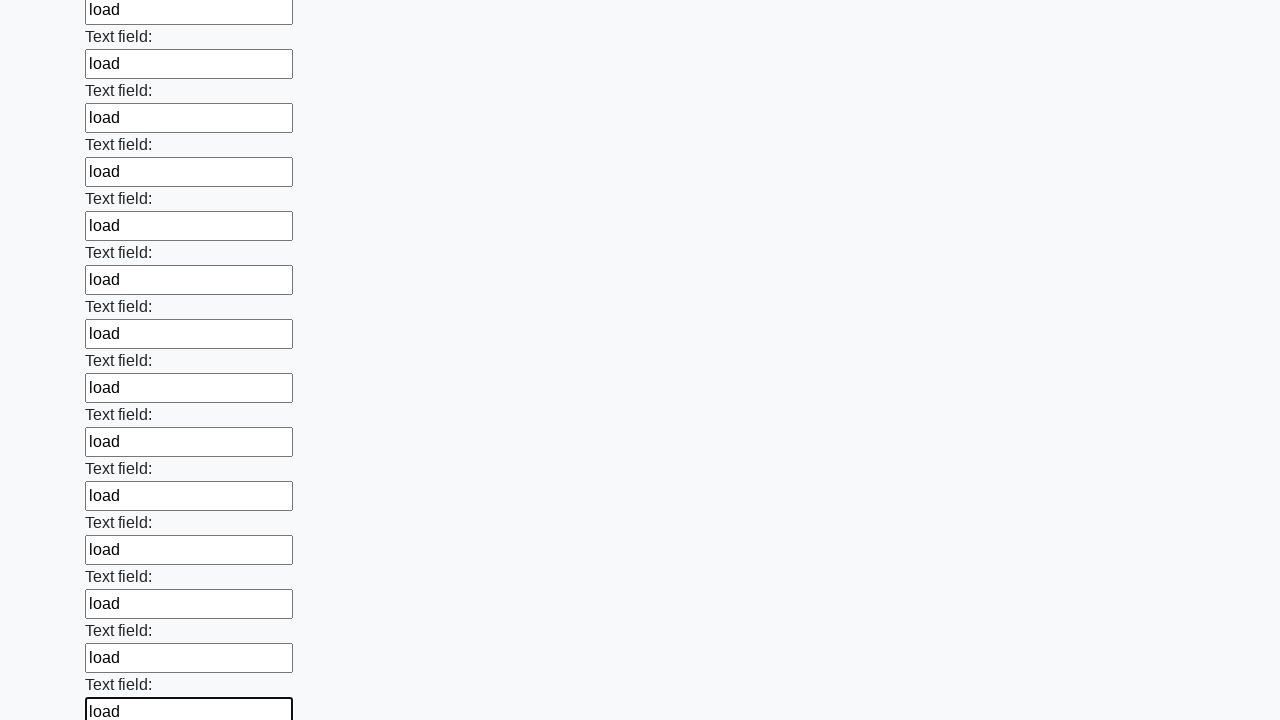

Filled an input field with 'load' on input >> nth=48
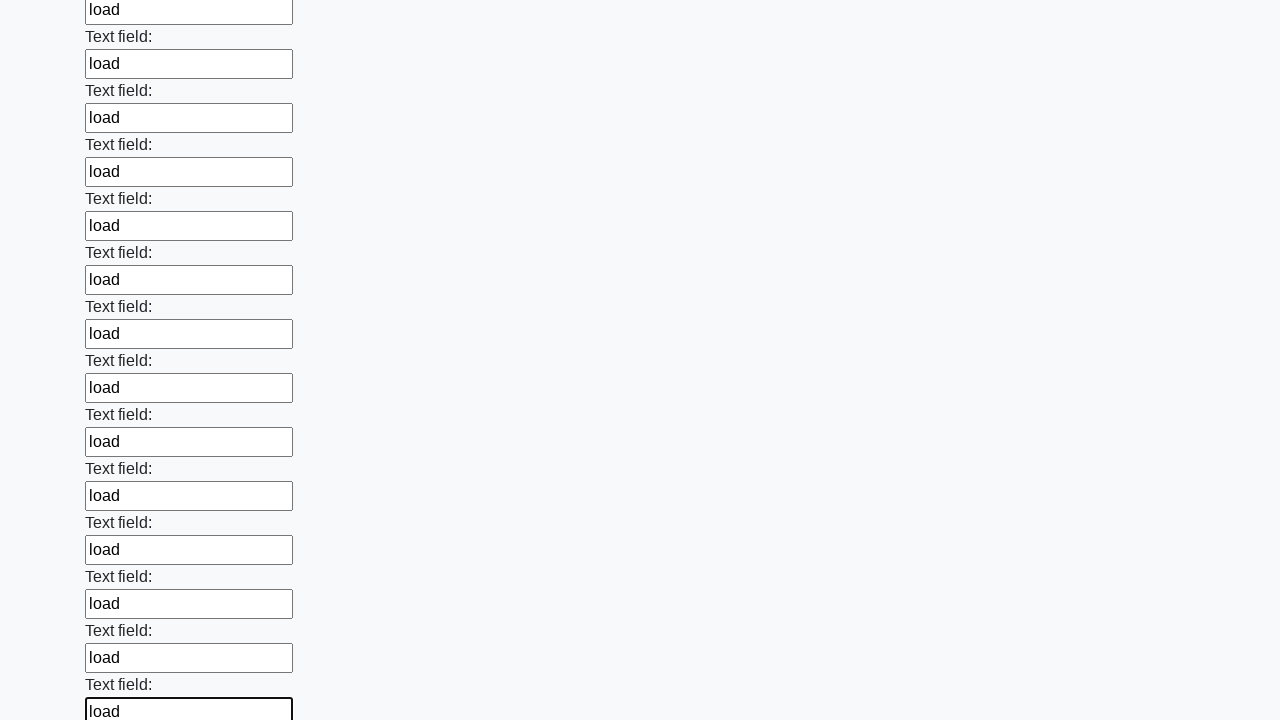

Filled an input field with 'load' on input >> nth=49
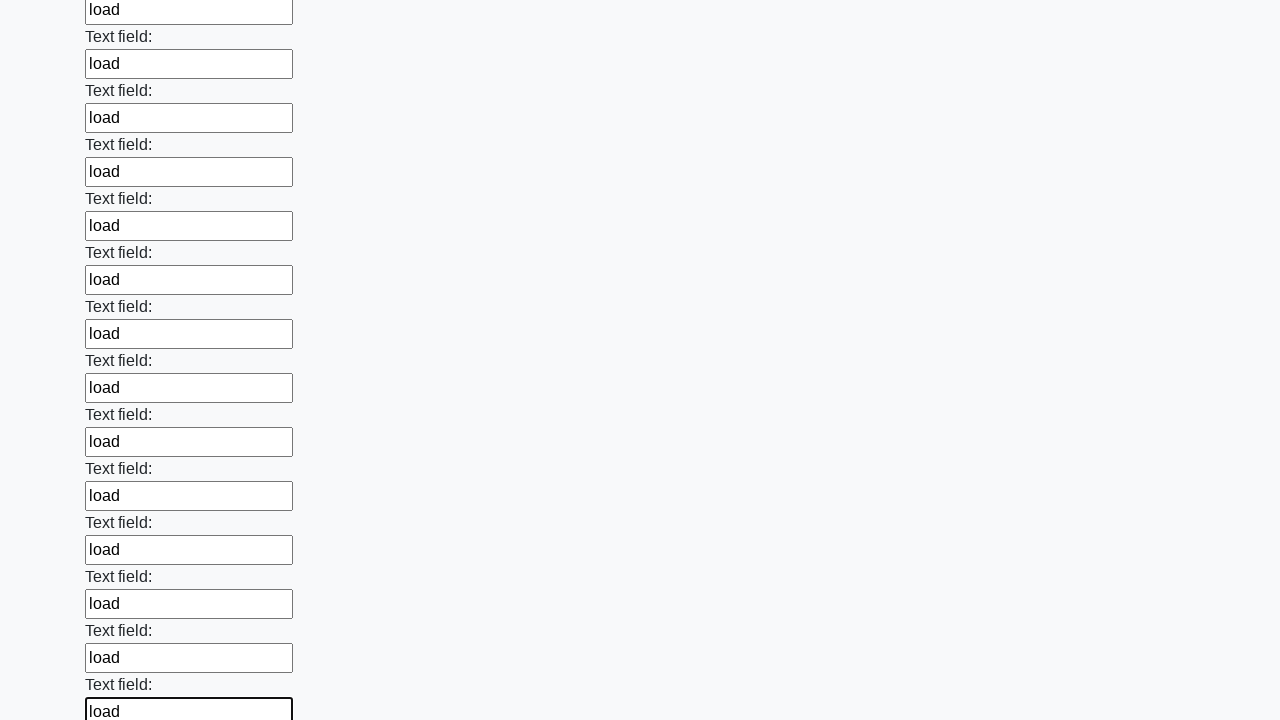

Filled an input field with 'load' on input >> nth=50
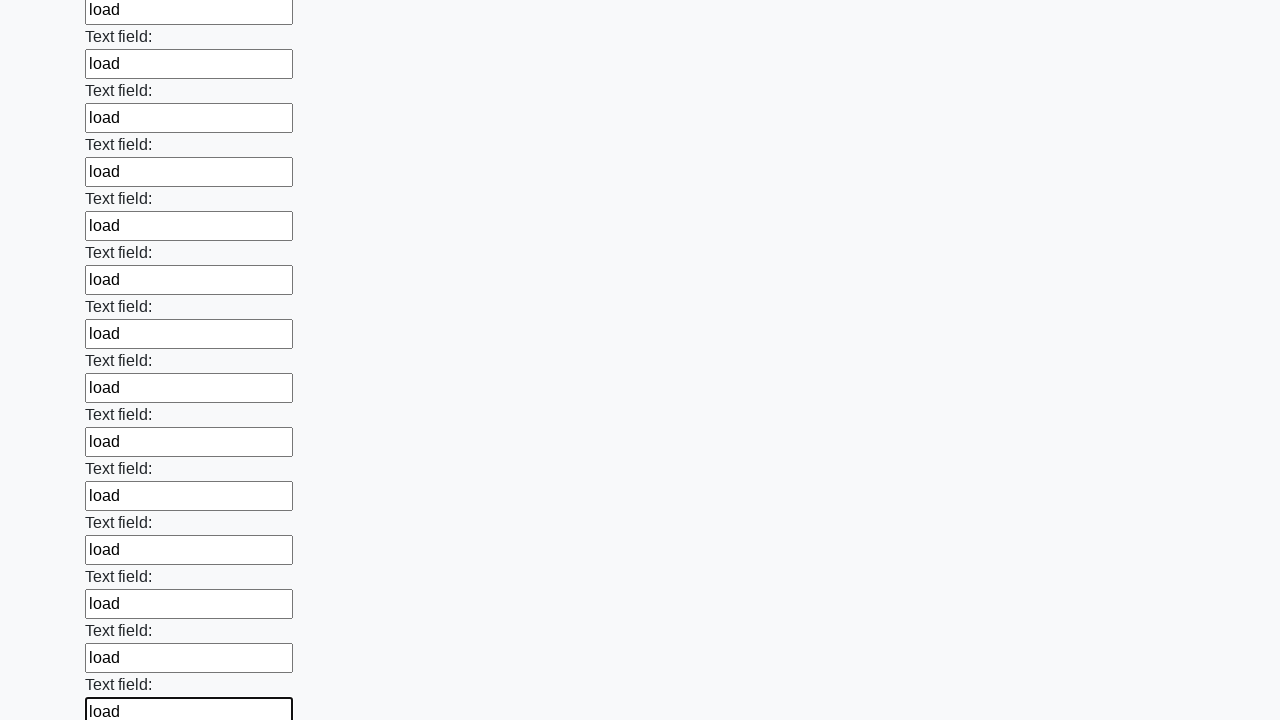

Filled an input field with 'load' on input >> nth=51
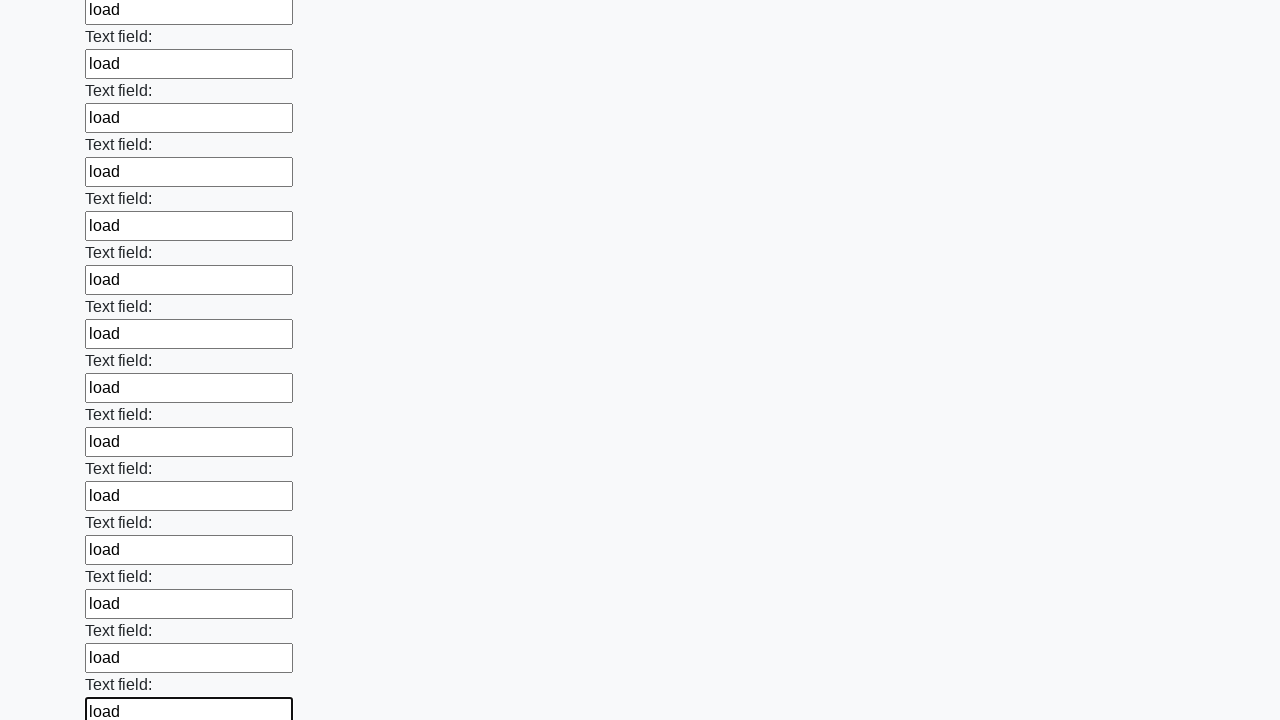

Filled an input field with 'load' on input >> nth=52
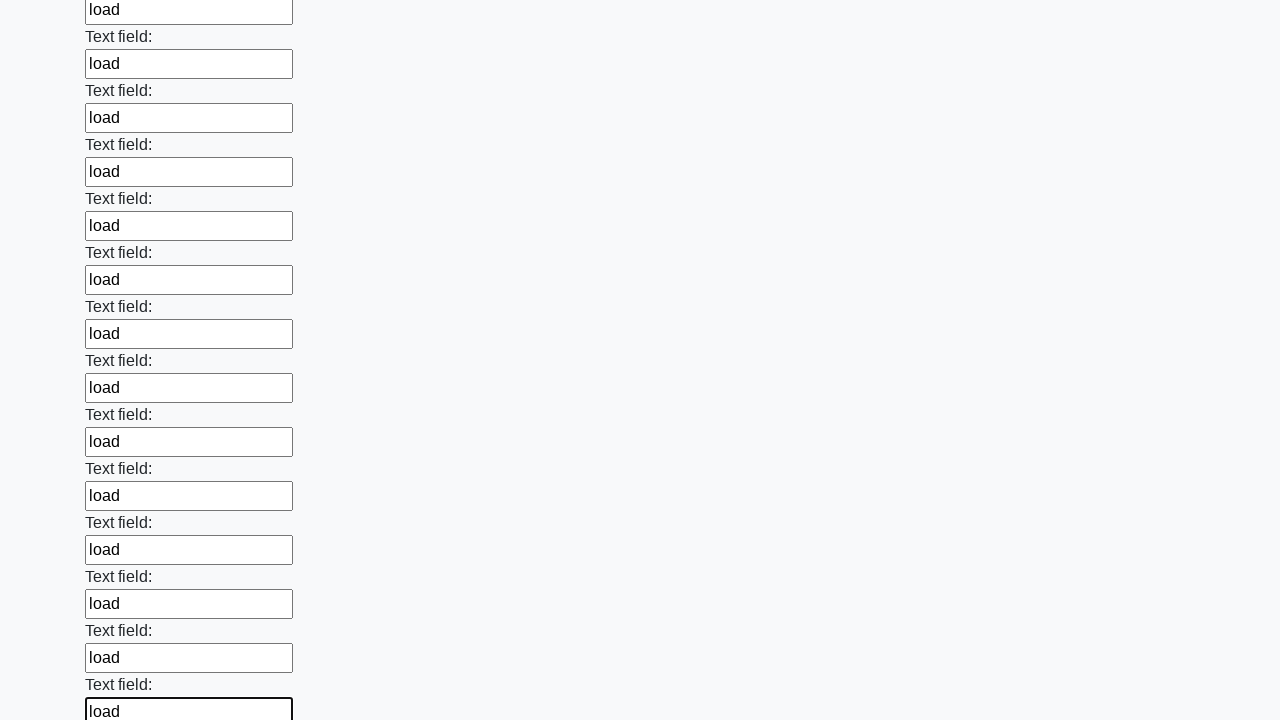

Filled an input field with 'load' on input >> nth=53
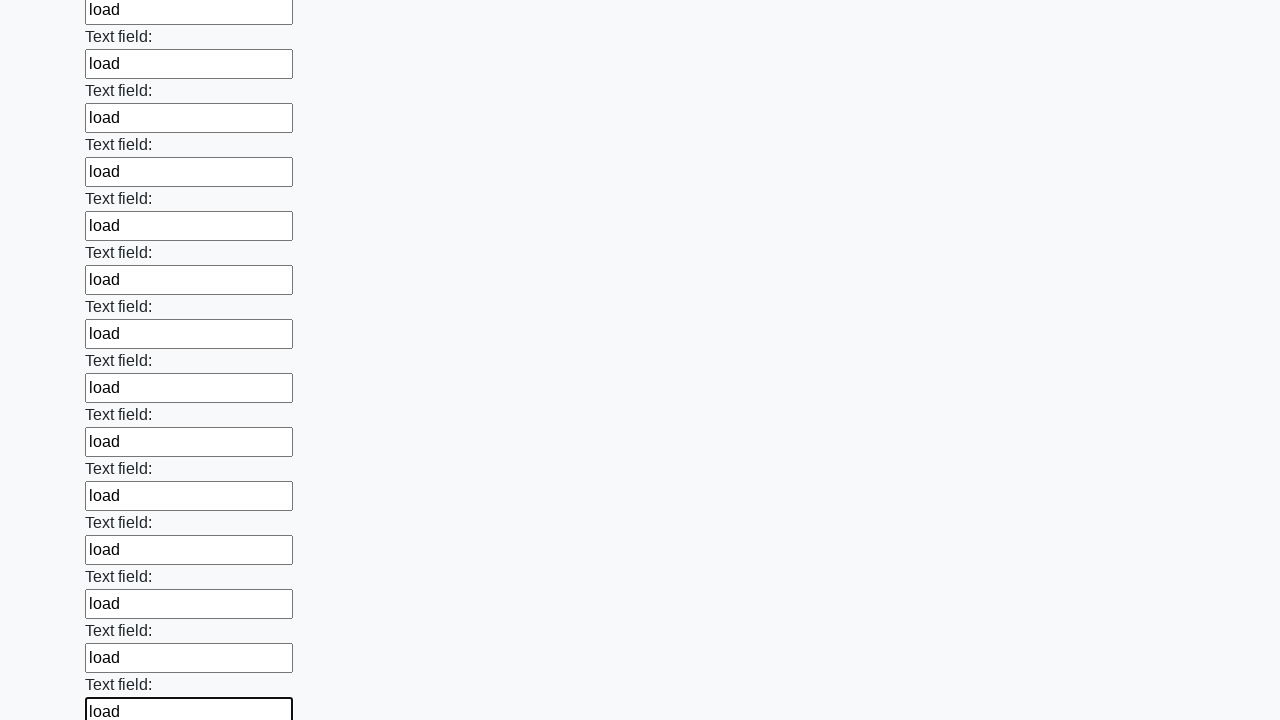

Filled an input field with 'load' on input >> nth=54
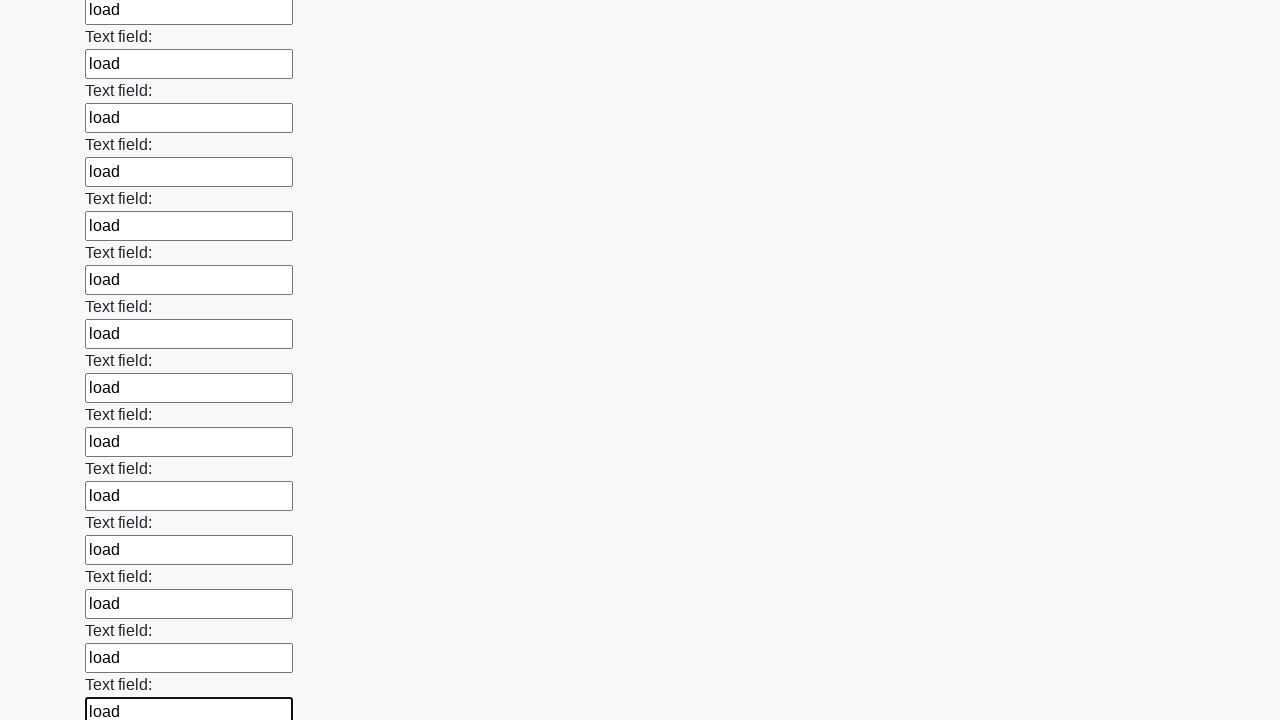

Filled an input field with 'load' on input >> nth=55
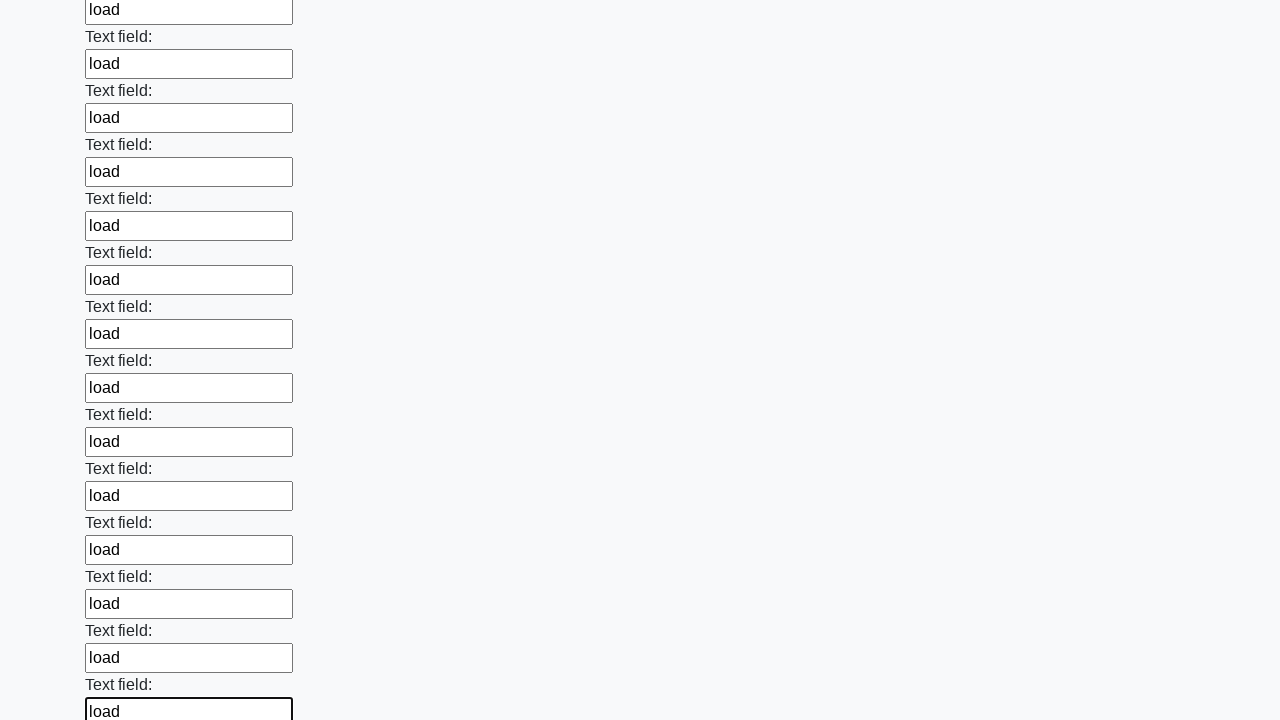

Filled an input field with 'load' on input >> nth=56
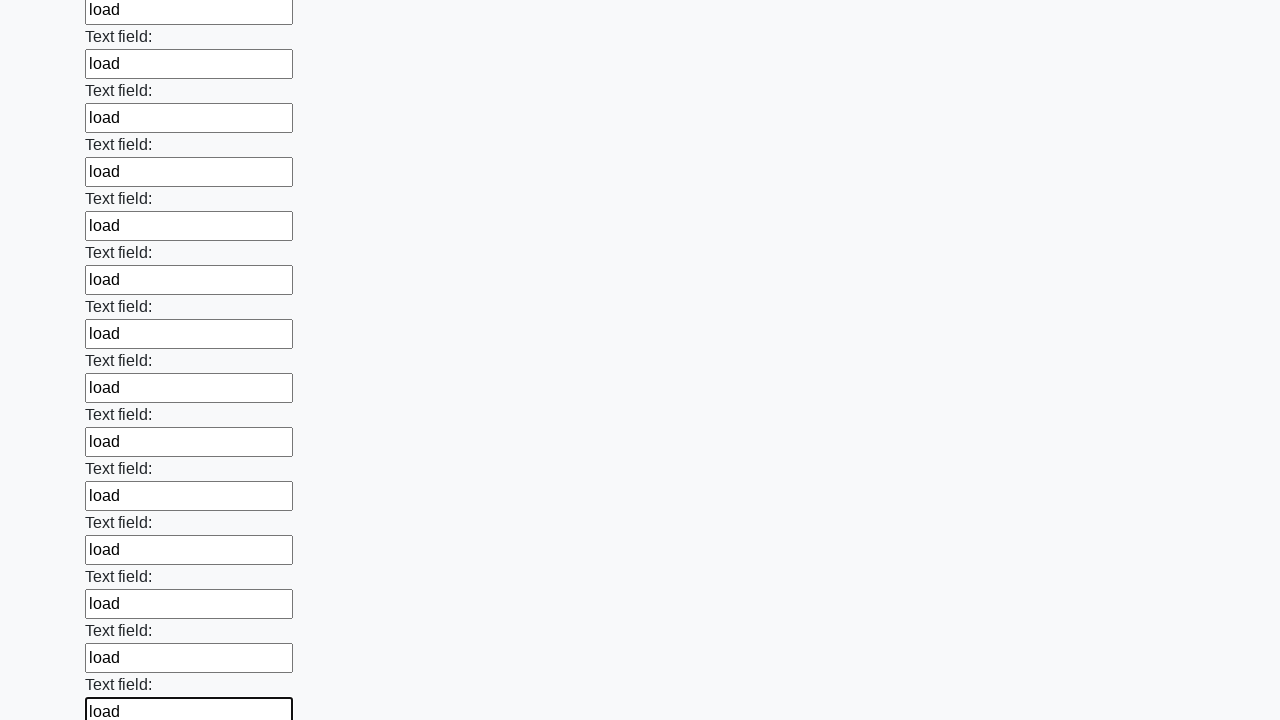

Filled an input field with 'load' on input >> nth=57
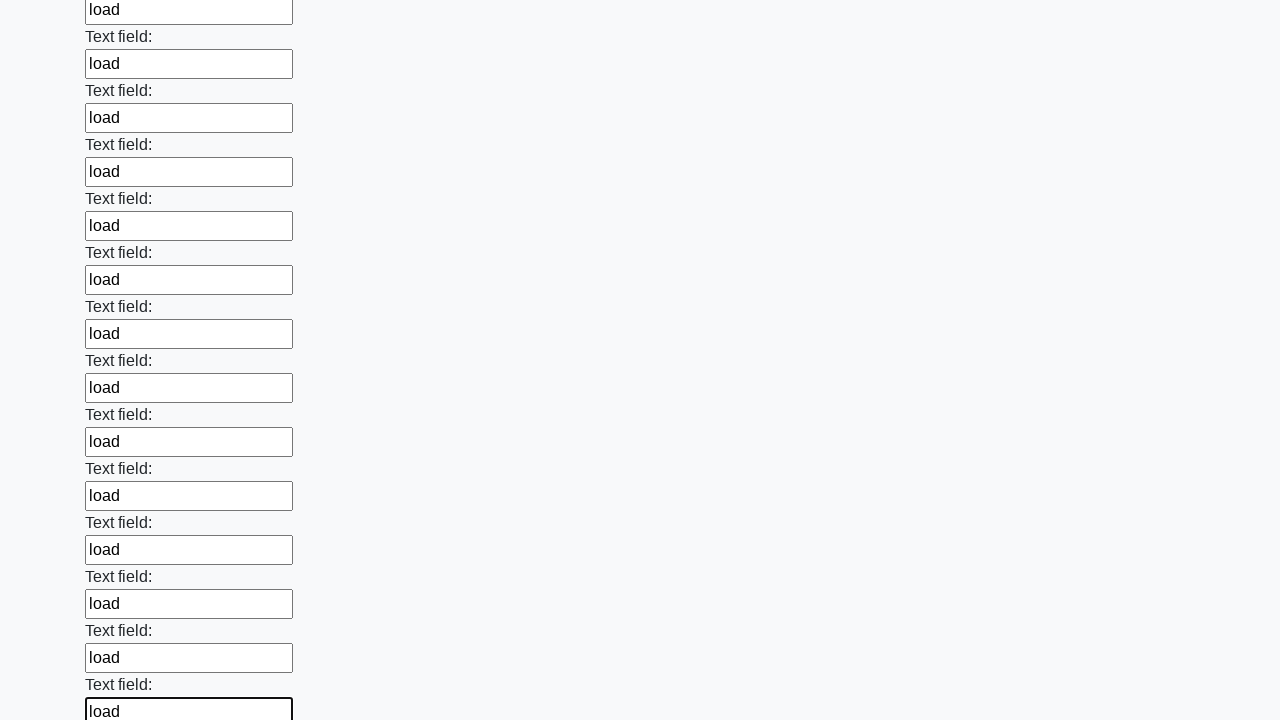

Filled an input field with 'load' on input >> nth=58
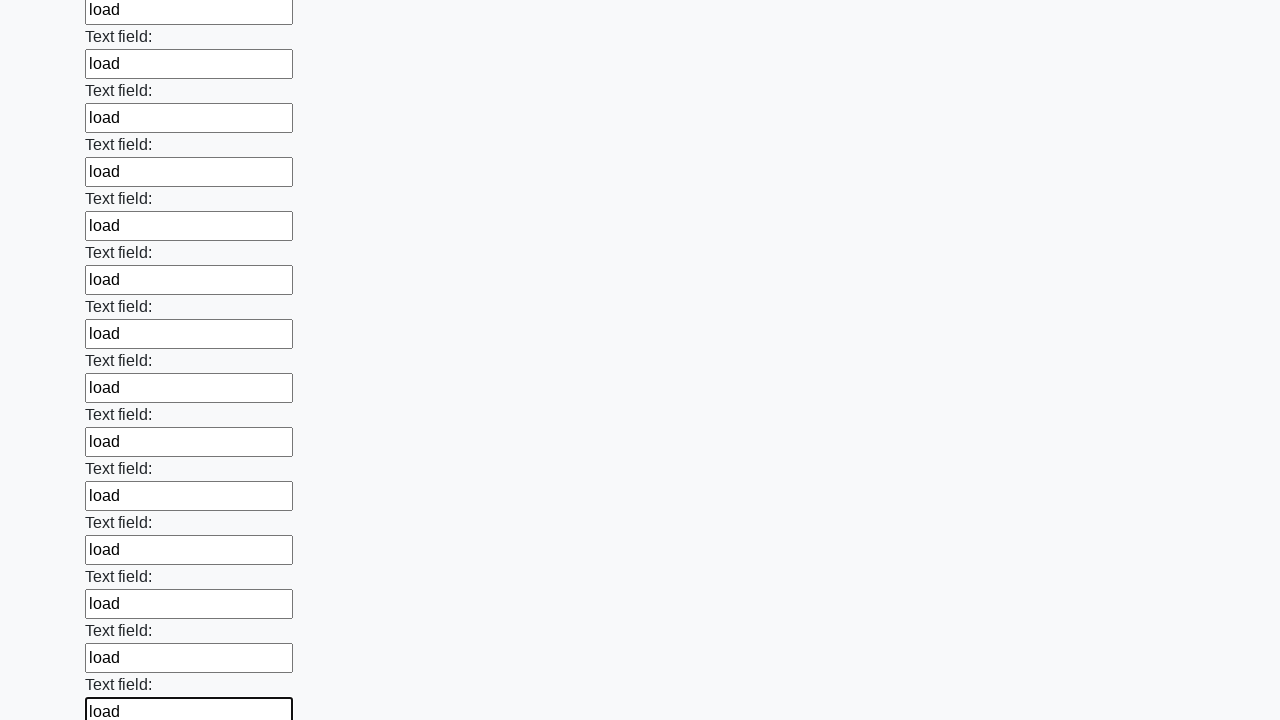

Filled an input field with 'load' on input >> nth=59
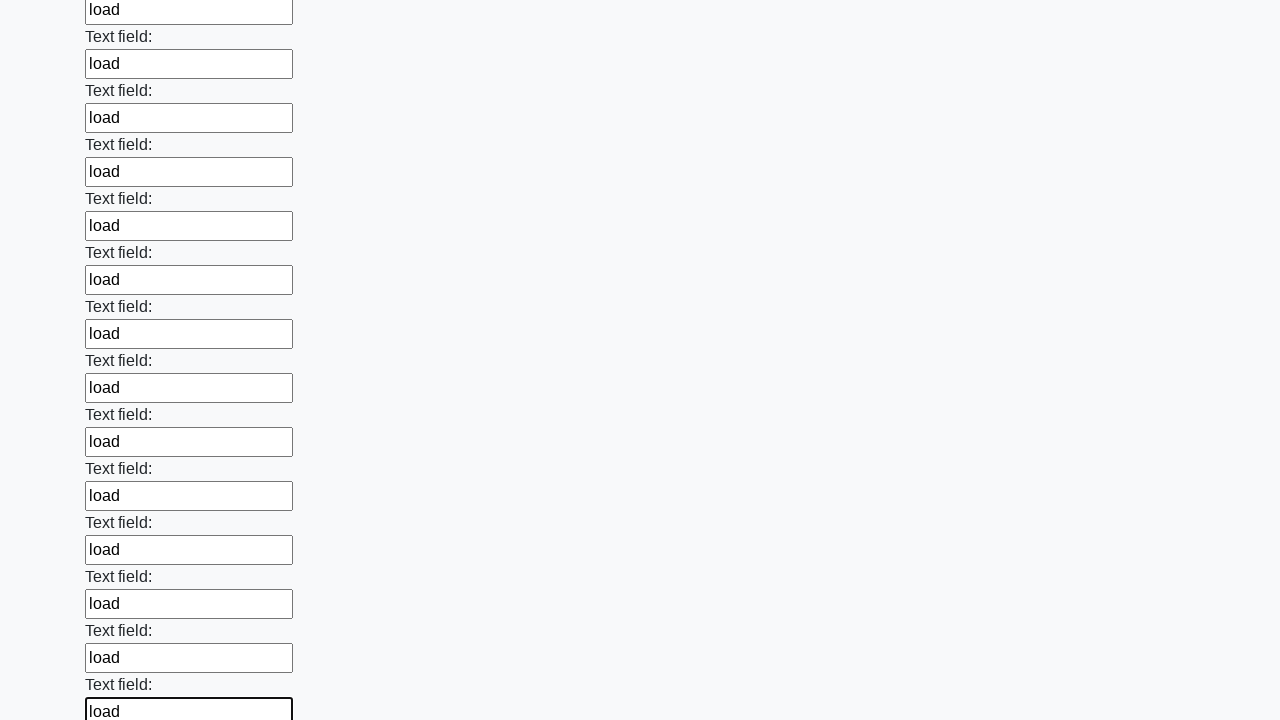

Filled an input field with 'load' on input >> nth=60
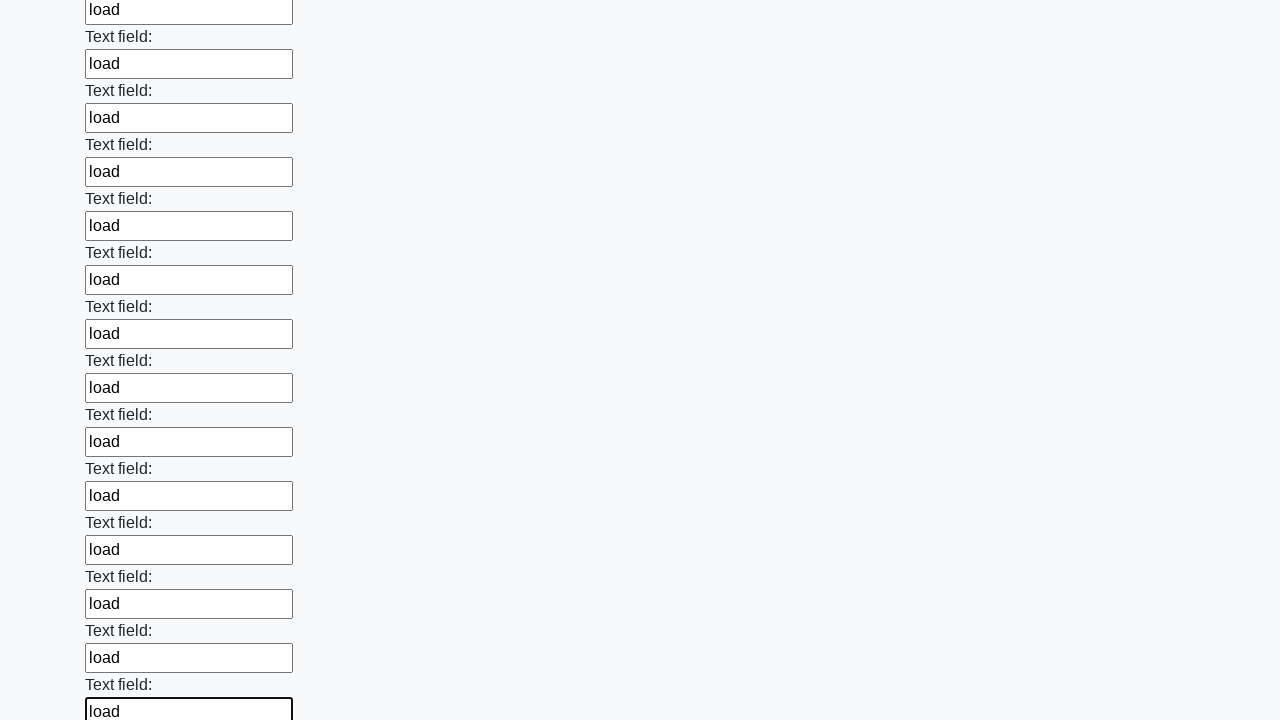

Filled an input field with 'load' on input >> nth=61
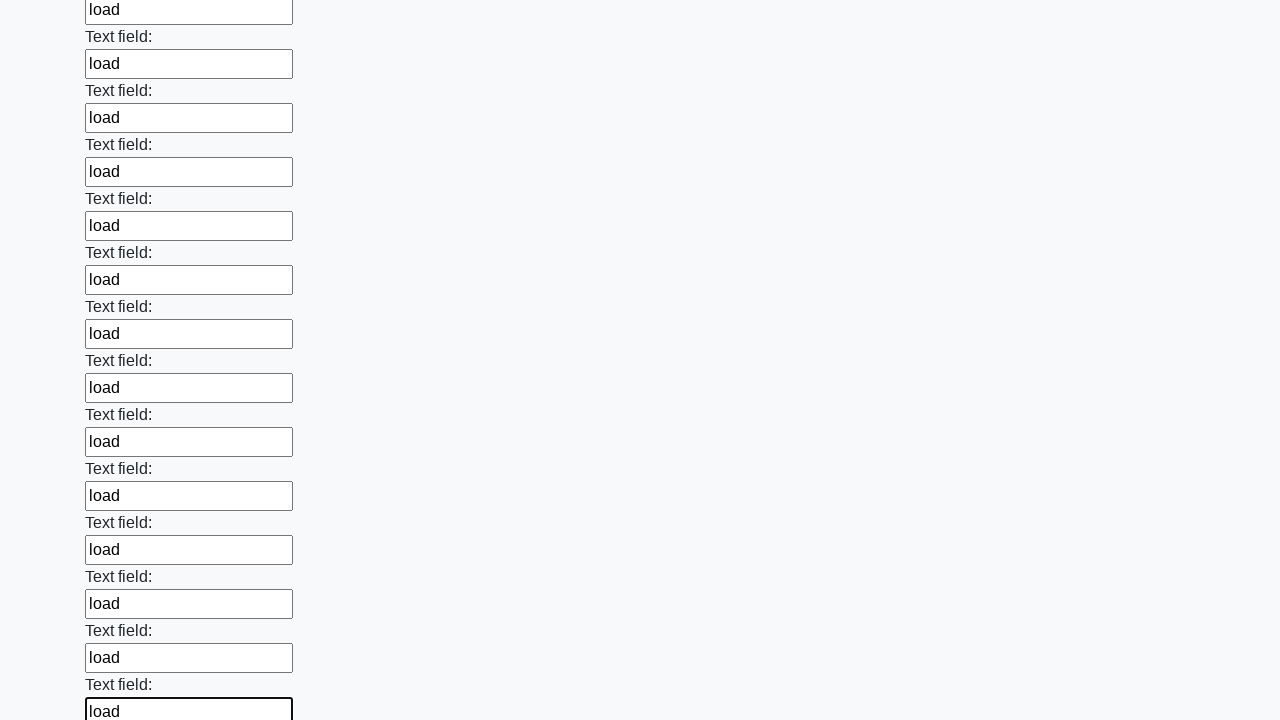

Filled an input field with 'load' on input >> nth=62
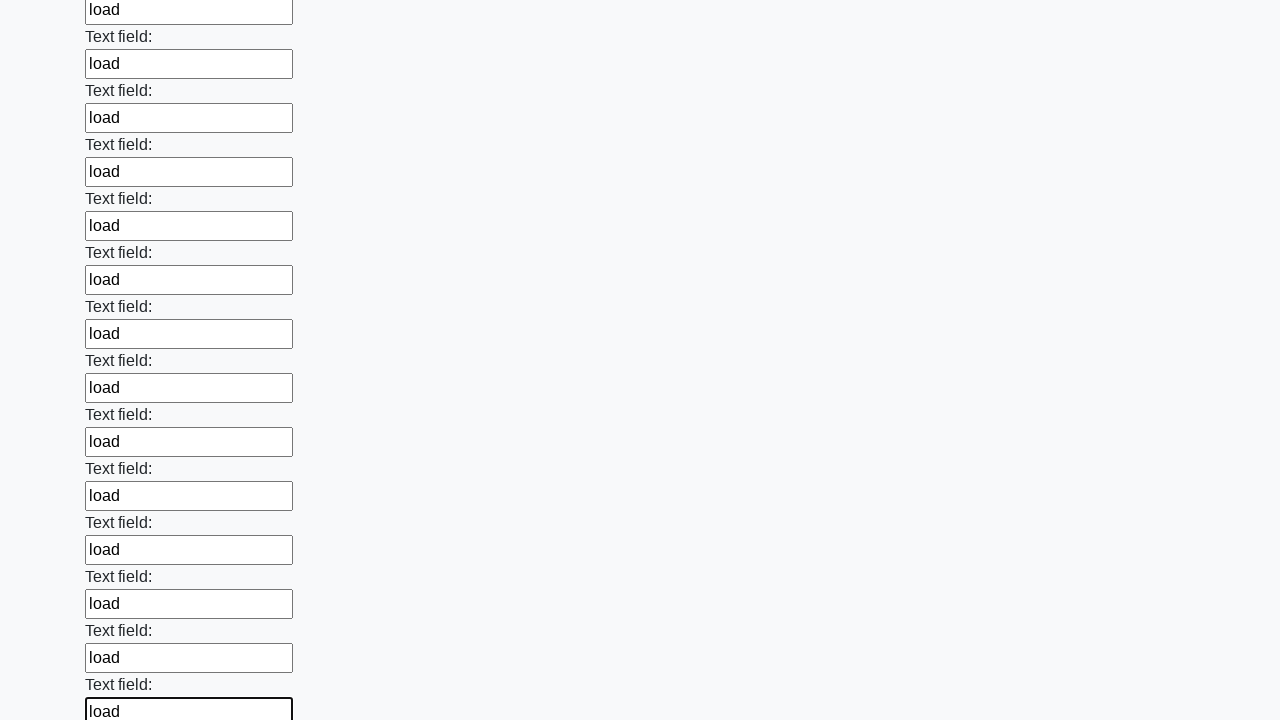

Filled an input field with 'load' on input >> nth=63
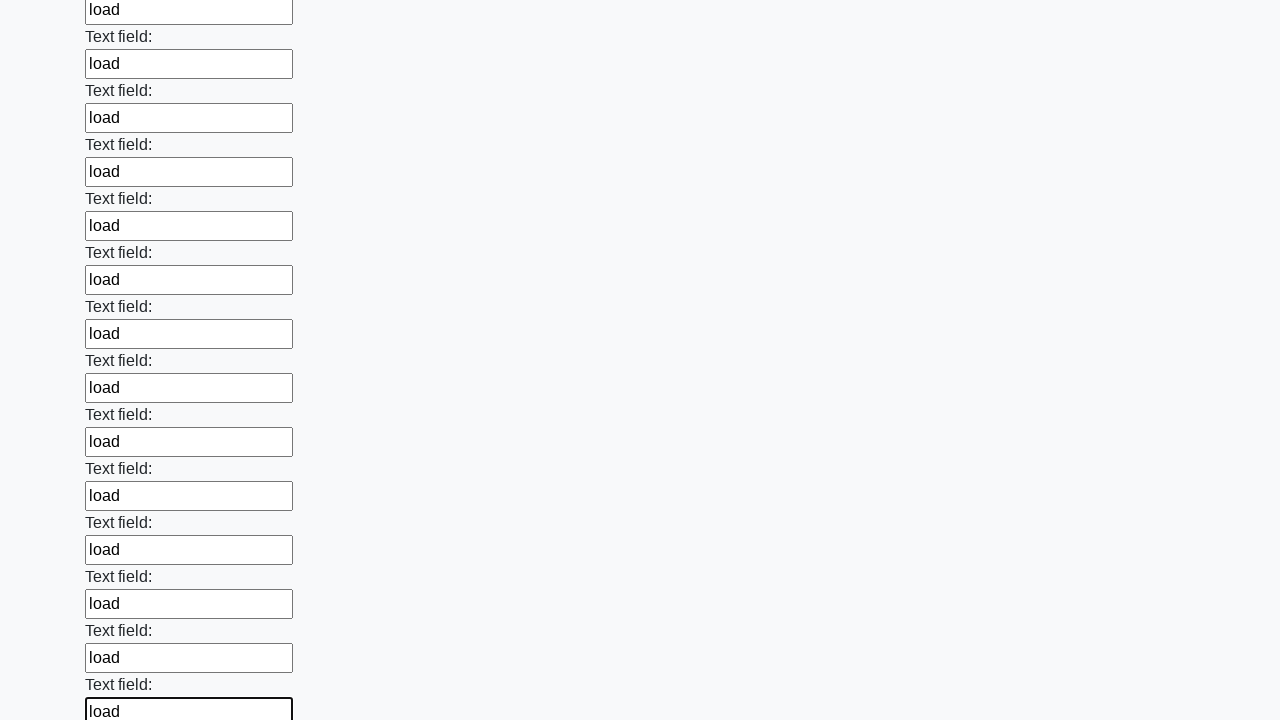

Filled an input field with 'load' on input >> nth=64
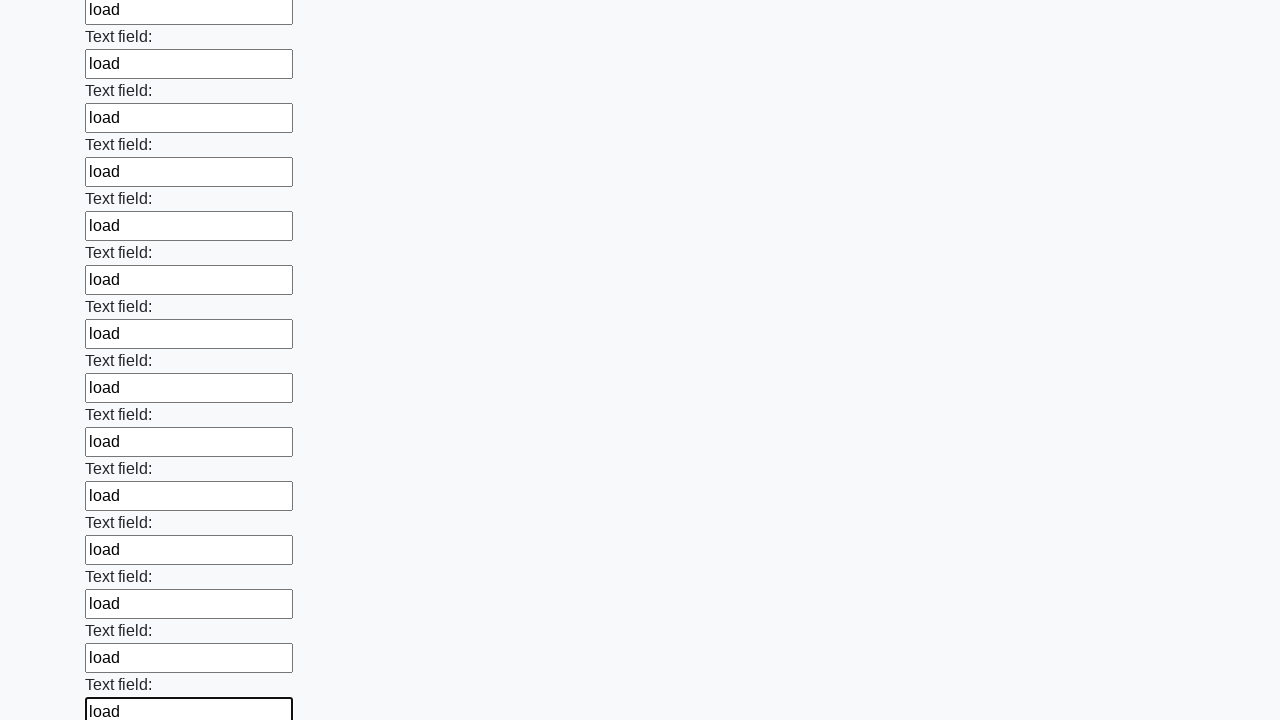

Filled an input field with 'load' on input >> nth=65
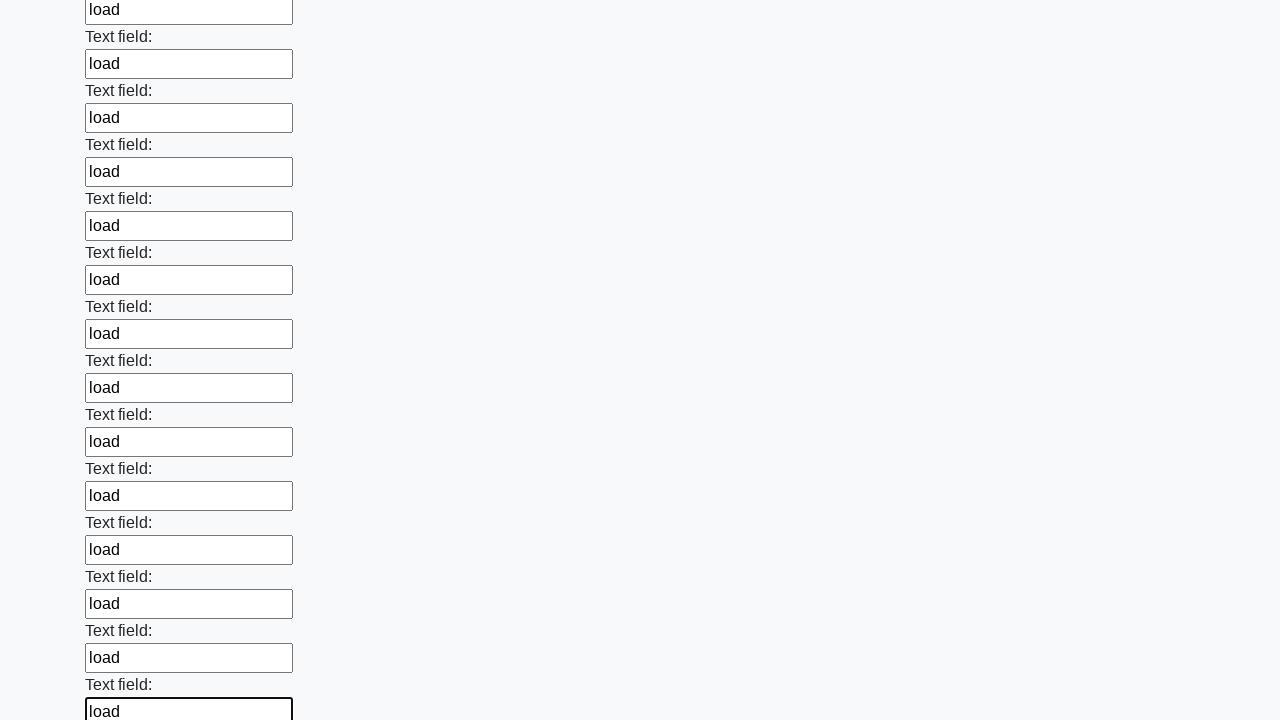

Filled an input field with 'load' on input >> nth=66
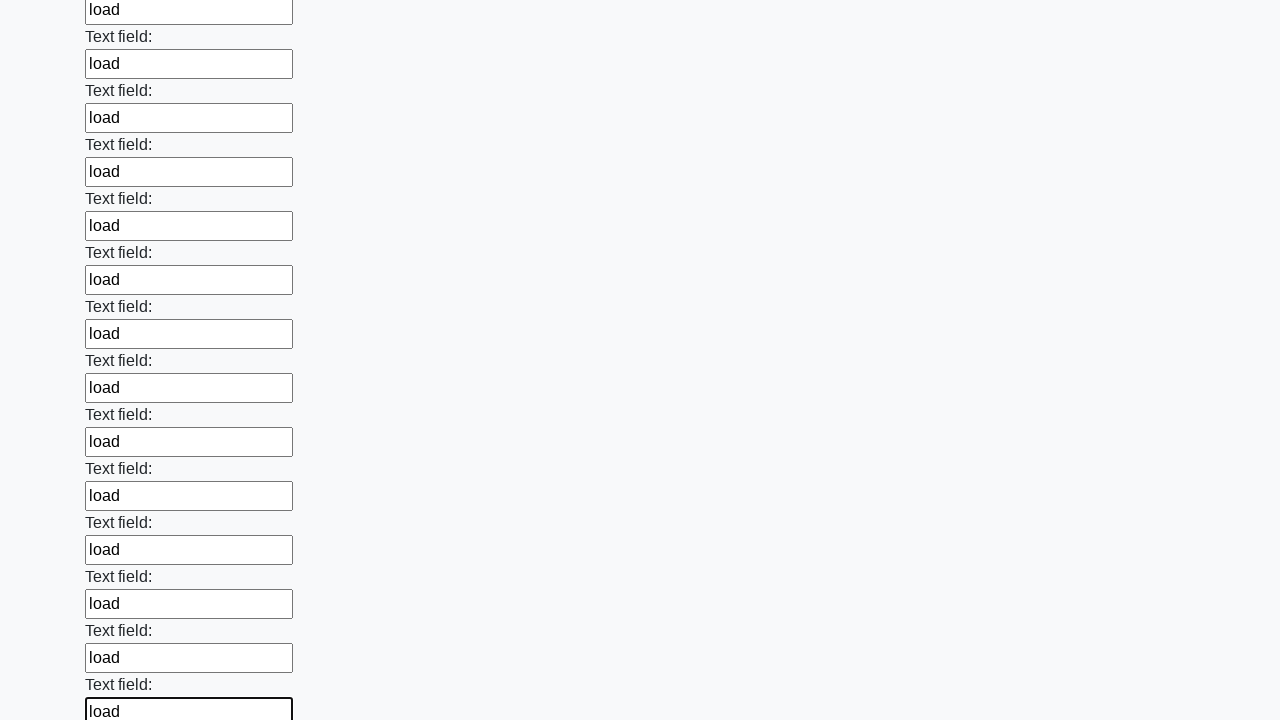

Filled an input field with 'load' on input >> nth=67
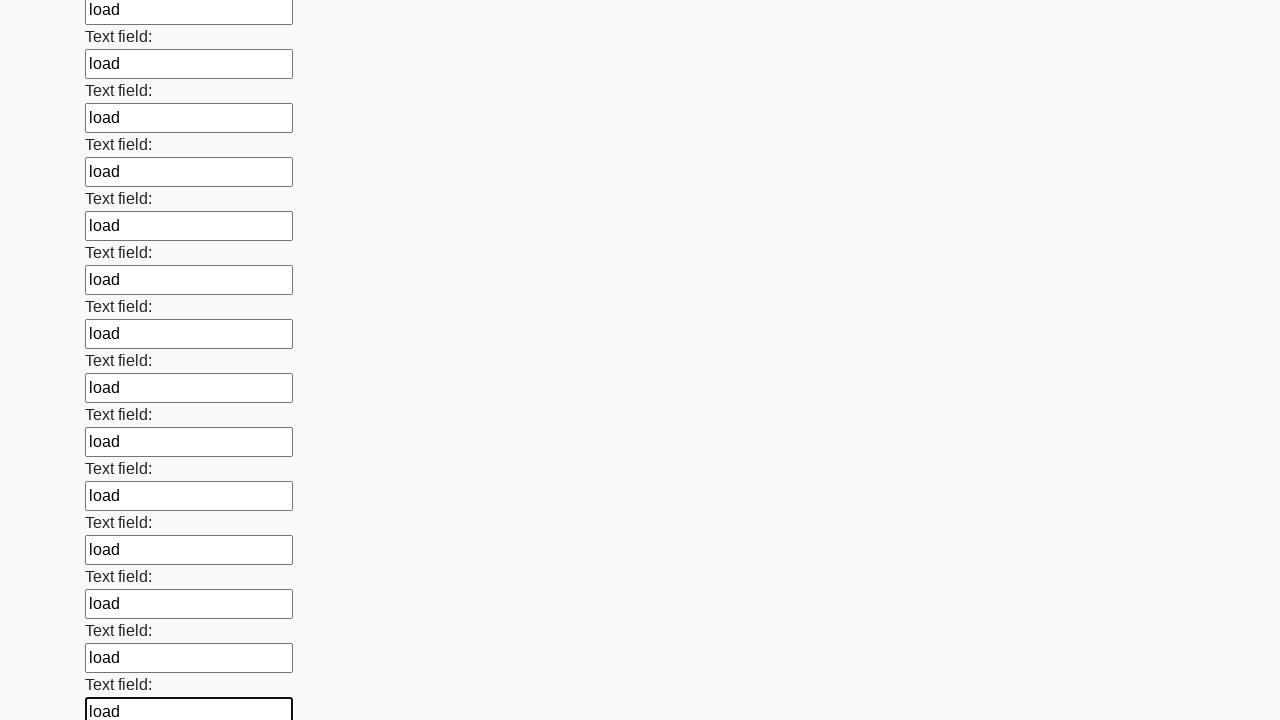

Filled an input field with 'load' on input >> nth=68
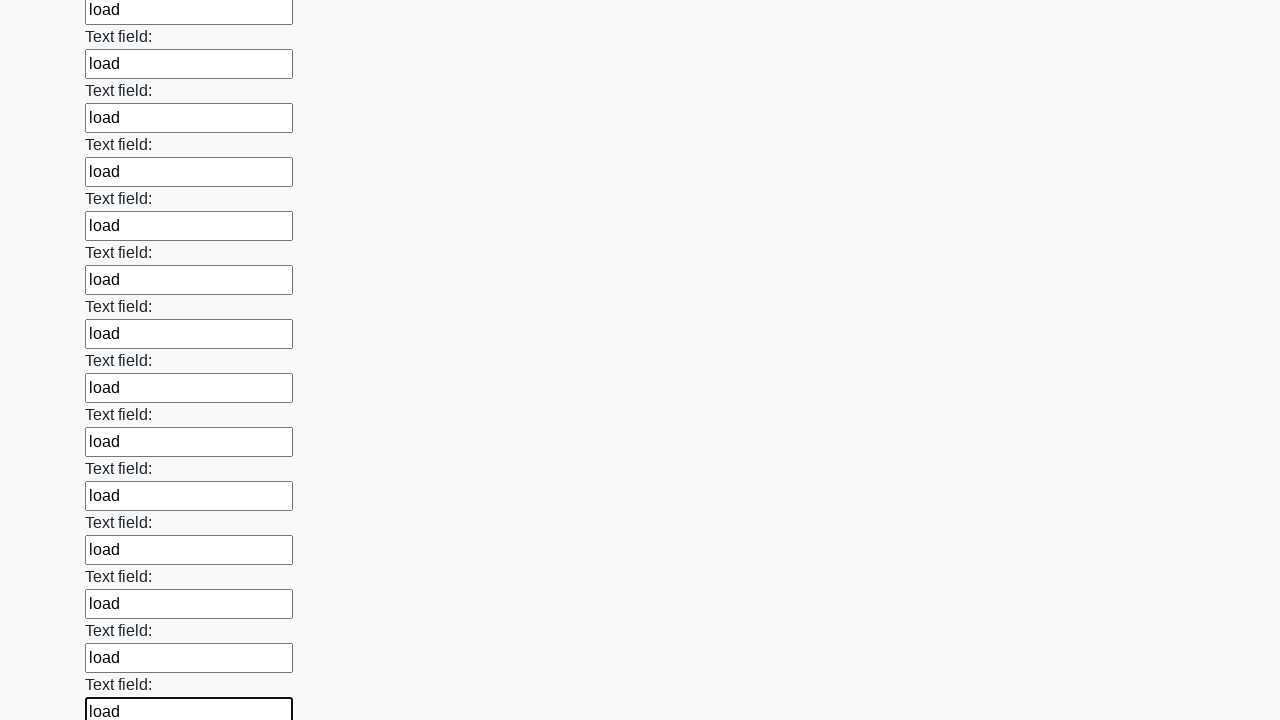

Filled an input field with 'load' on input >> nth=69
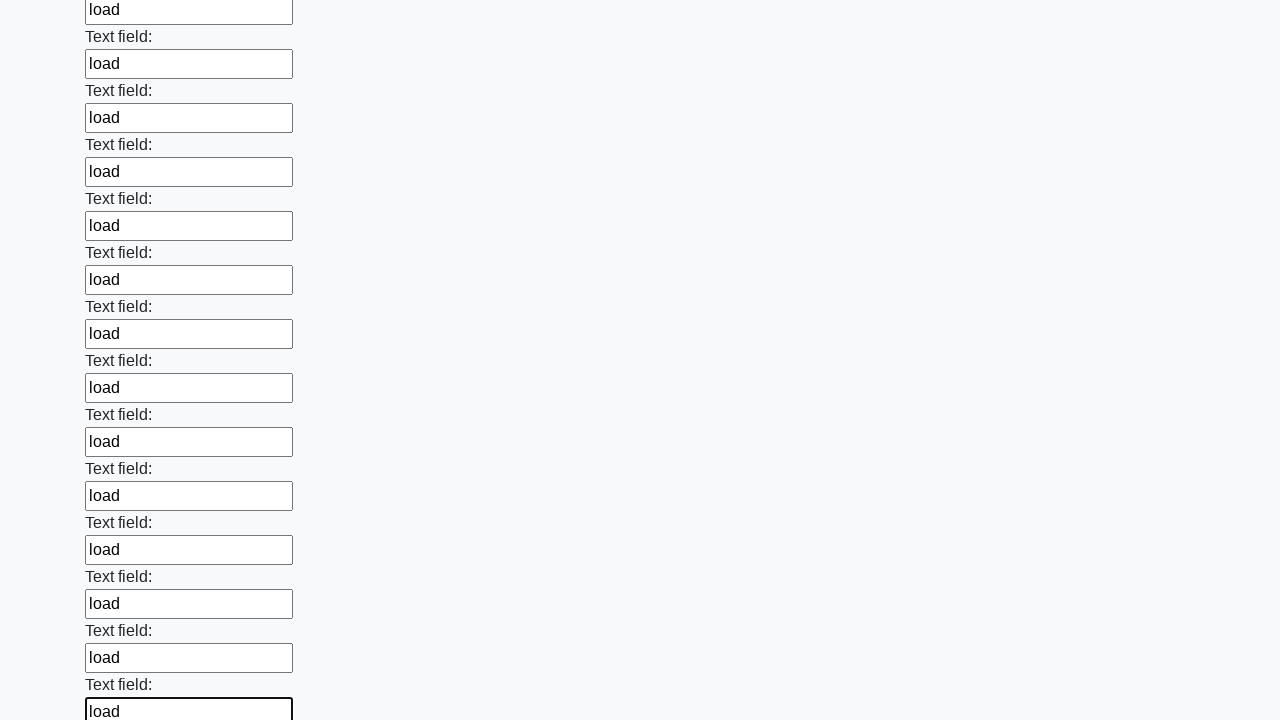

Filled an input field with 'load' on input >> nth=70
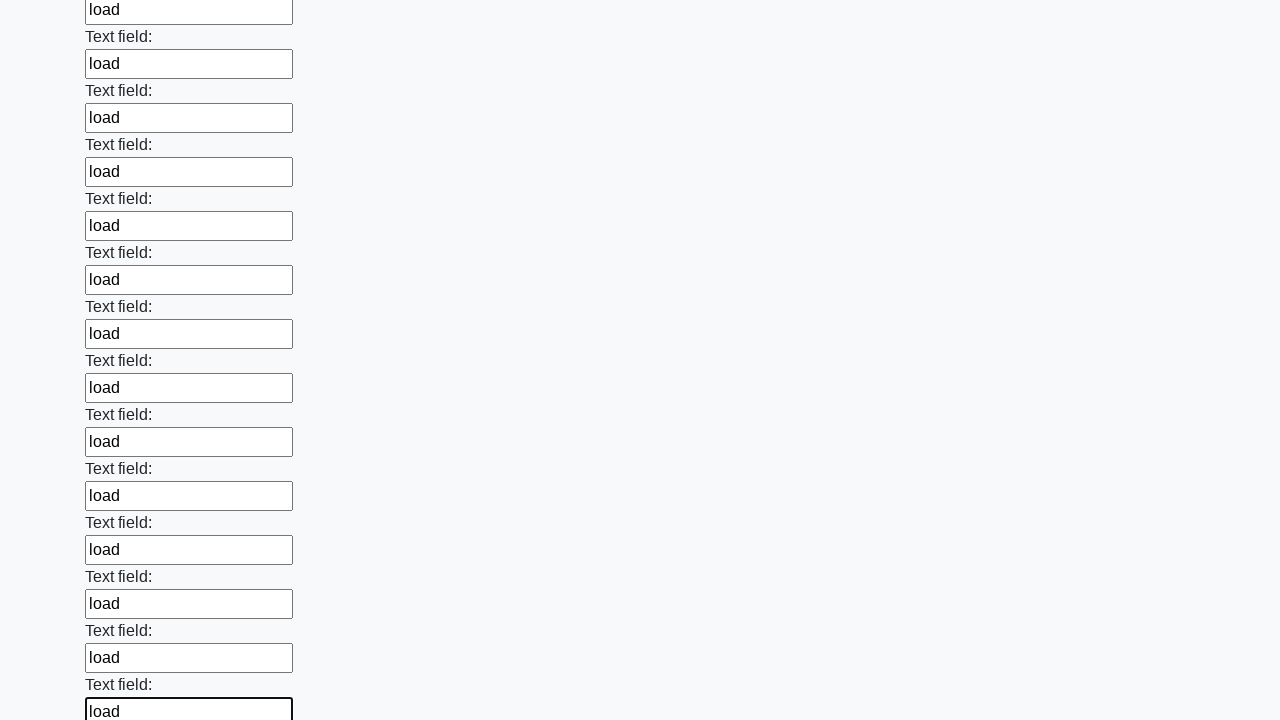

Filled an input field with 'load' on input >> nth=71
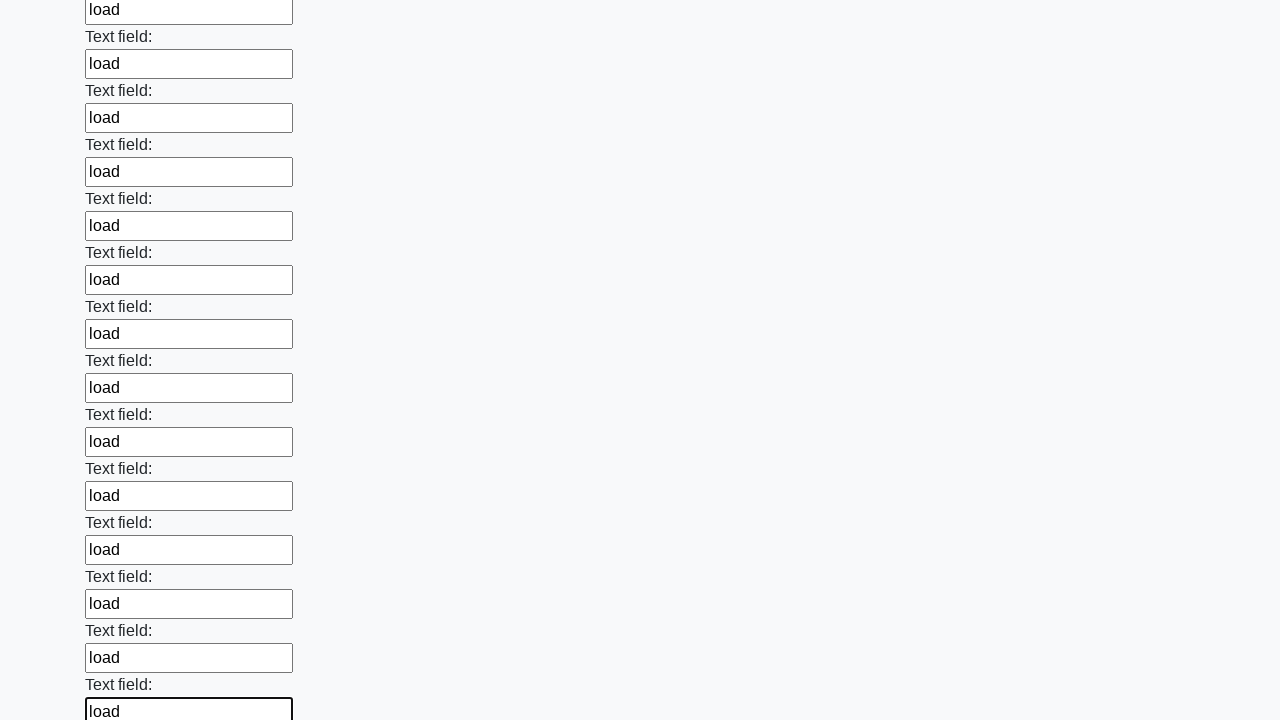

Filled an input field with 'load' on input >> nth=72
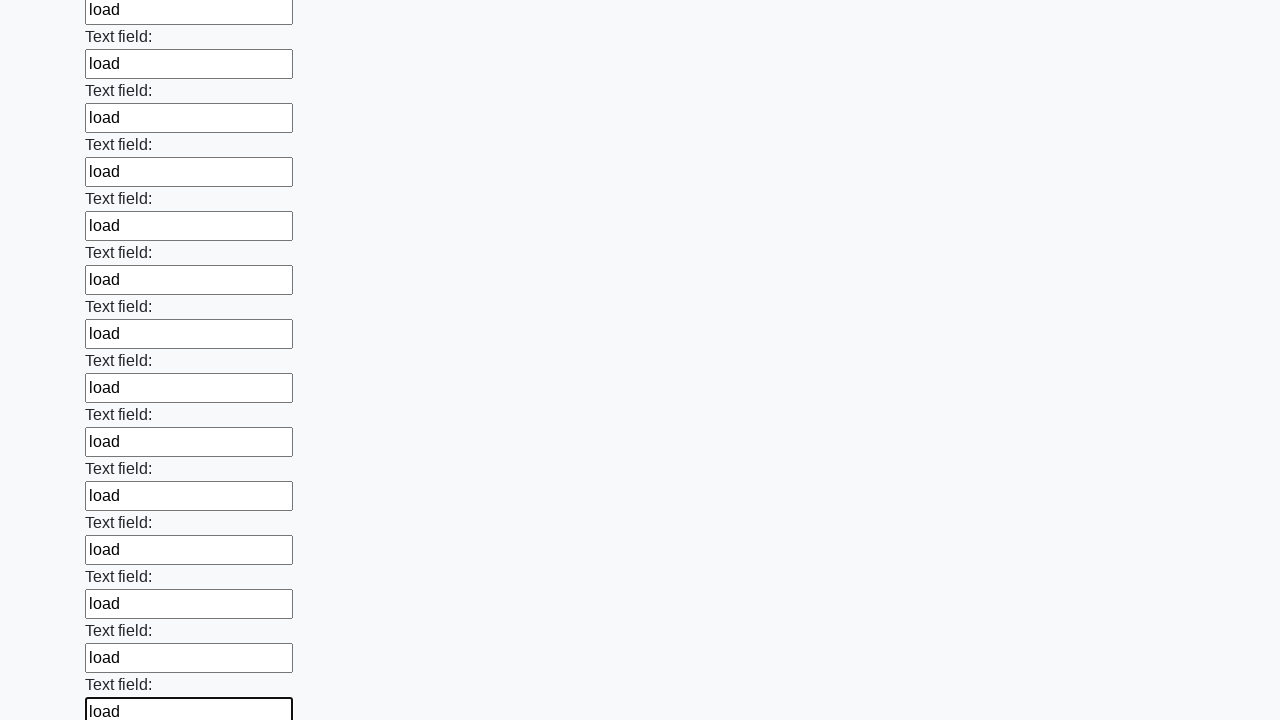

Filled an input field with 'load' on input >> nth=73
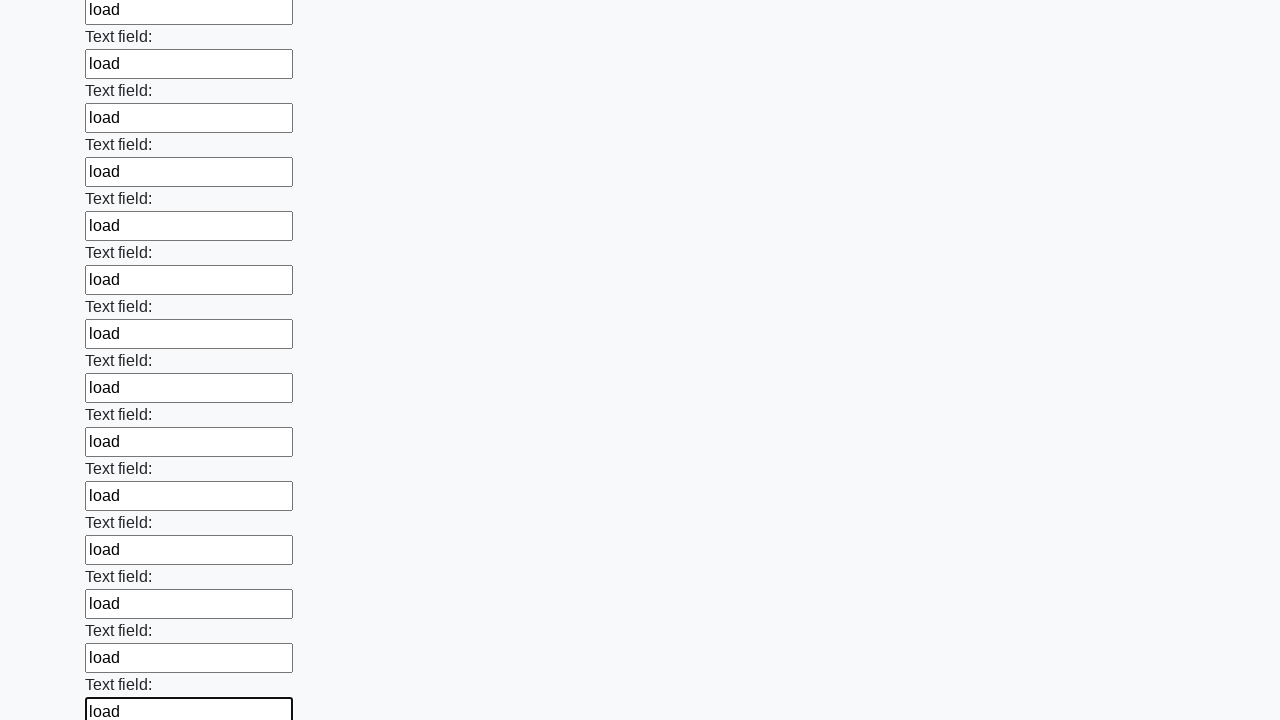

Filled an input field with 'load' on input >> nth=74
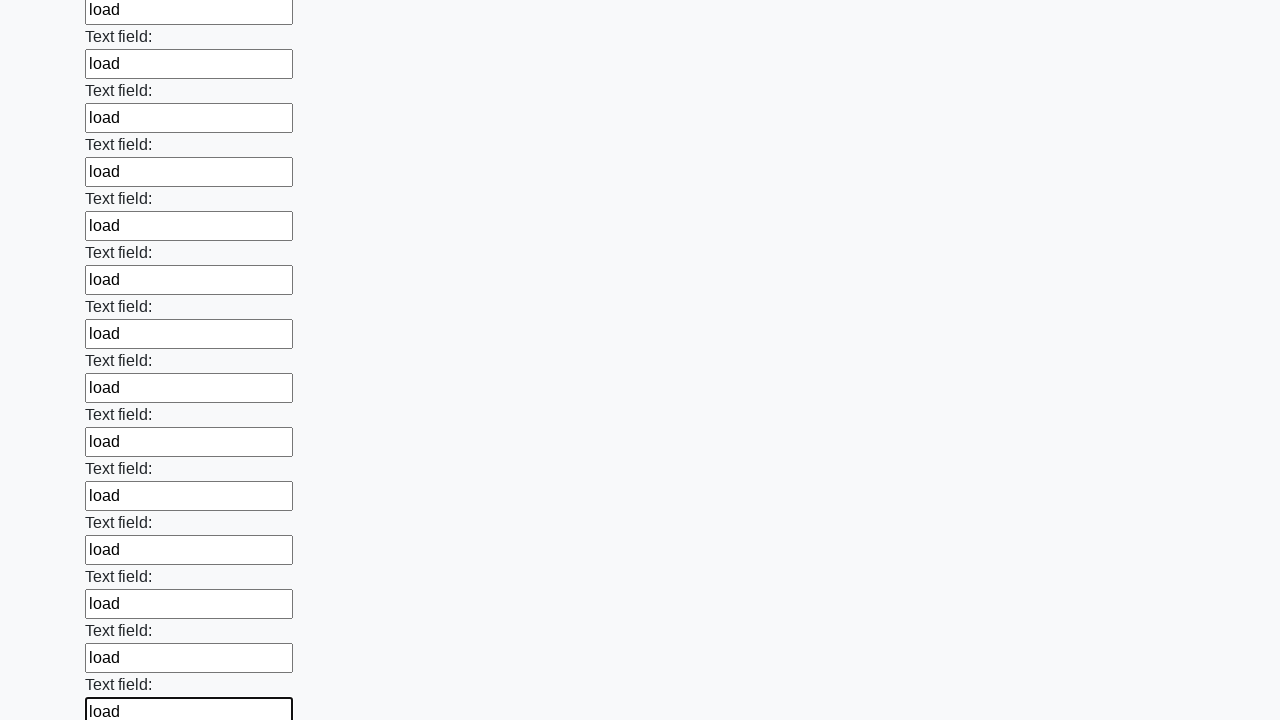

Filled an input field with 'load' on input >> nth=75
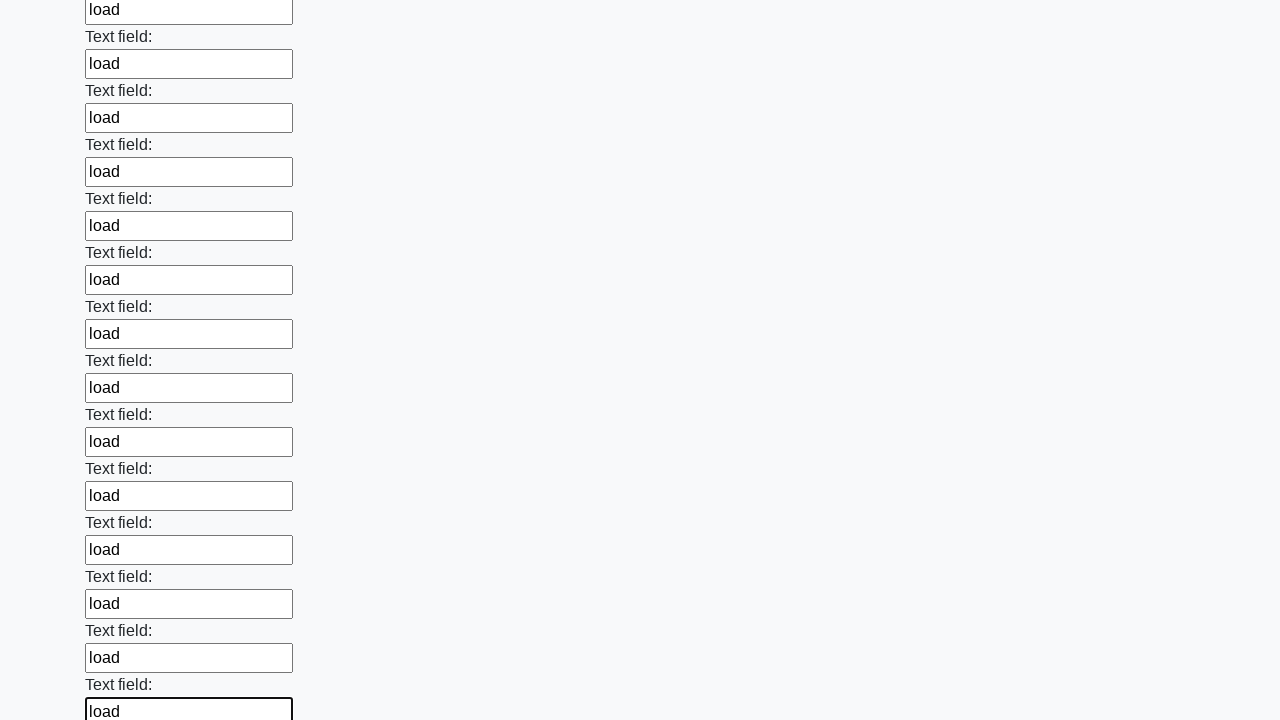

Filled an input field with 'load' on input >> nth=76
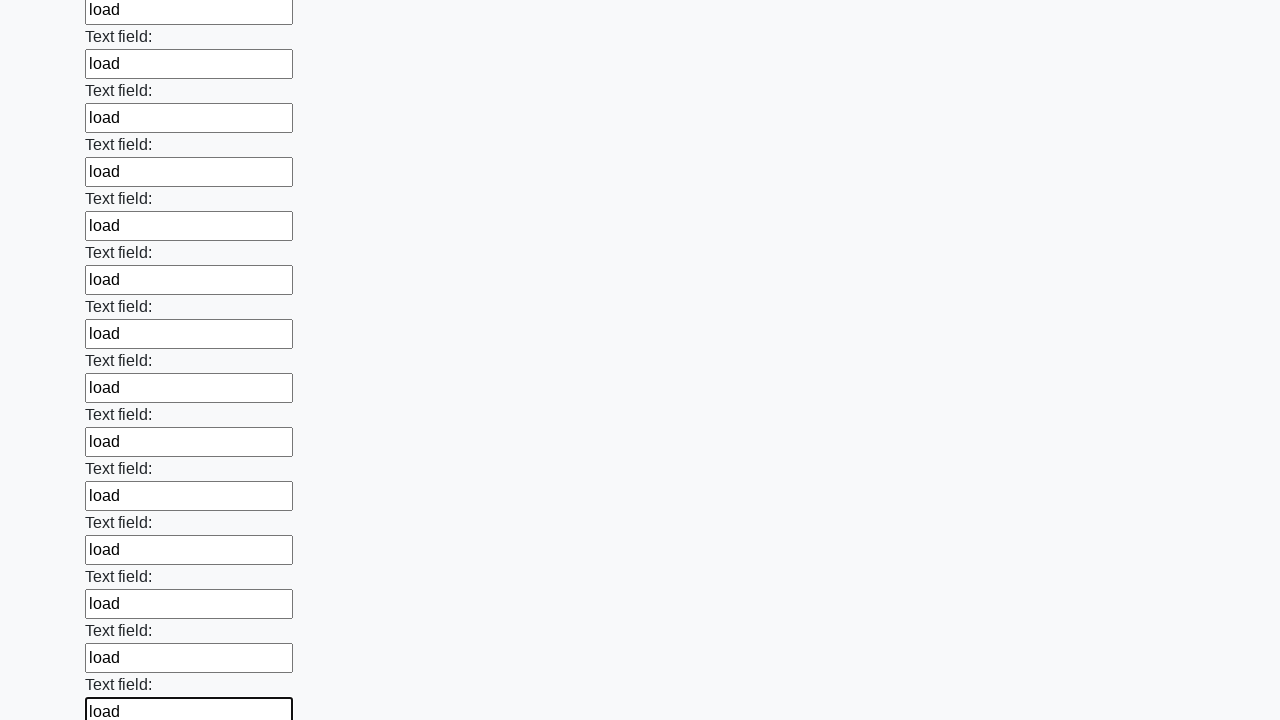

Filled an input field with 'load' on input >> nth=77
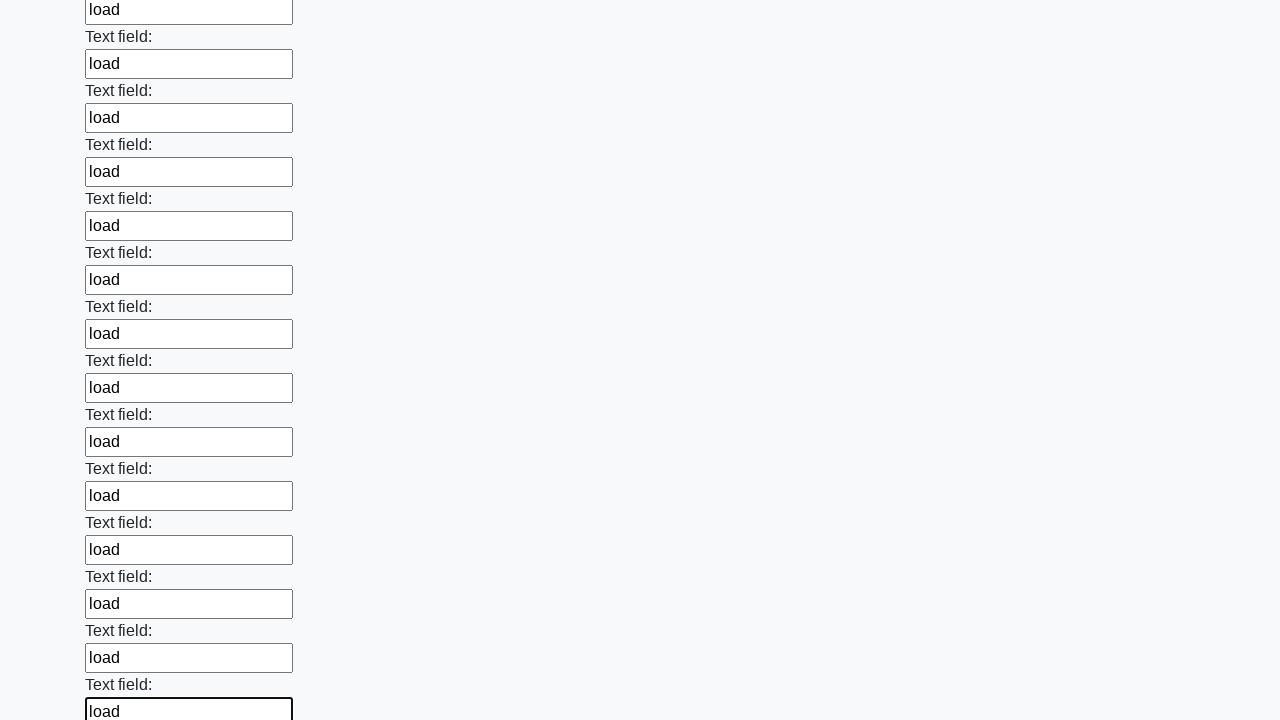

Filled an input field with 'load' on input >> nth=78
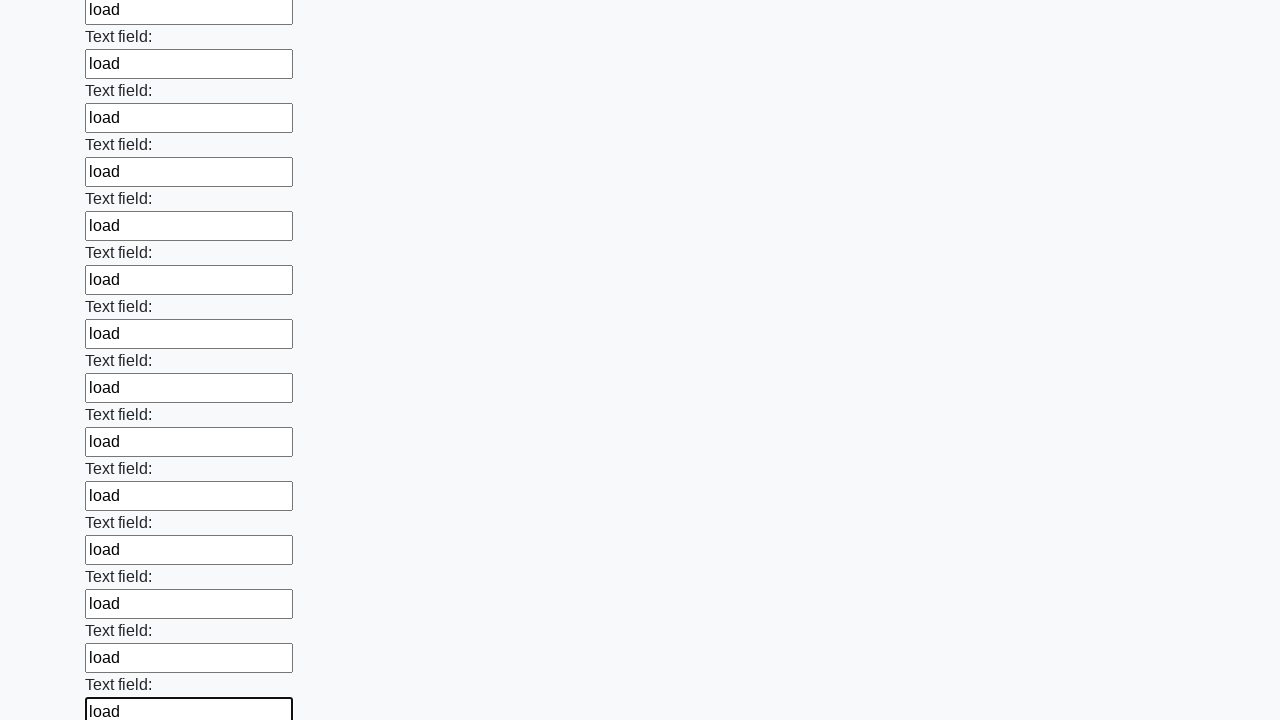

Filled an input field with 'load' on input >> nth=79
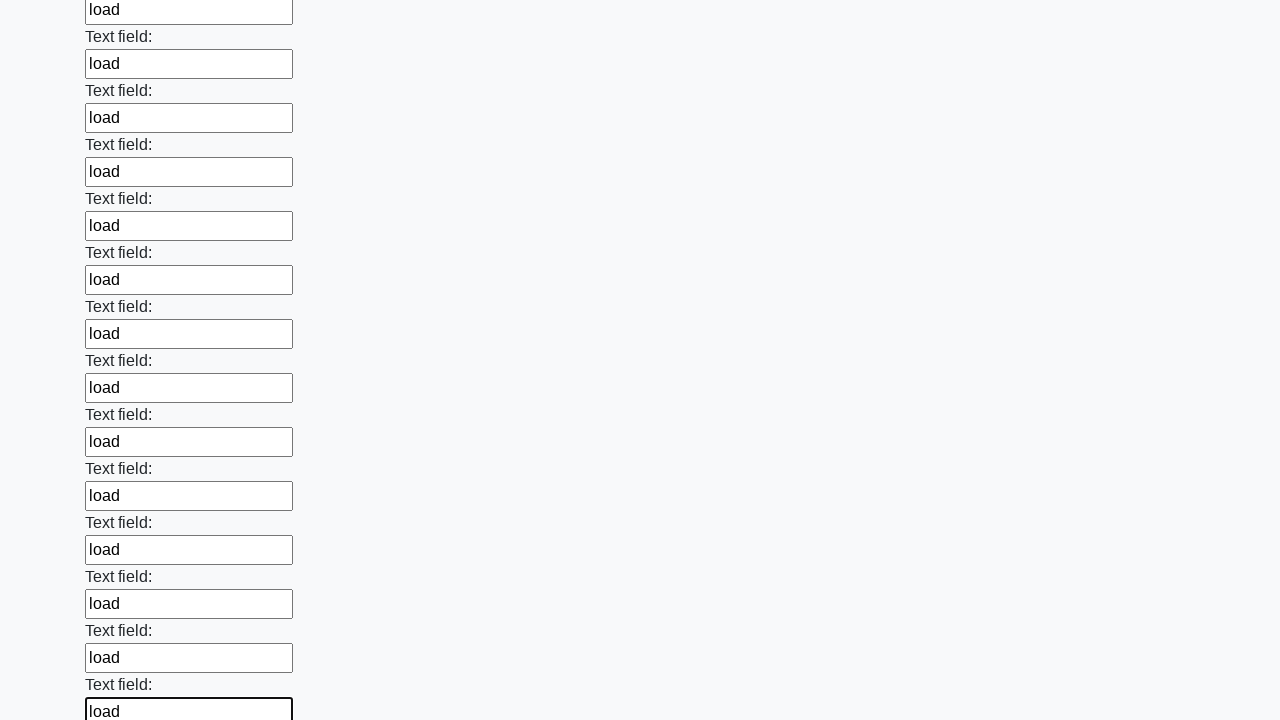

Filled an input field with 'load' on input >> nth=80
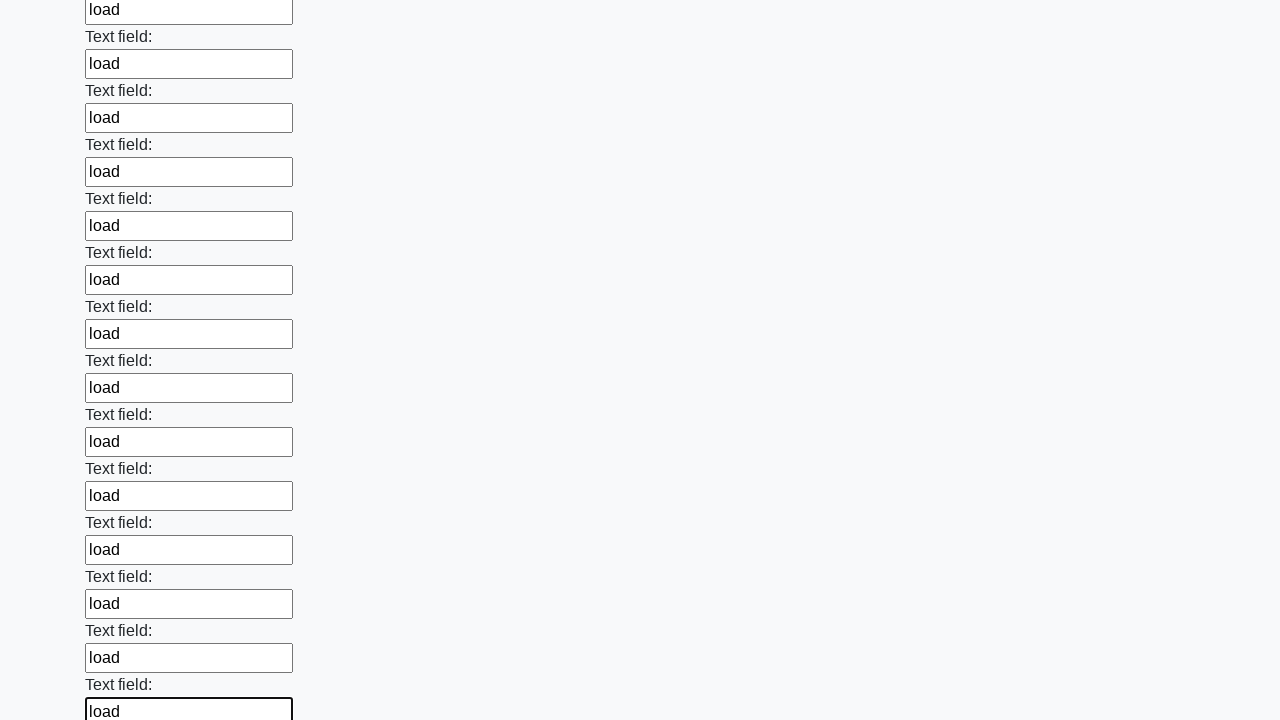

Filled an input field with 'load' on input >> nth=81
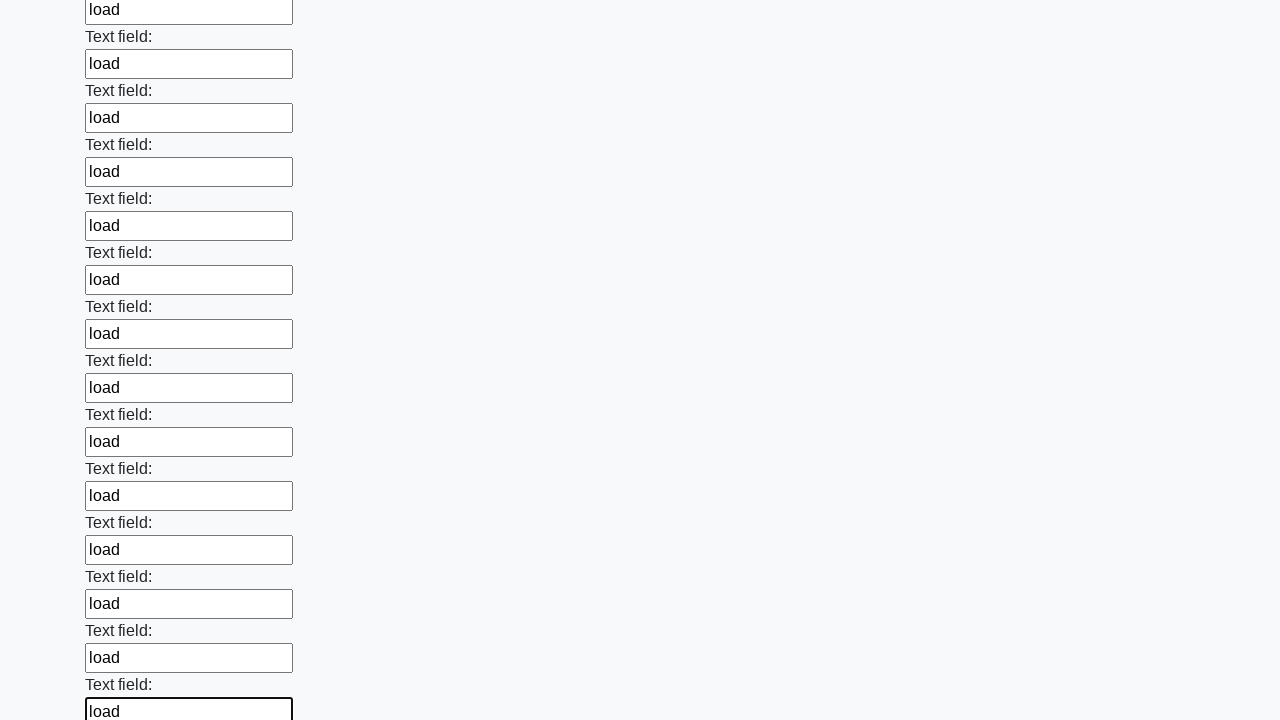

Filled an input field with 'load' on input >> nth=82
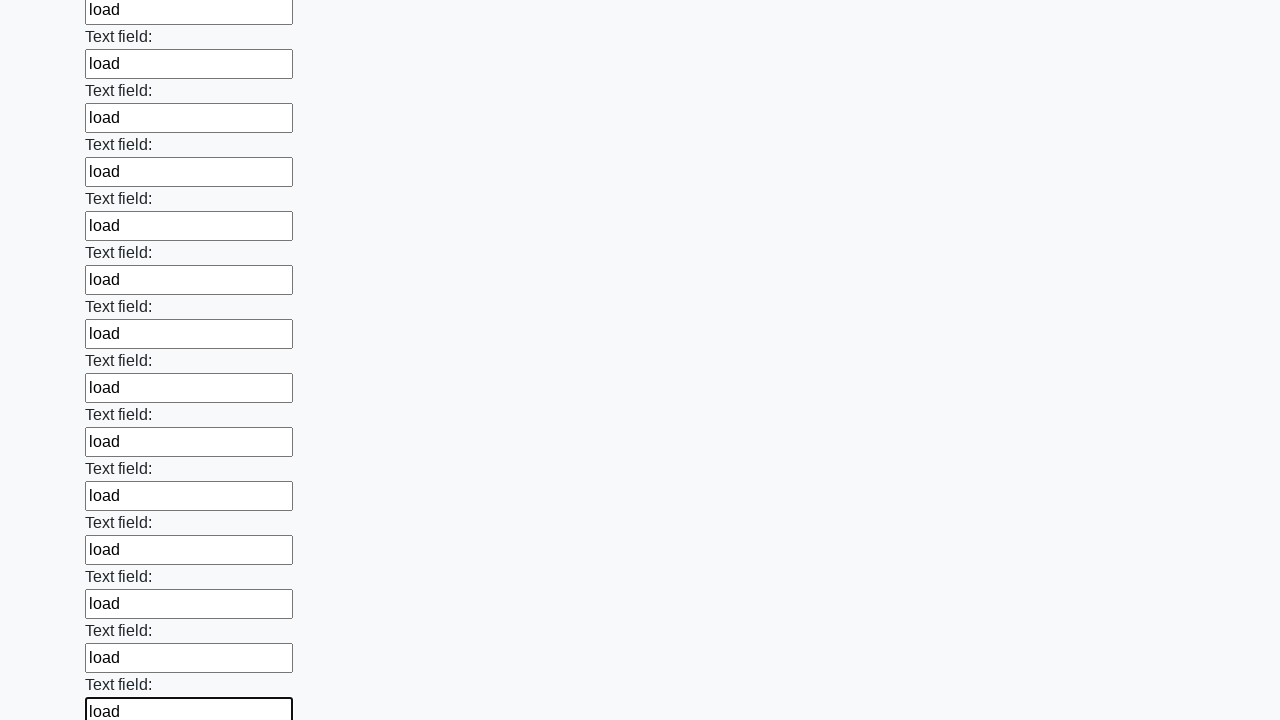

Filled an input field with 'load' on input >> nth=83
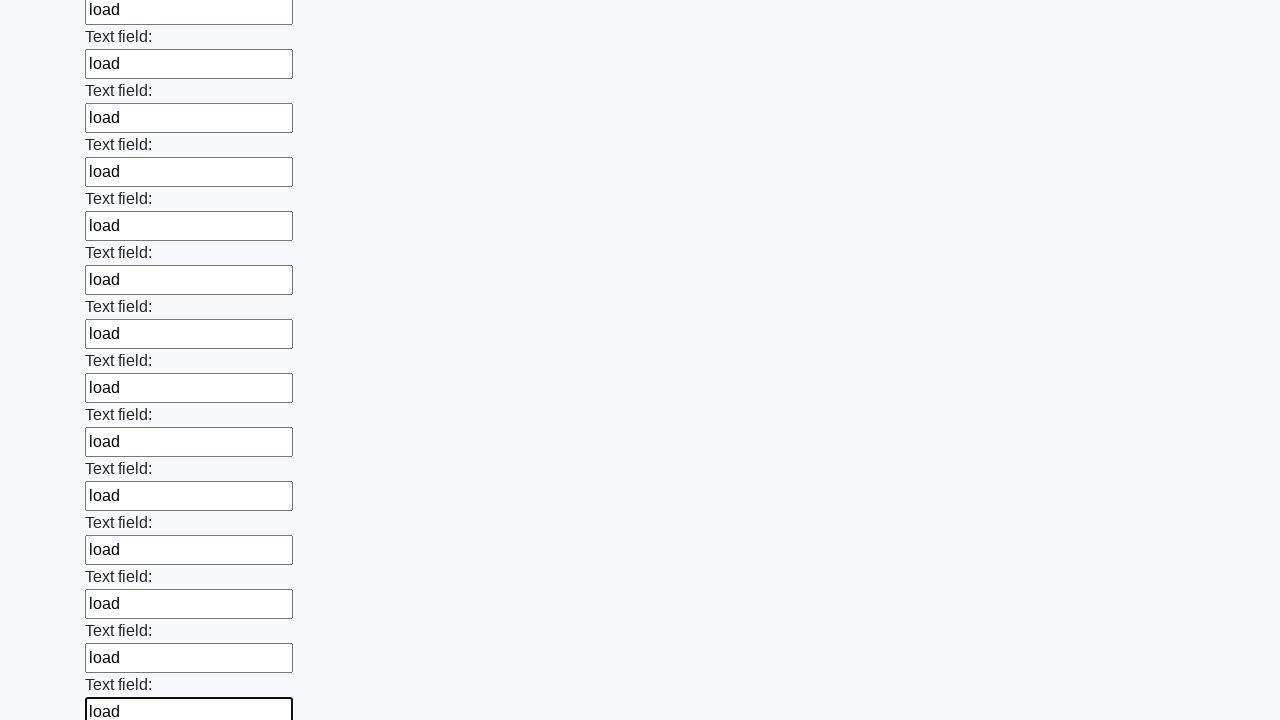

Filled an input field with 'load' on input >> nth=84
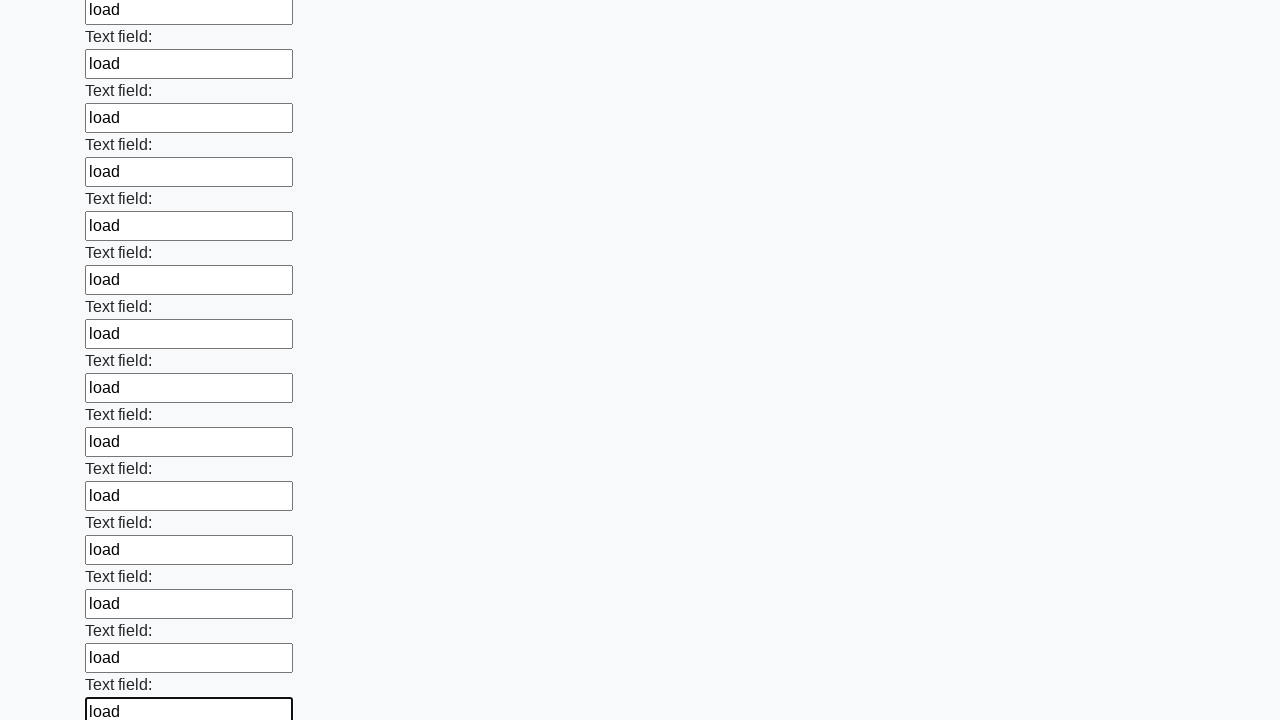

Filled an input field with 'load' on input >> nth=85
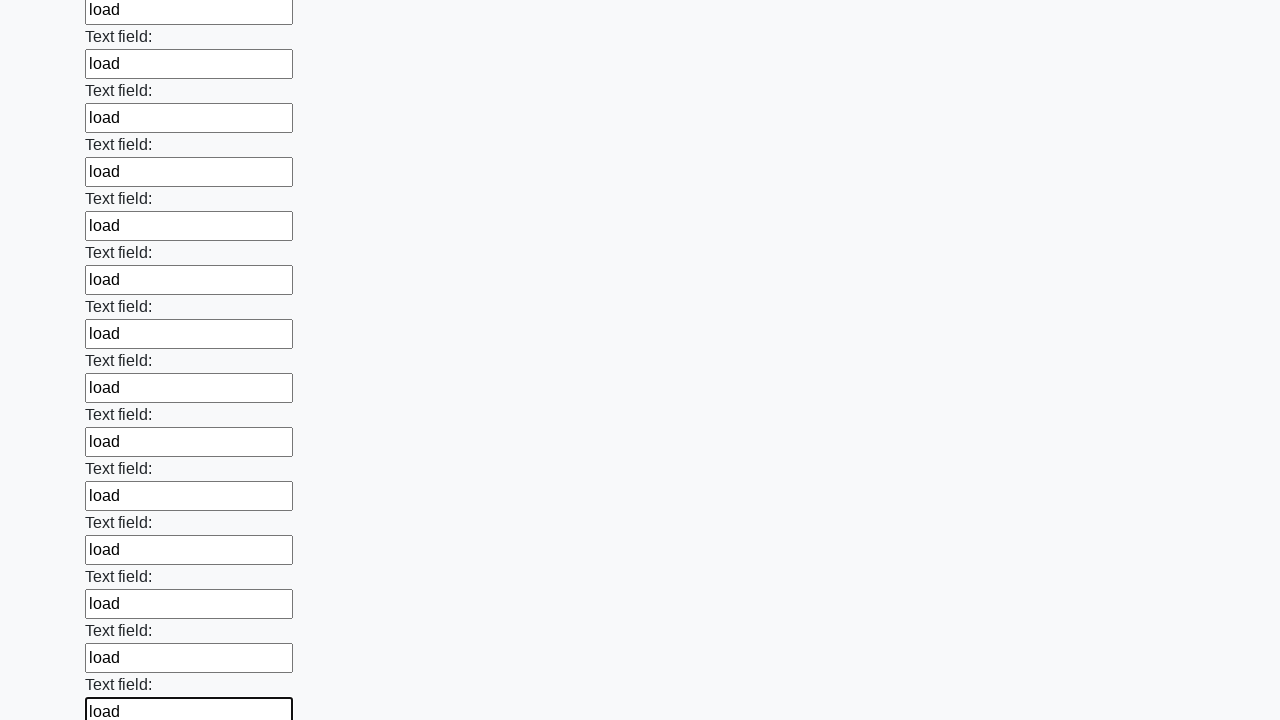

Filled an input field with 'load' on input >> nth=86
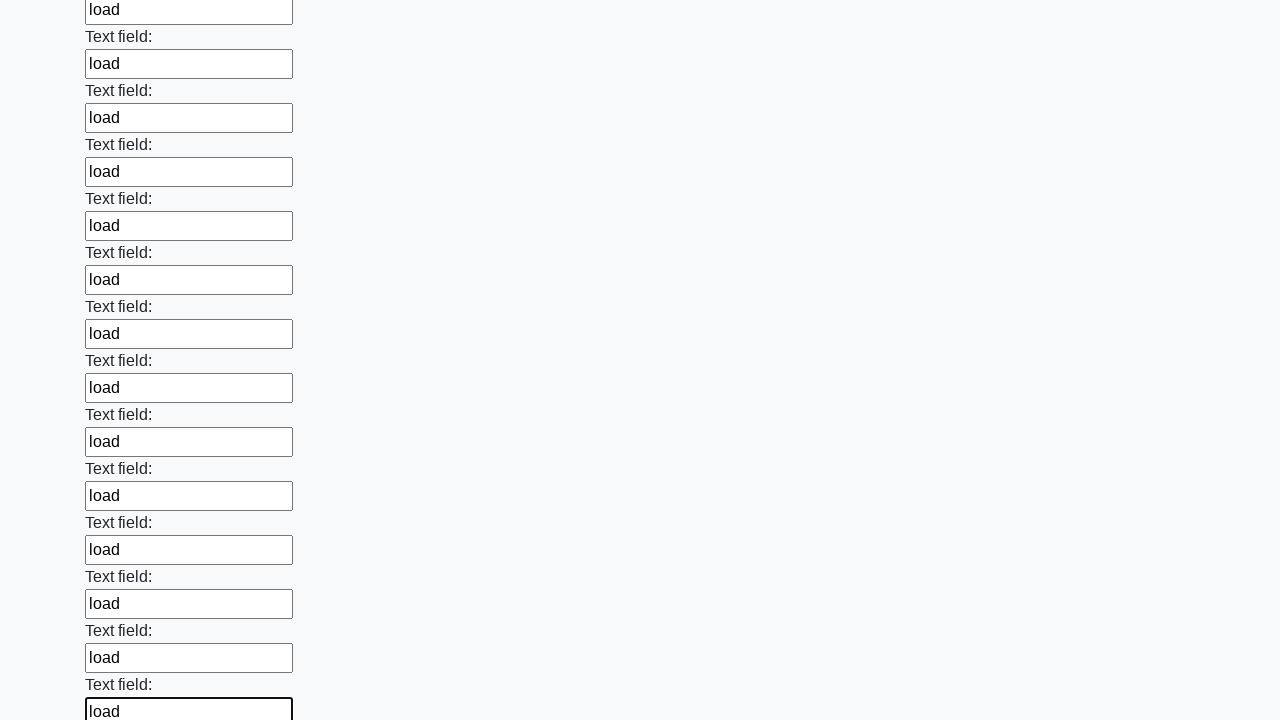

Filled an input field with 'load' on input >> nth=87
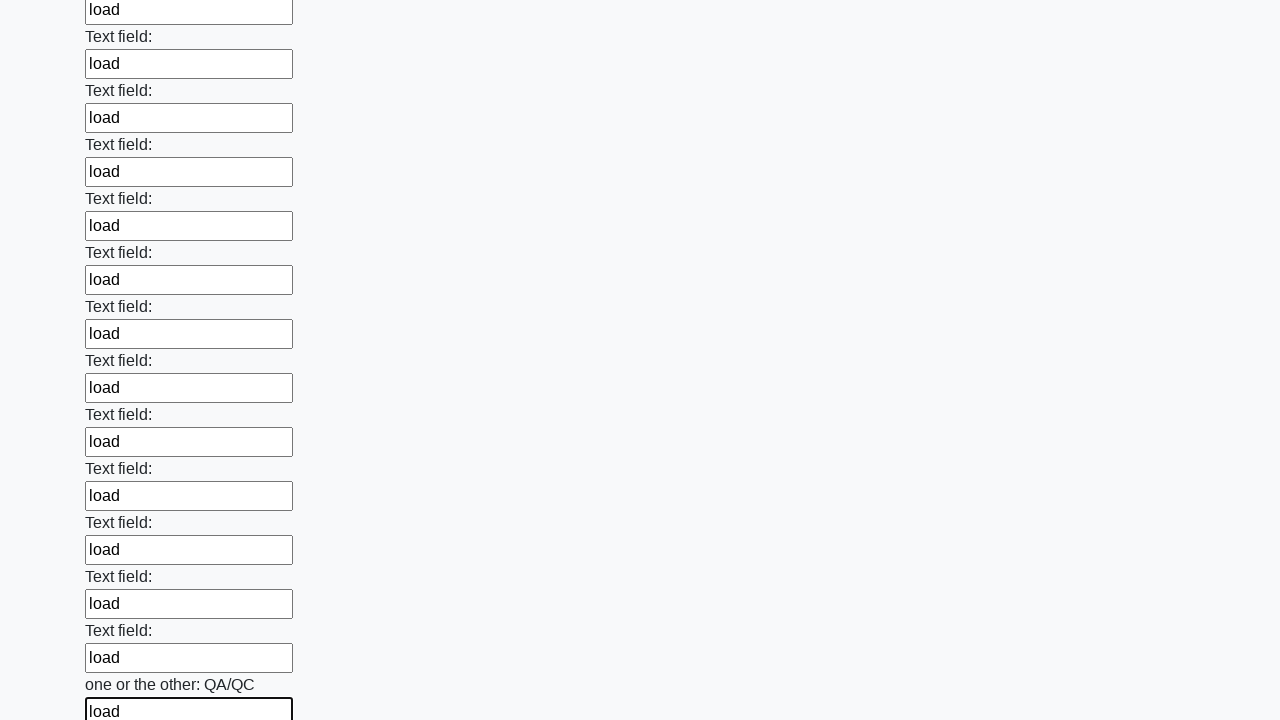

Filled an input field with 'load' on input >> nth=88
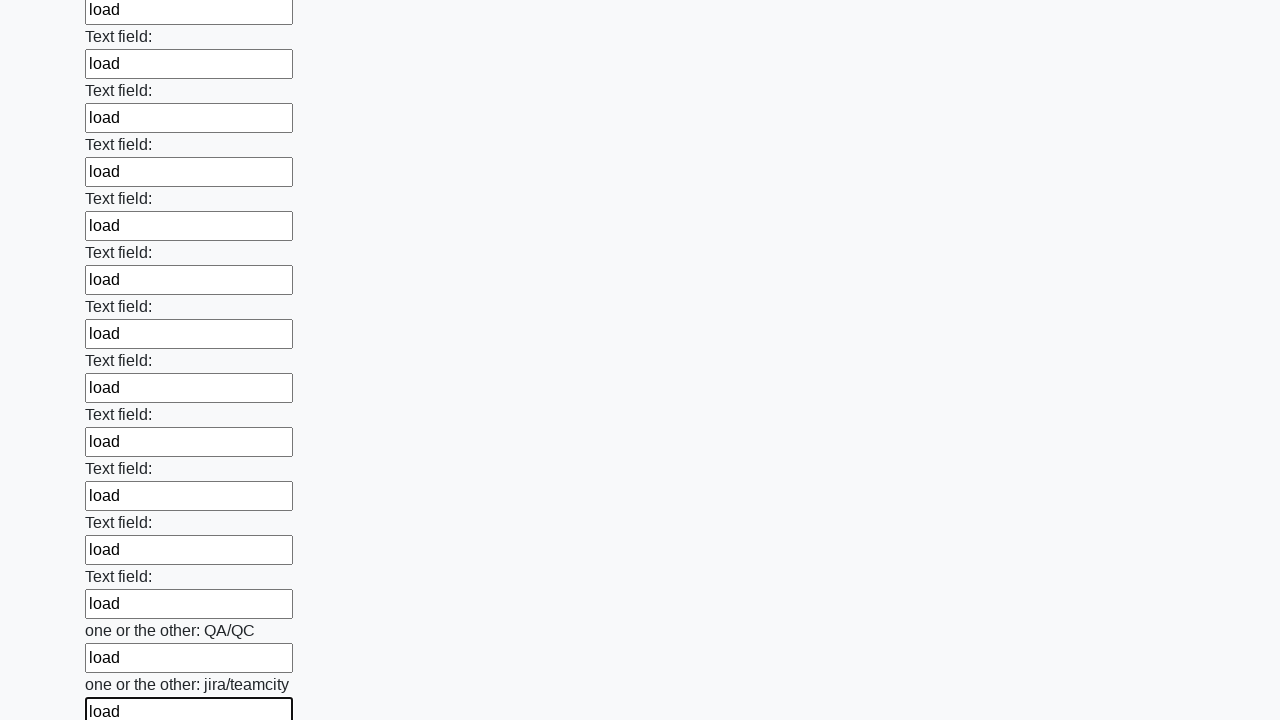

Filled an input field with 'load' on input >> nth=89
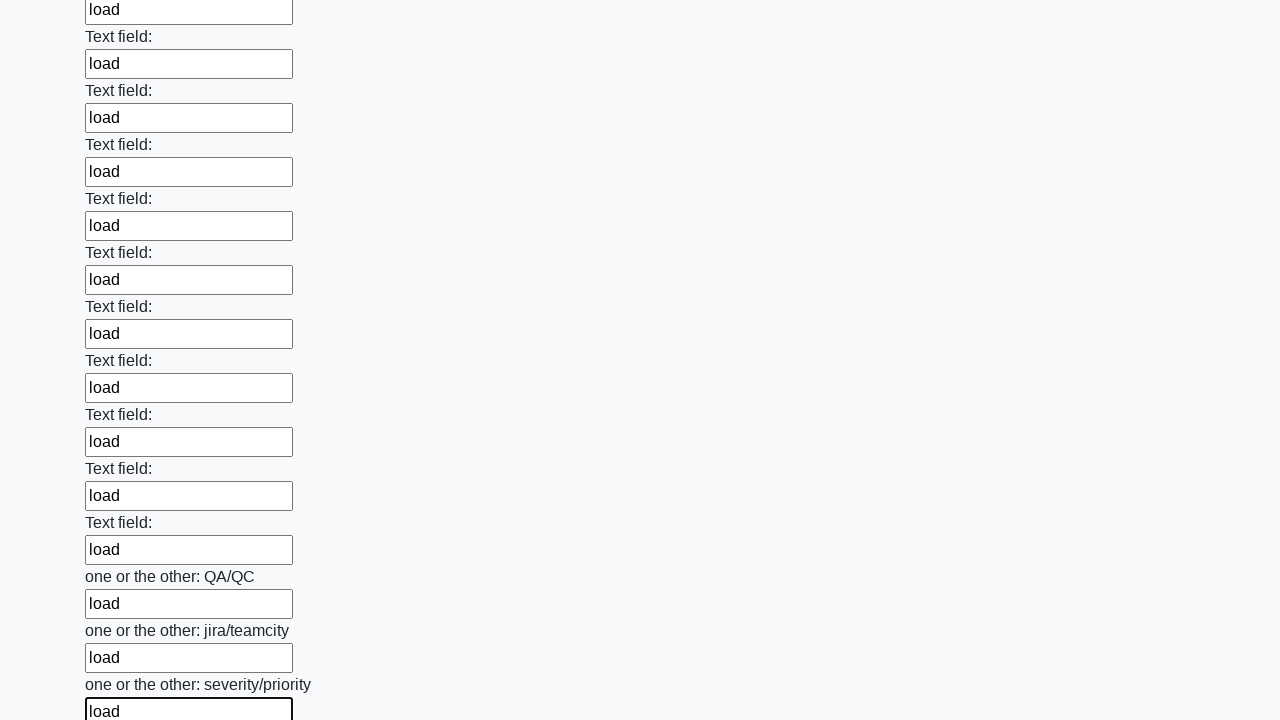

Filled an input field with 'load' on input >> nth=90
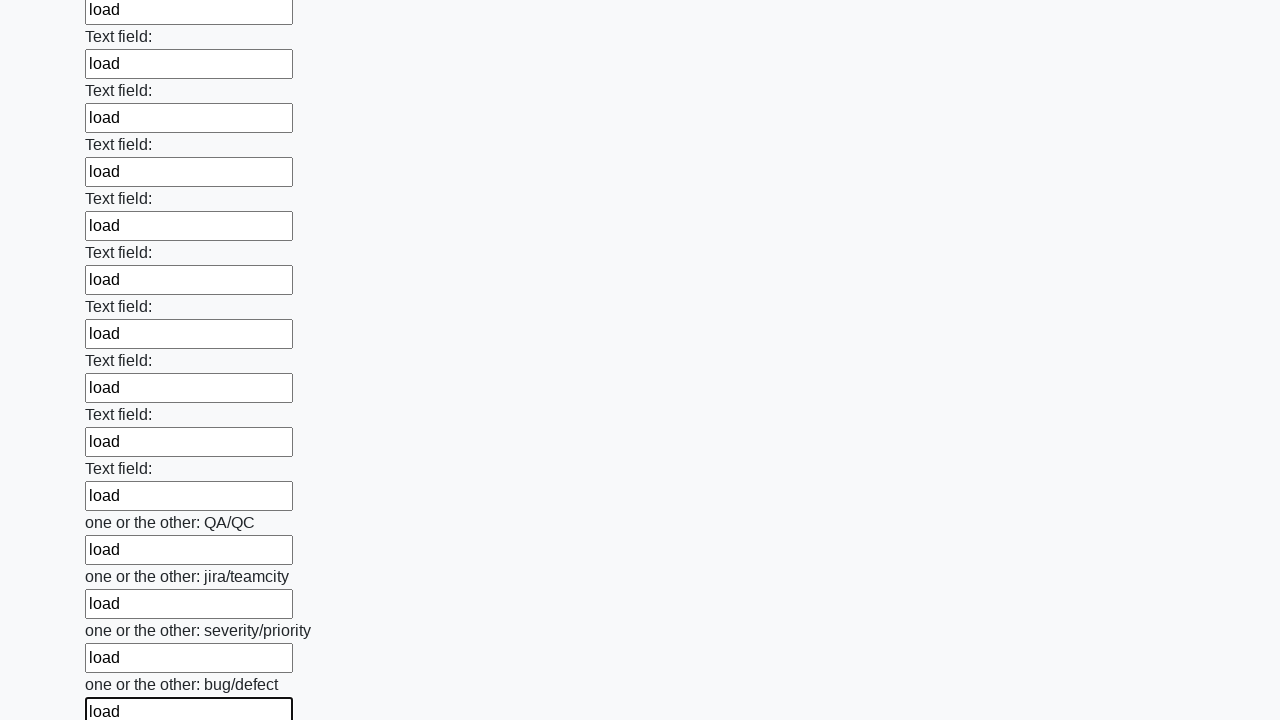

Filled an input field with 'load' on input >> nth=91
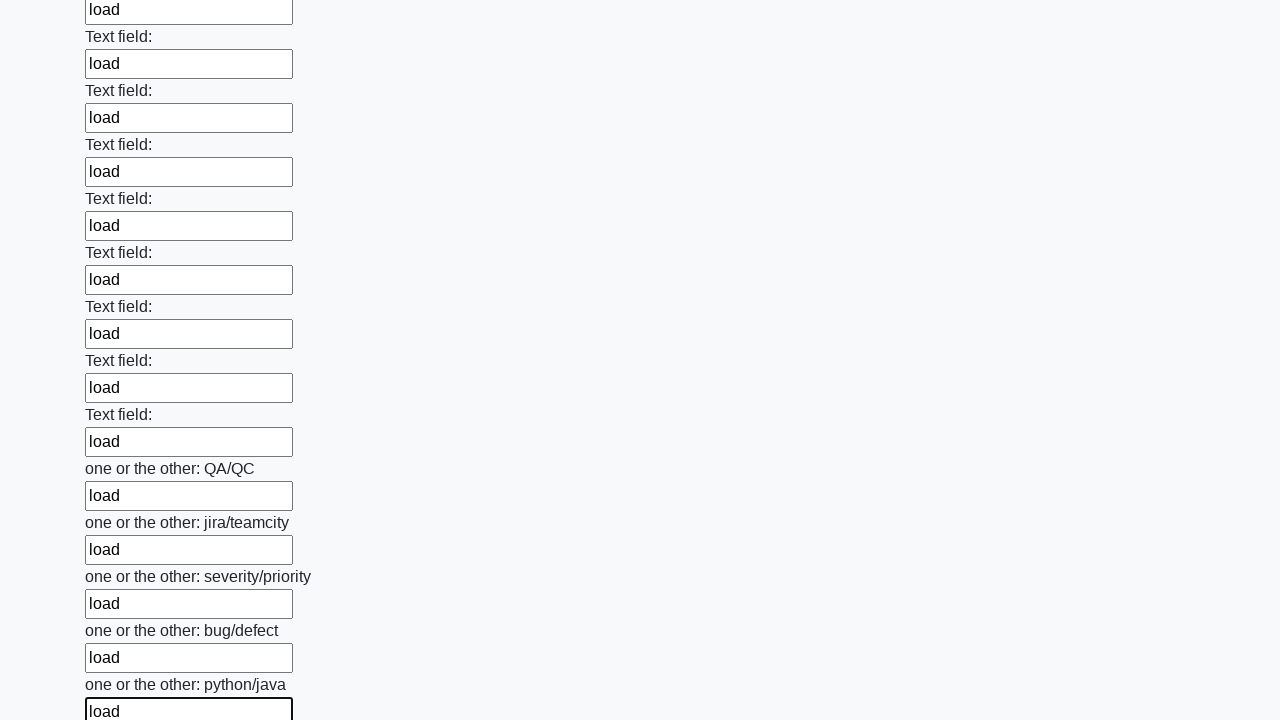

Filled an input field with 'load' on input >> nth=92
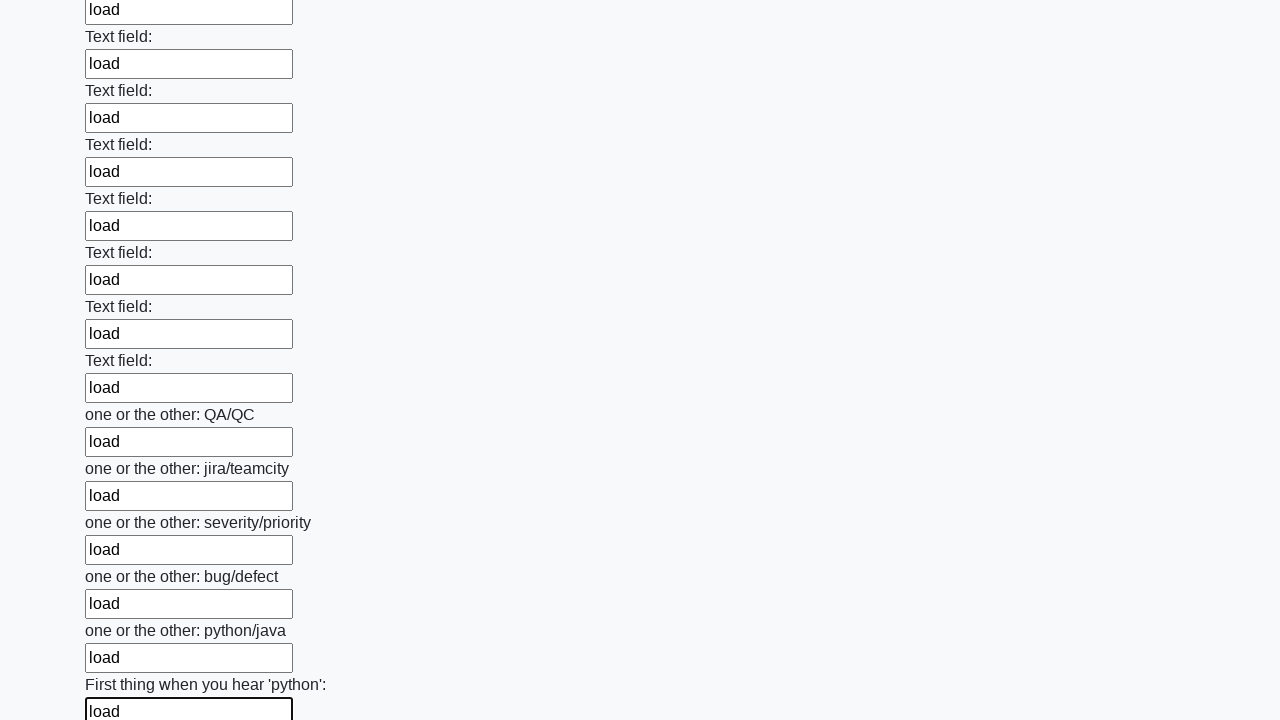

Filled an input field with 'load' on input >> nth=93
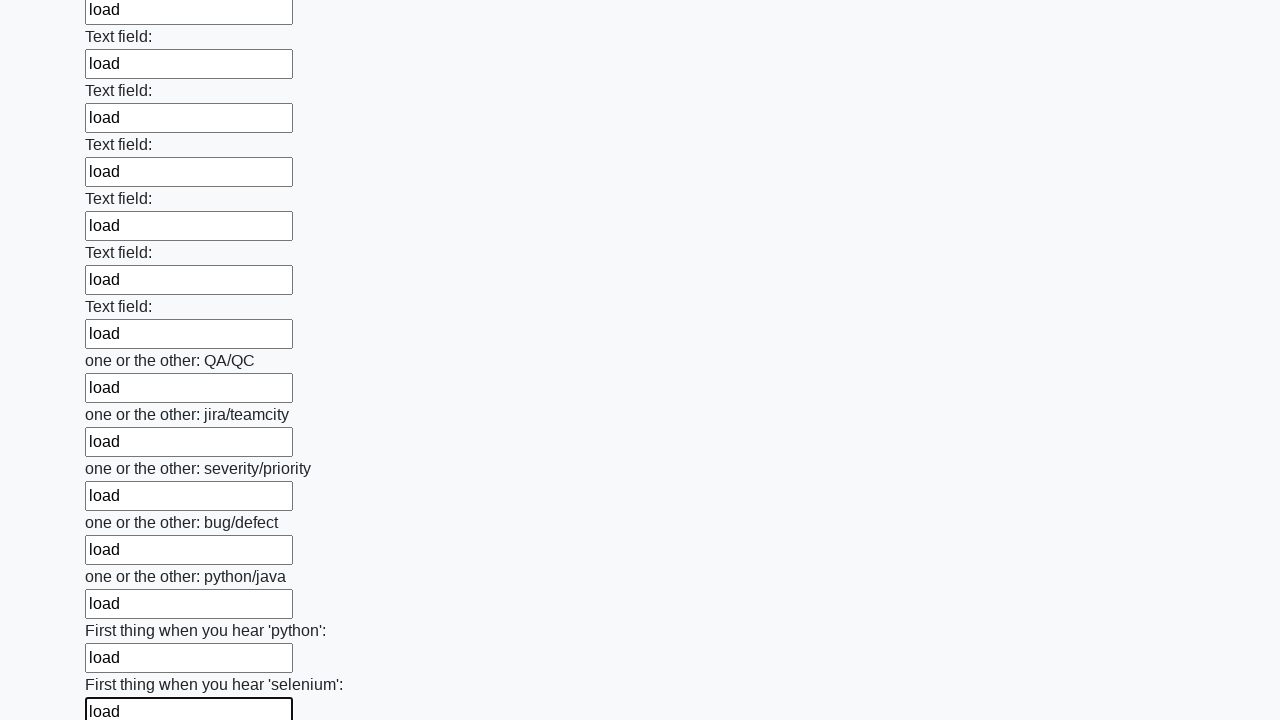

Filled an input field with 'load' on input >> nth=94
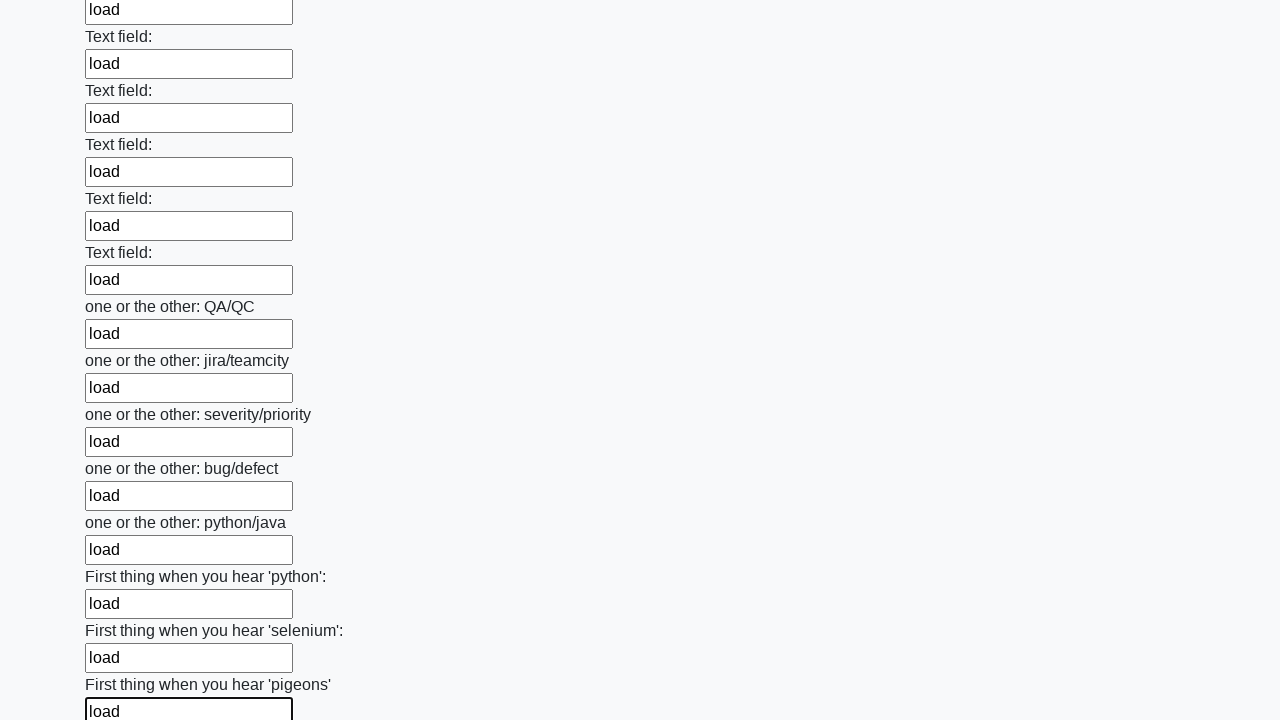

Filled an input field with 'load' on input >> nth=95
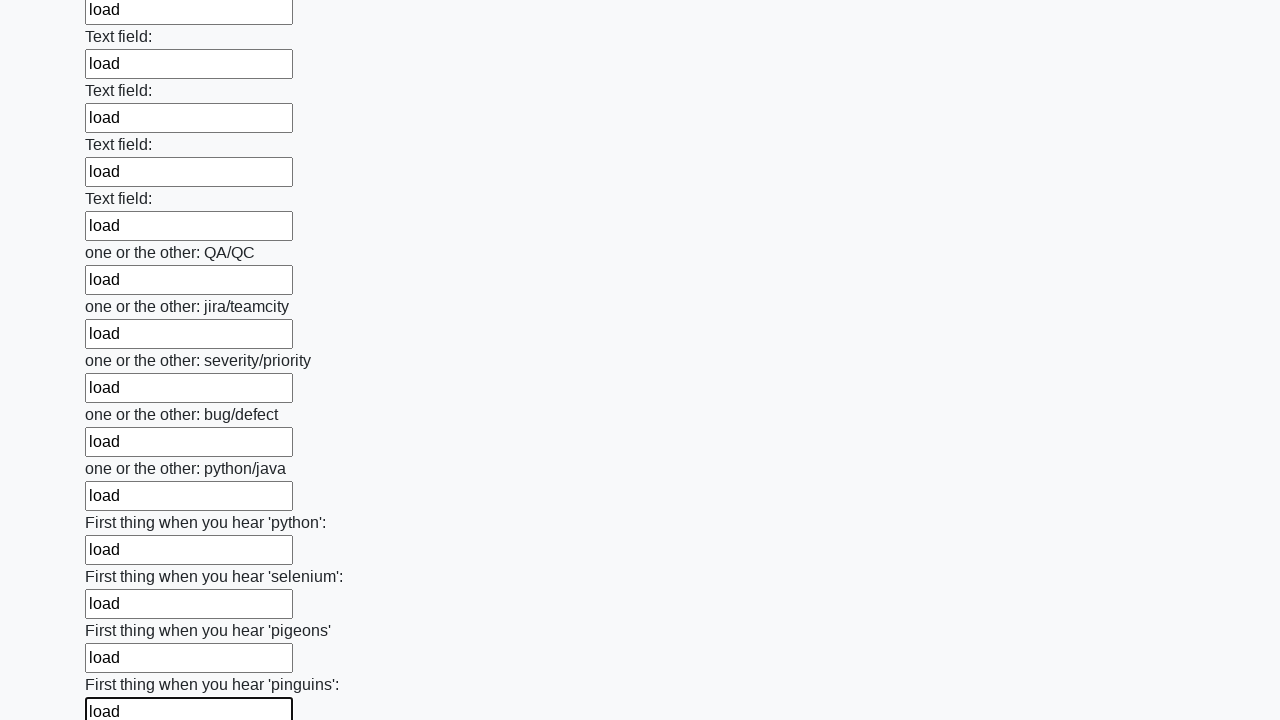

Filled an input field with 'load' on input >> nth=96
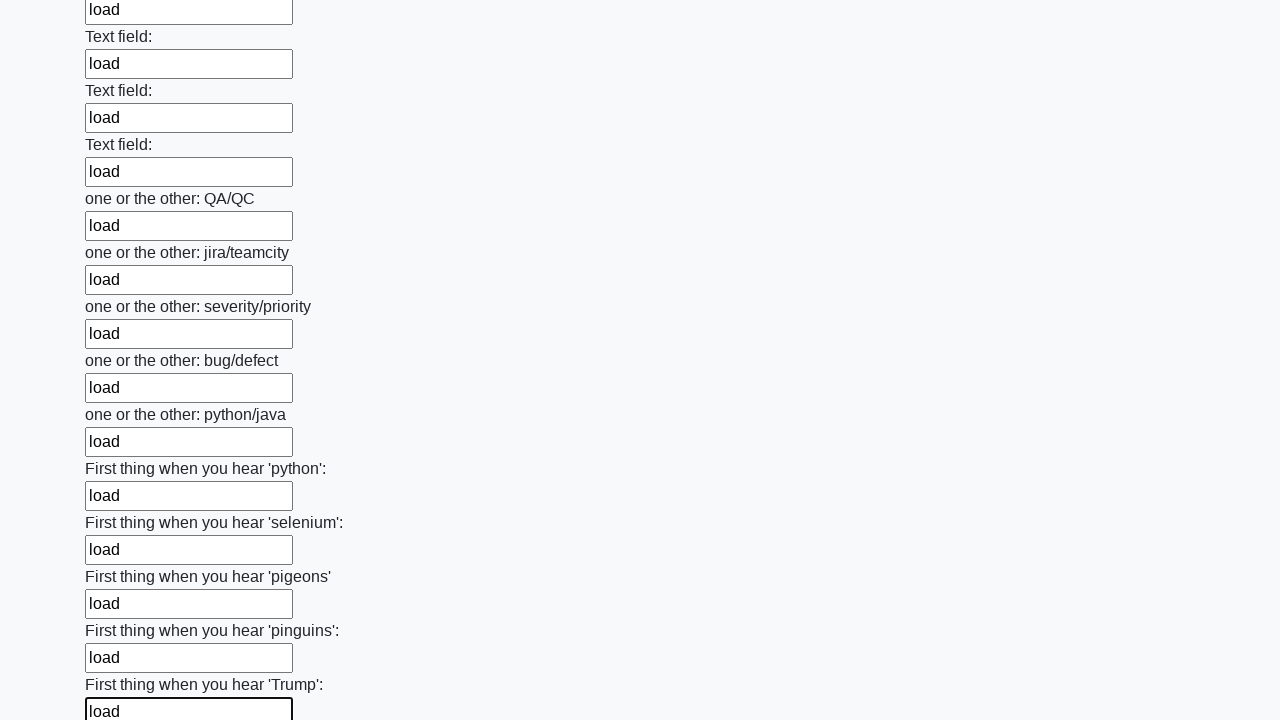

Filled an input field with 'load' on input >> nth=97
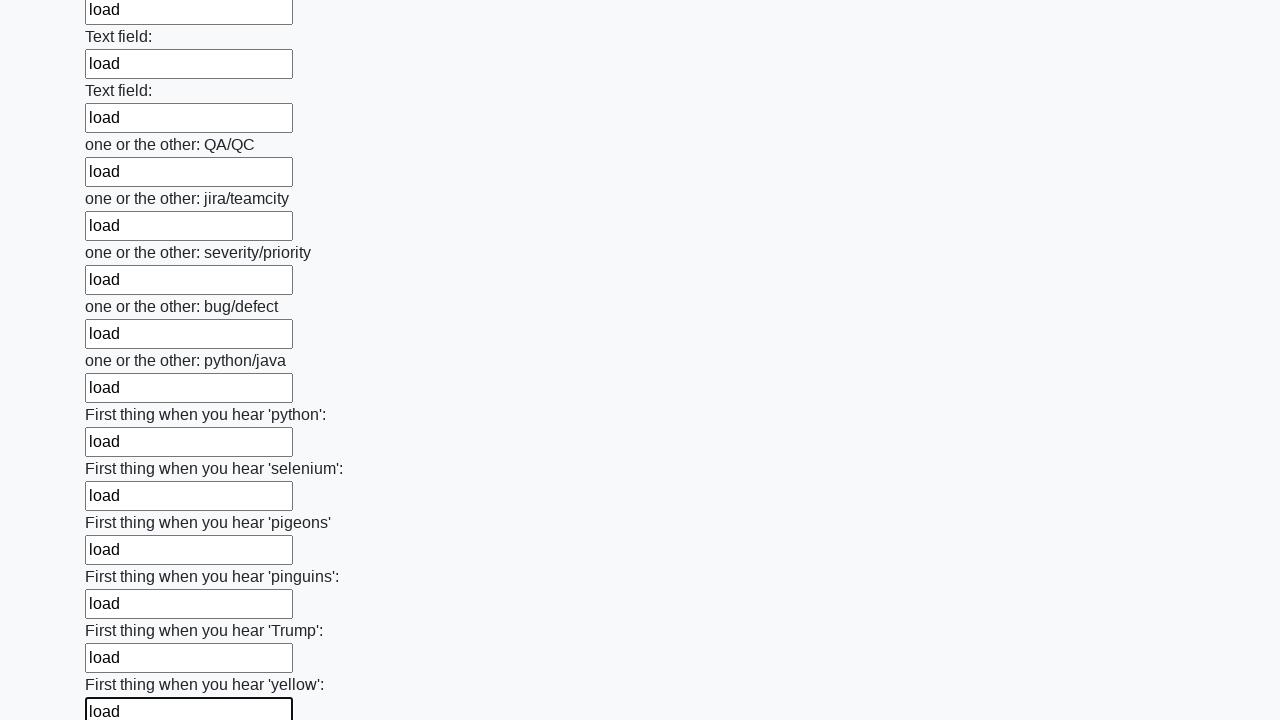

Filled an input field with 'load' on input >> nth=98
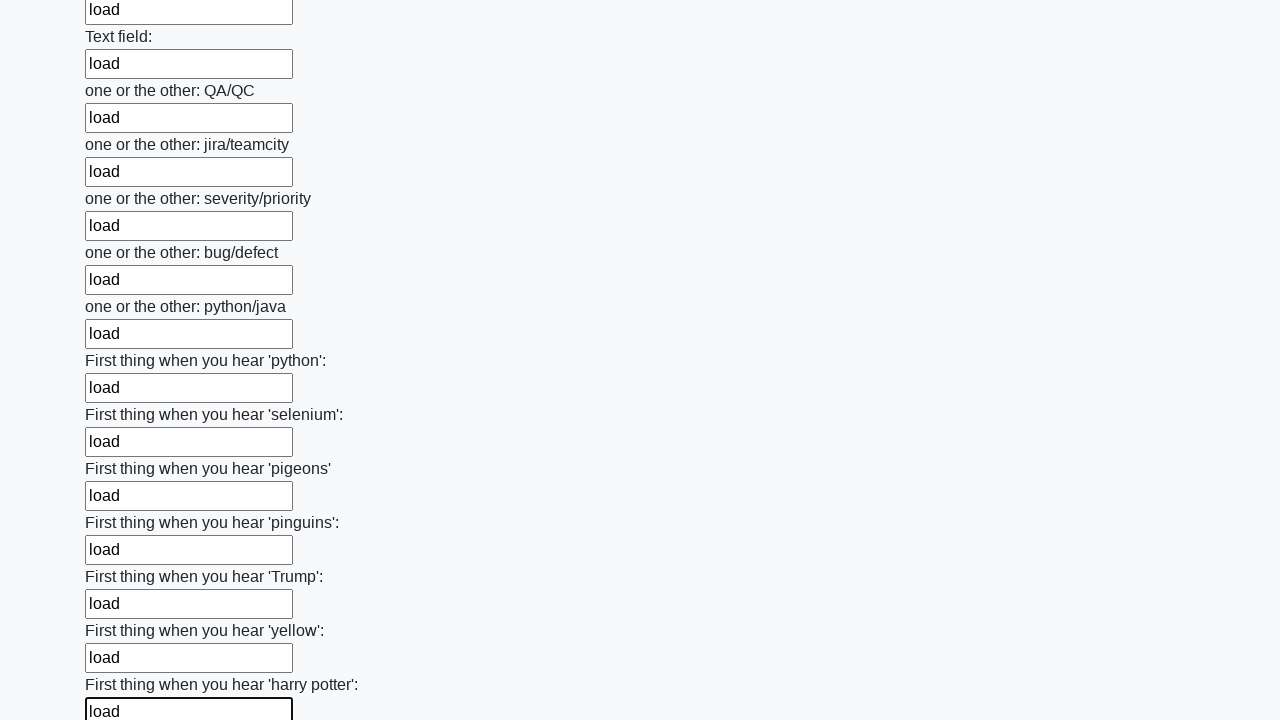

Filled an input field with 'load' on input >> nth=99
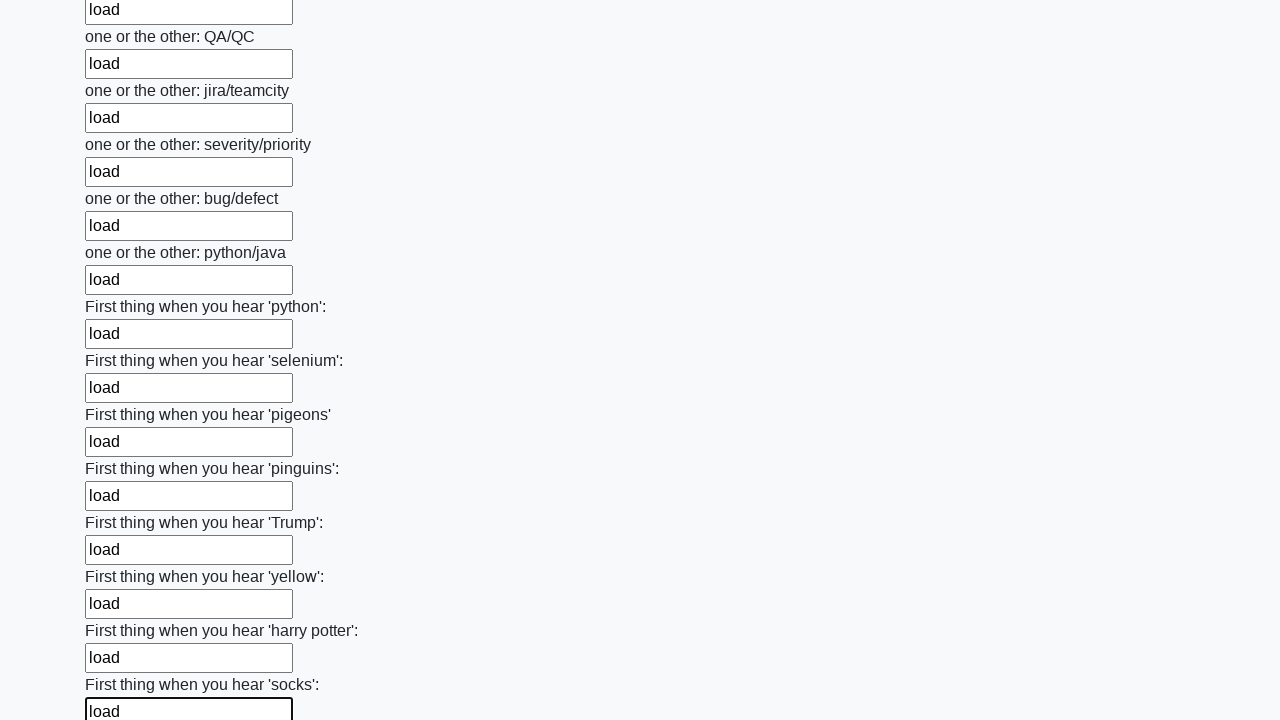

Clicked the submit button at (123, 611) on button.btn
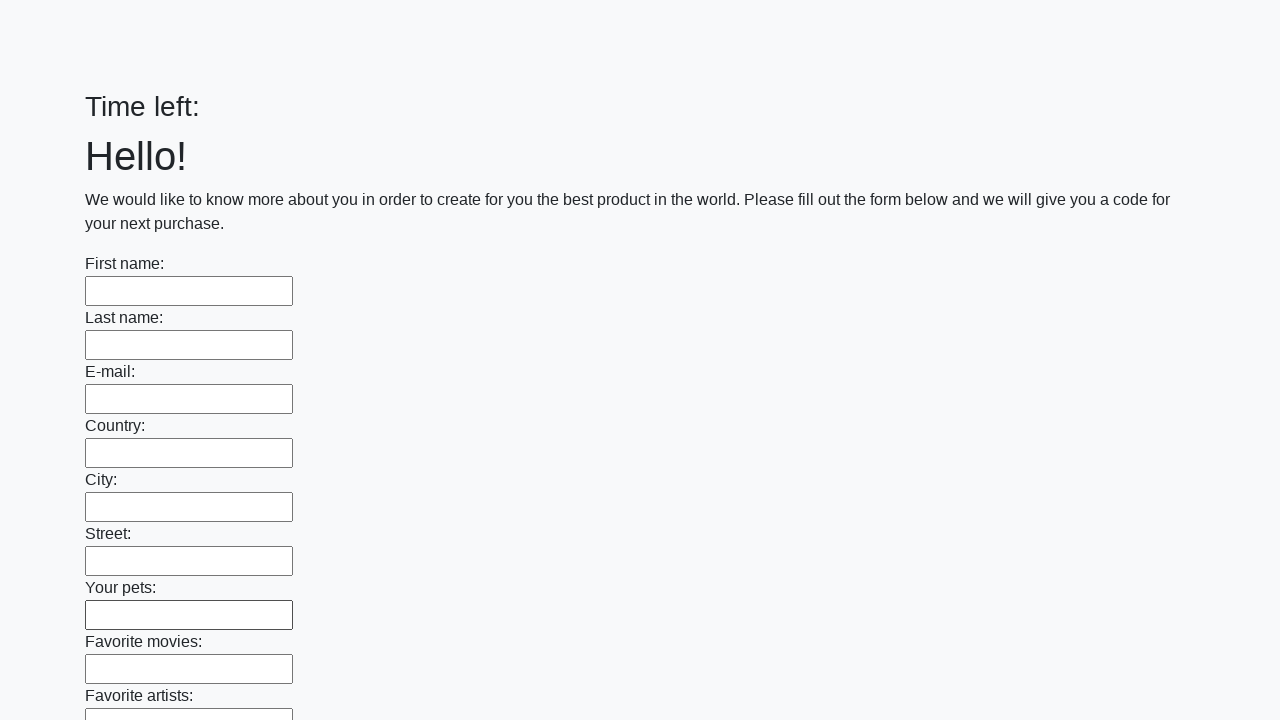

Waited 7 seconds for form submission to complete
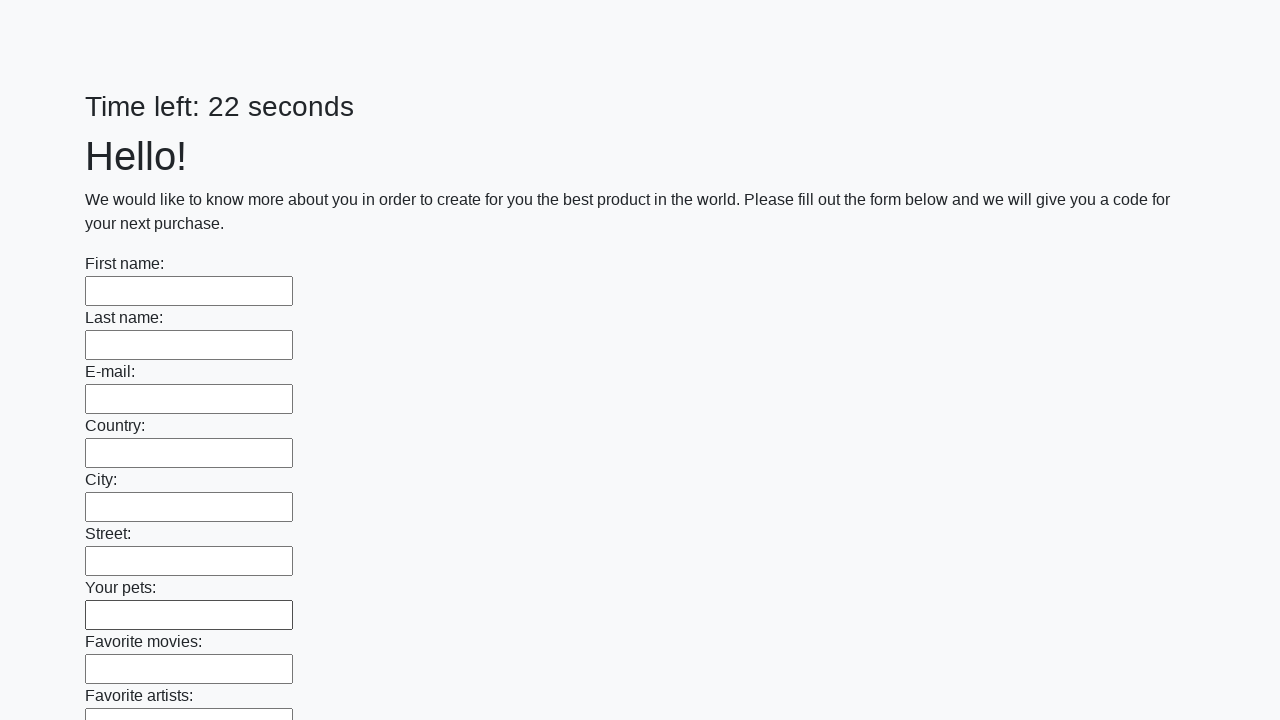

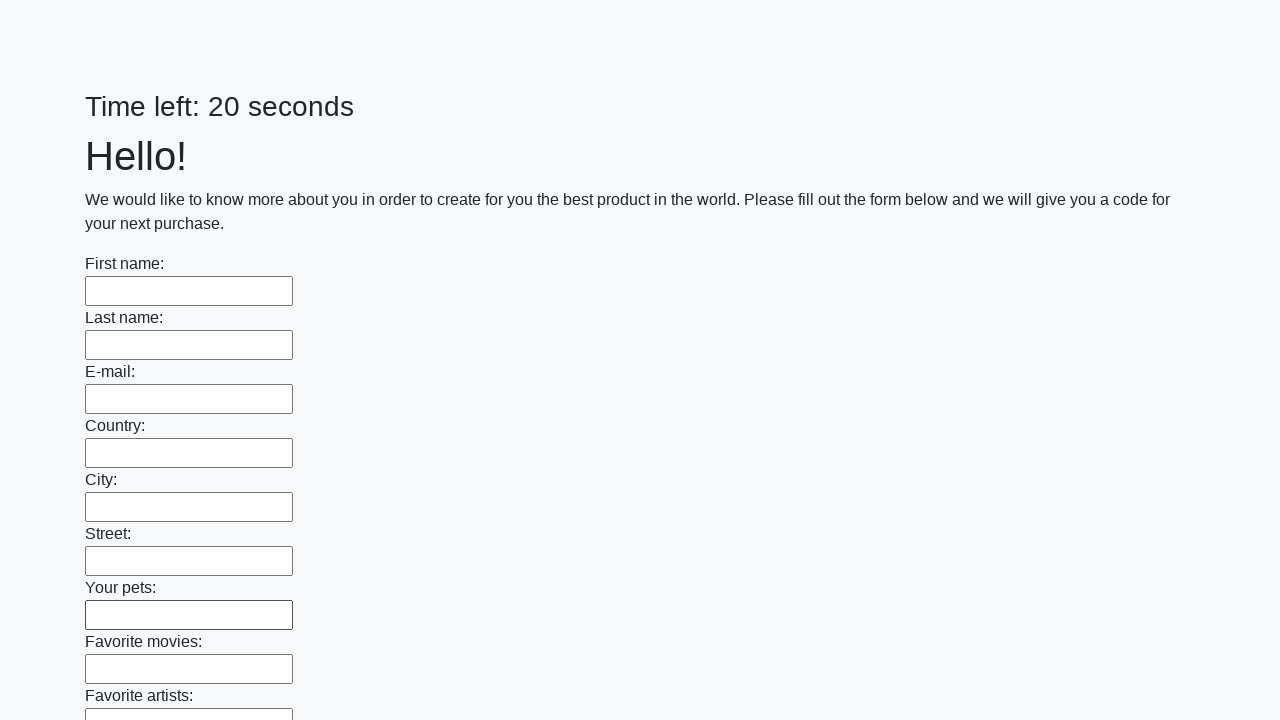